Tests filling a large form by entering the same text into all input fields and then clicking the submit button

Starting URL: http://suninjuly.github.io/huge_form.html

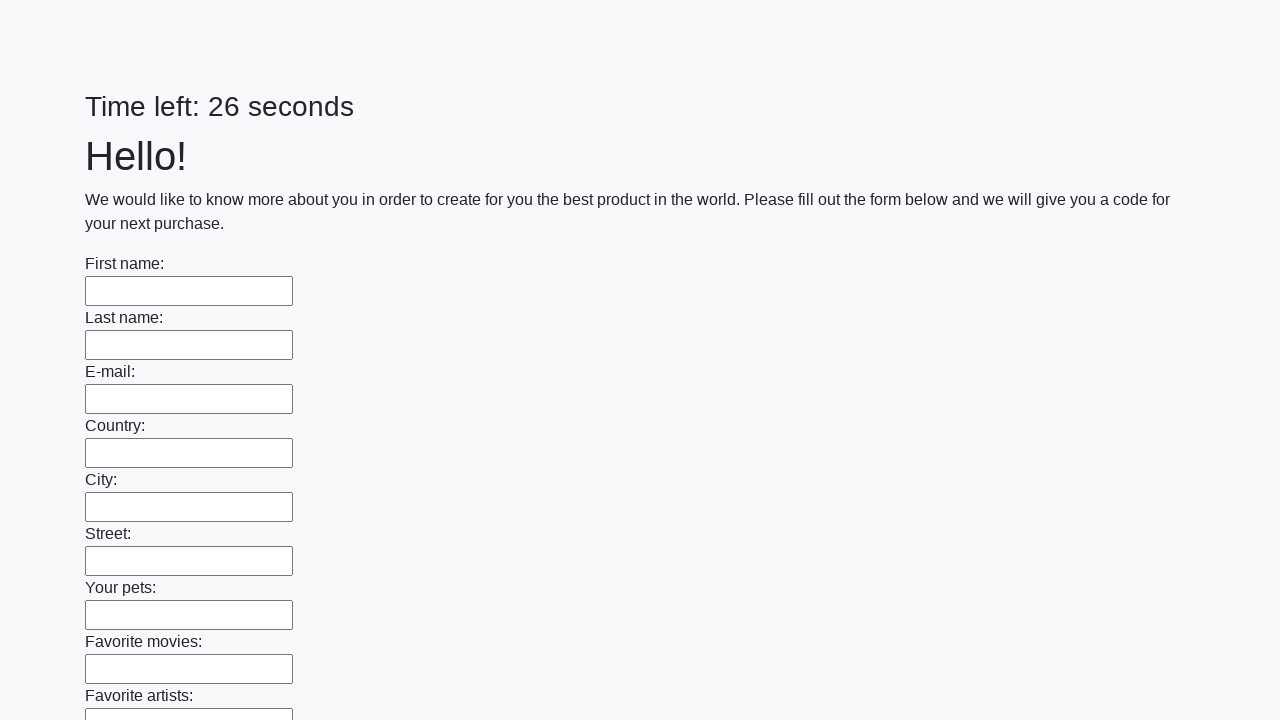

Navigated to huge form page
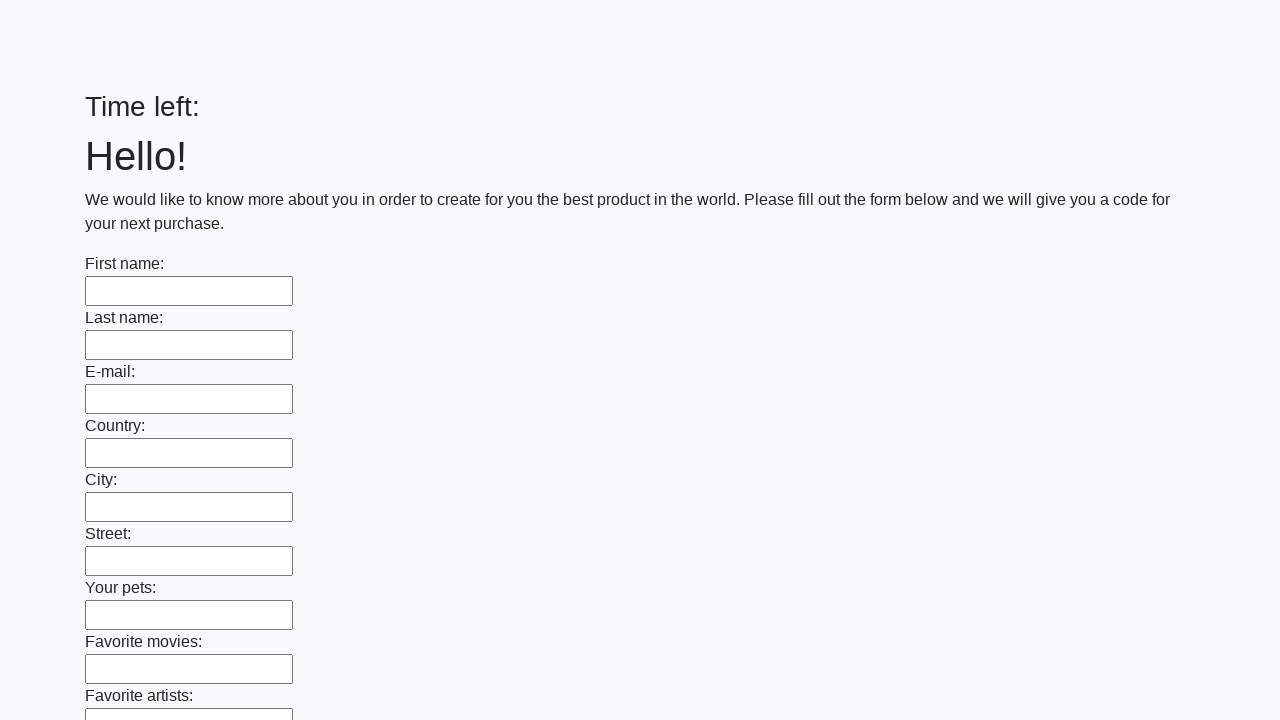

Filled input field with 'Мой ответ' on input >> nth=0
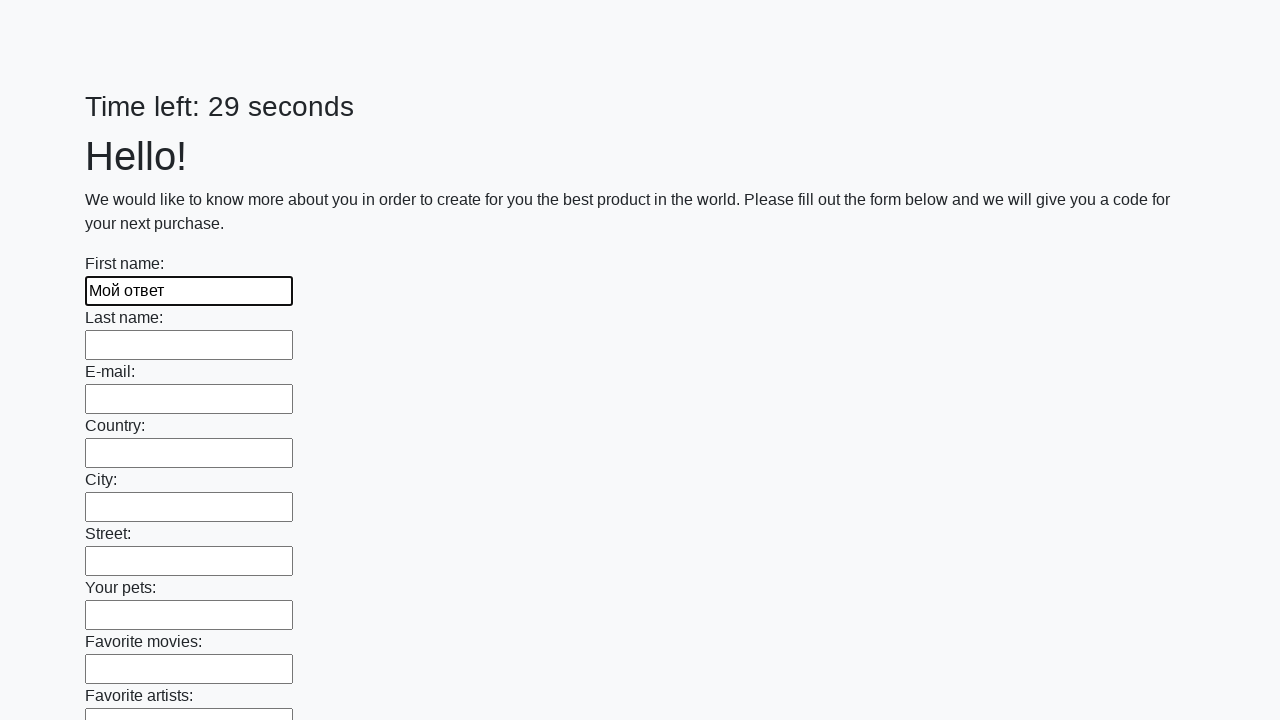

Filled input field with 'Мой ответ' on input >> nth=1
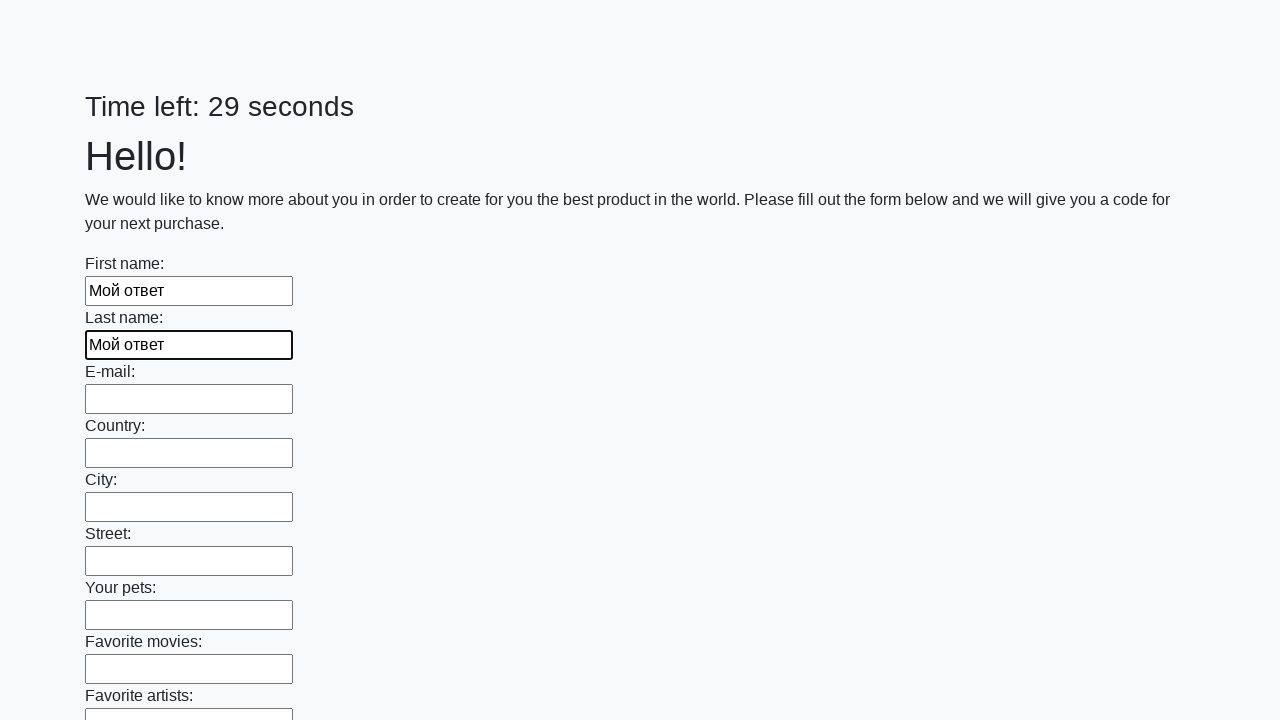

Filled input field with 'Мой ответ' on input >> nth=2
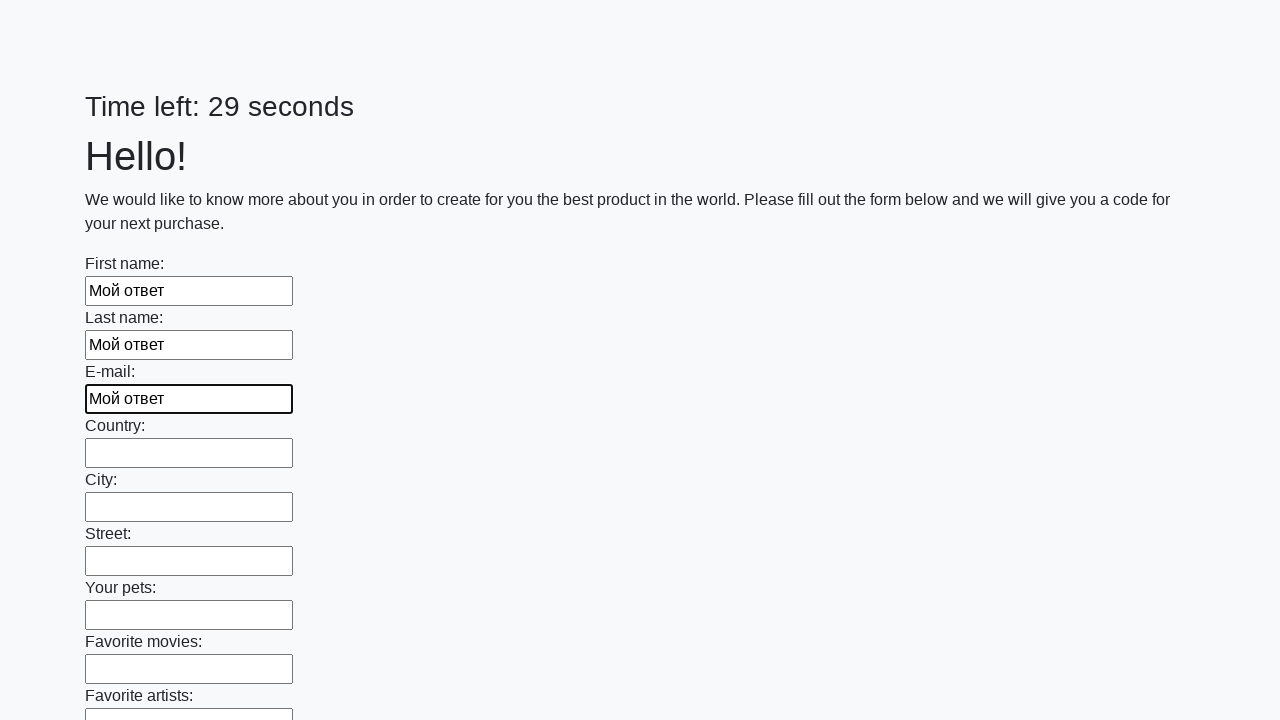

Filled input field with 'Мой ответ' on input >> nth=3
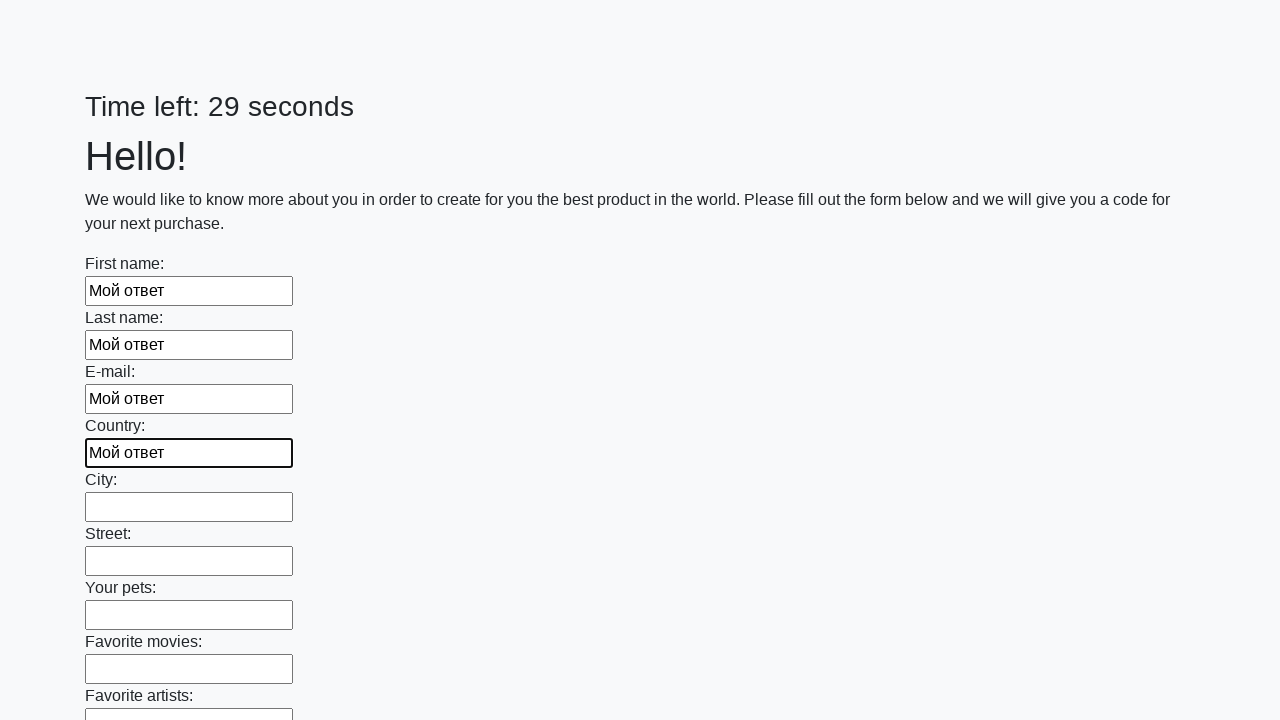

Filled input field with 'Мой ответ' on input >> nth=4
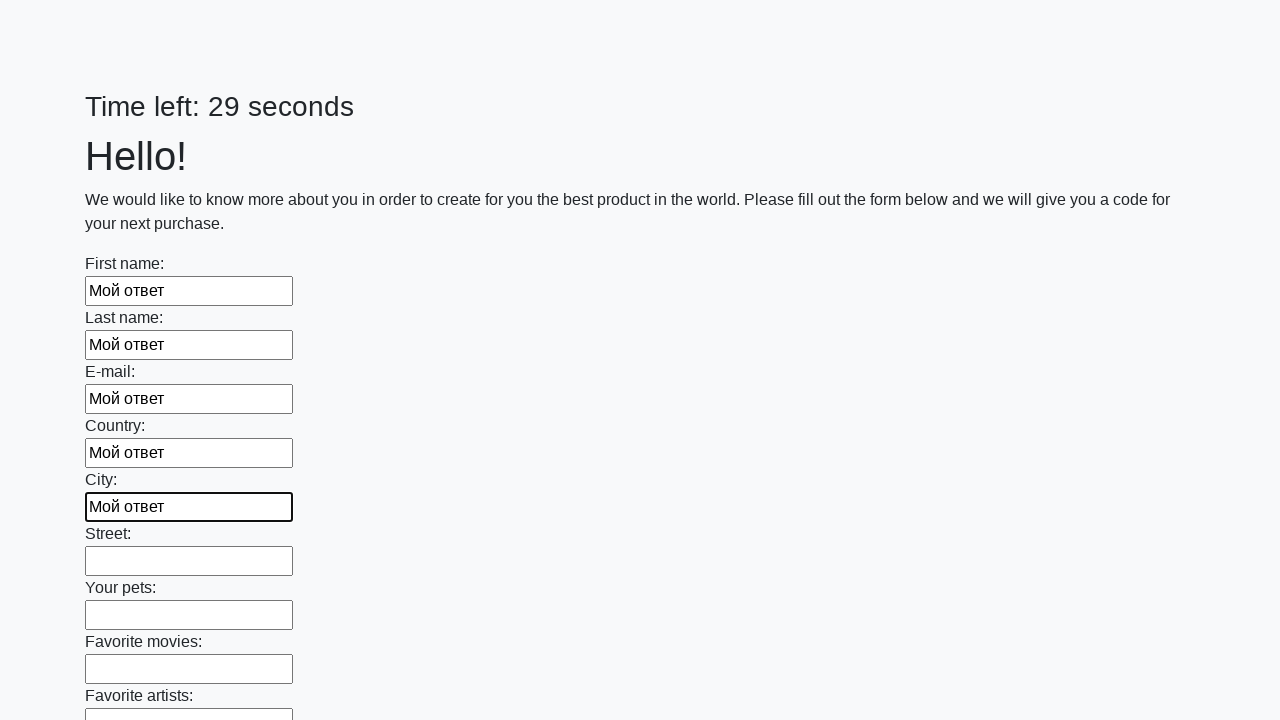

Filled input field with 'Мой ответ' on input >> nth=5
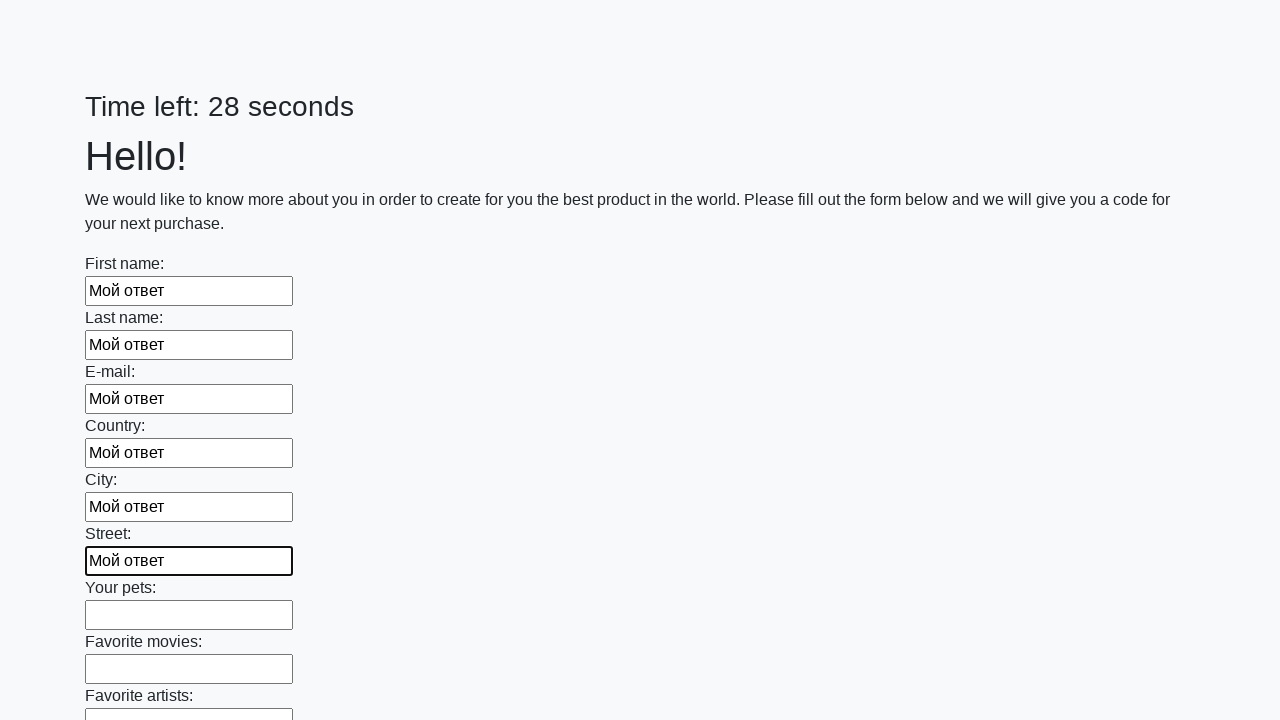

Filled input field with 'Мой ответ' on input >> nth=6
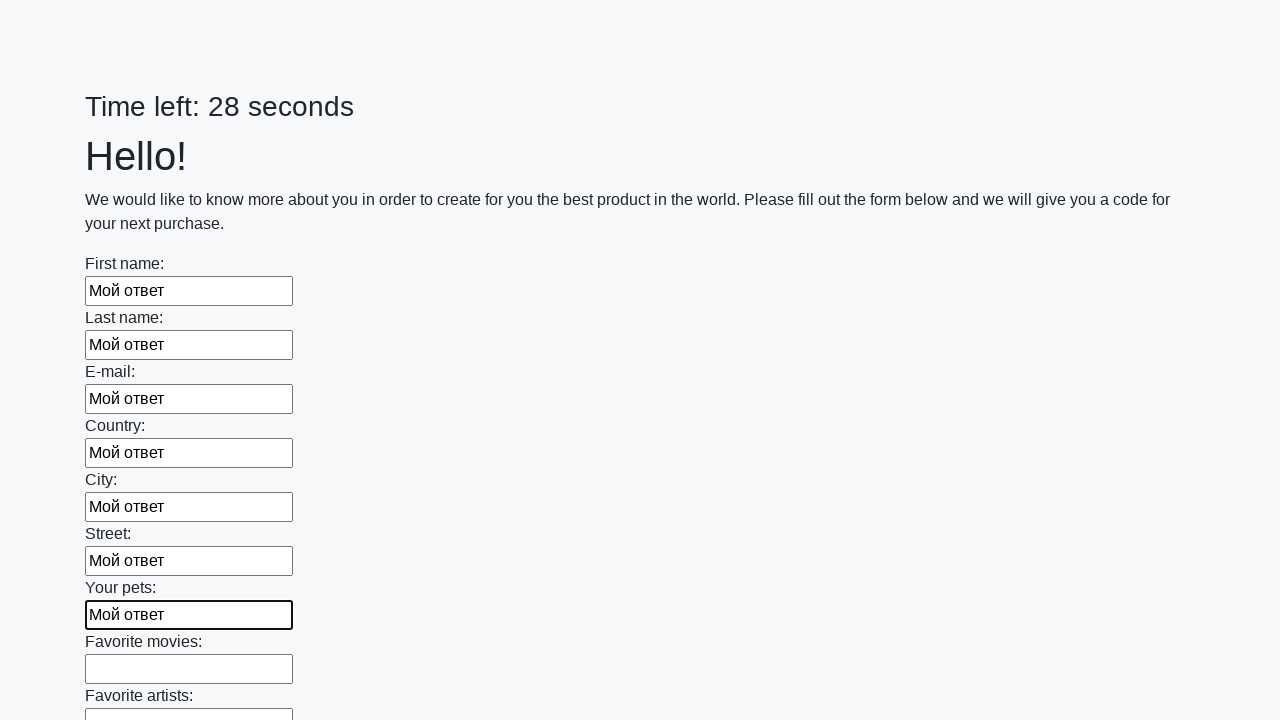

Filled input field with 'Мой ответ' on input >> nth=7
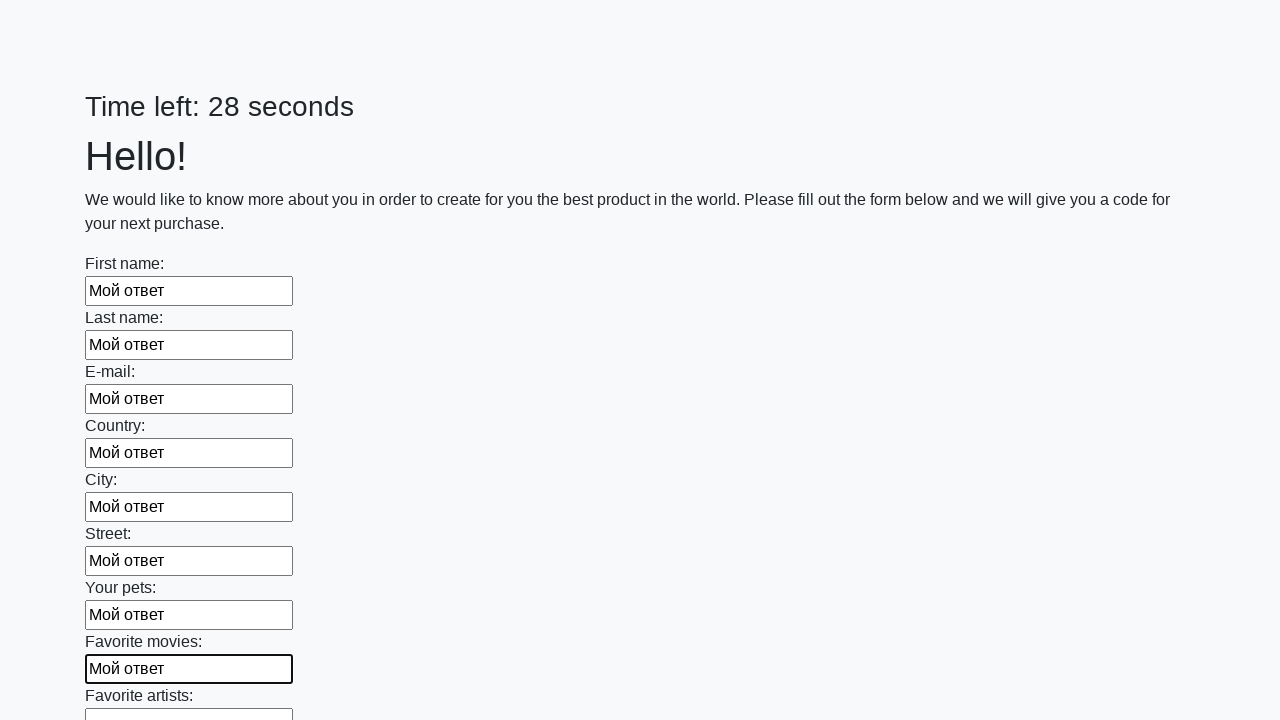

Filled input field with 'Мой ответ' on input >> nth=8
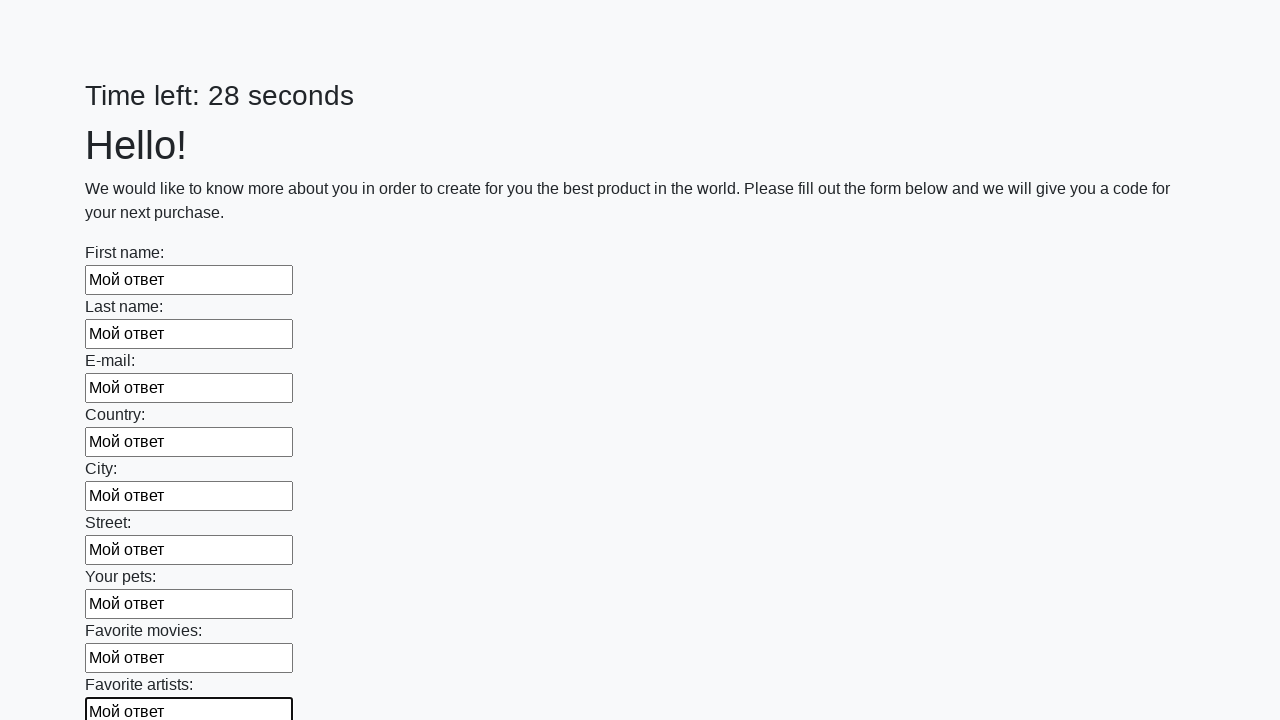

Filled input field with 'Мой ответ' on input >> nth=9
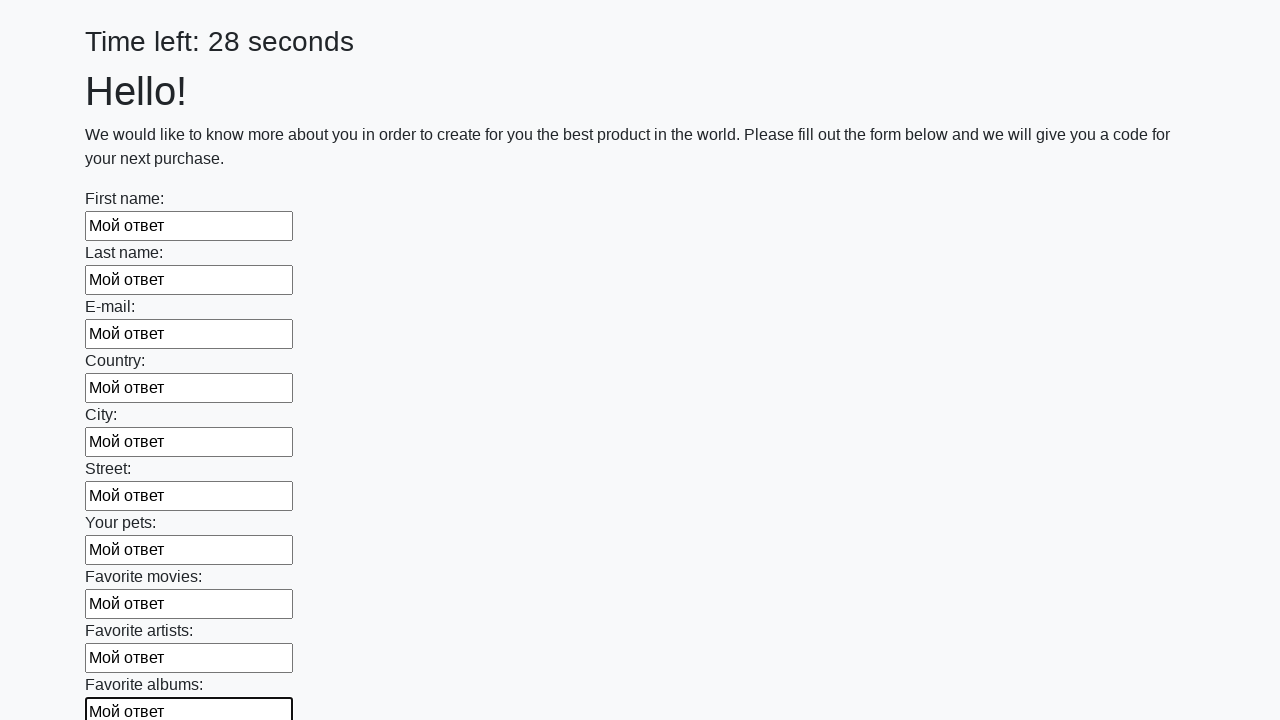

Filled input field with 'Мой ответ' on input >> nth=10
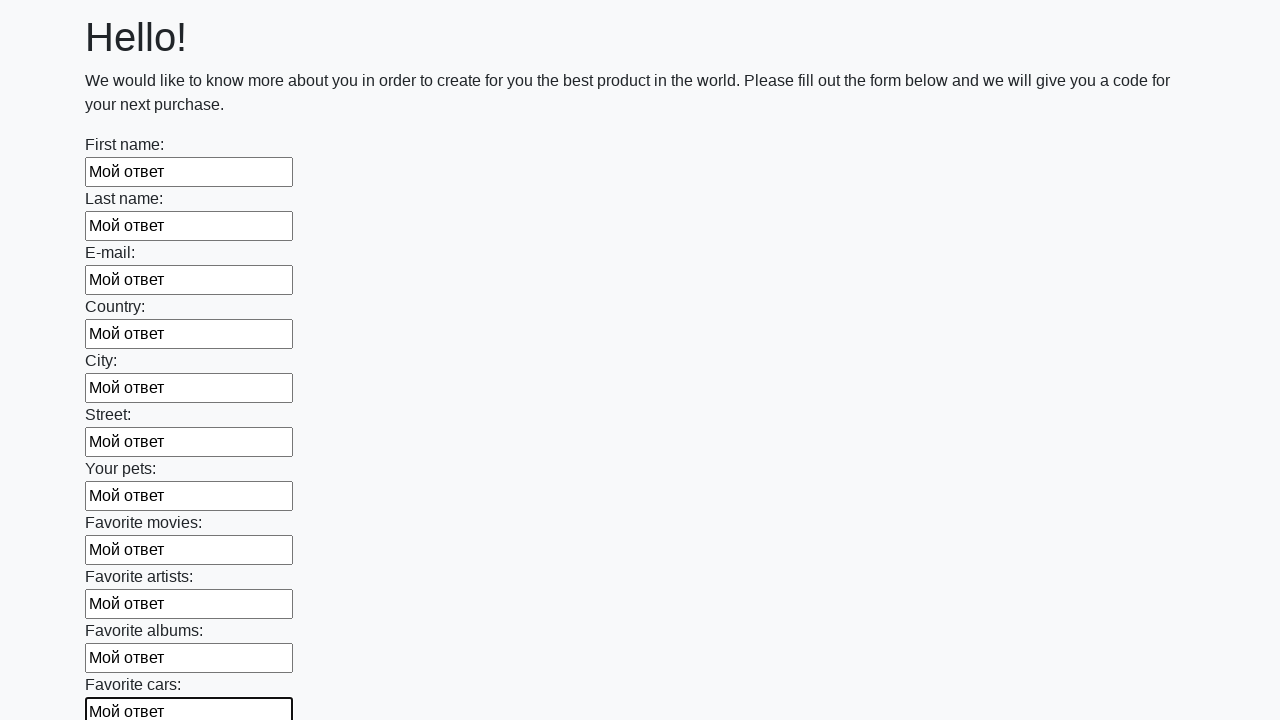

Filled input field with 'Мой ответ' on input >> nth=11
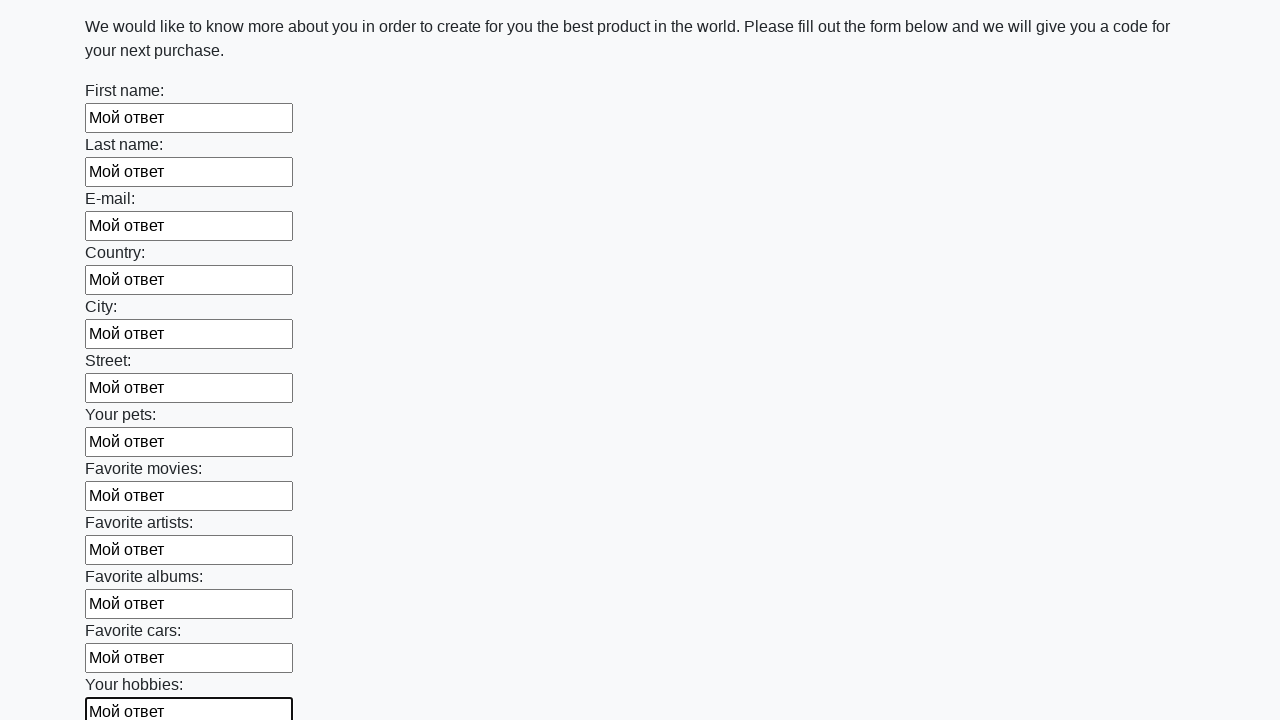

Filled input field with 'Мой ответ' on input >> nth=12
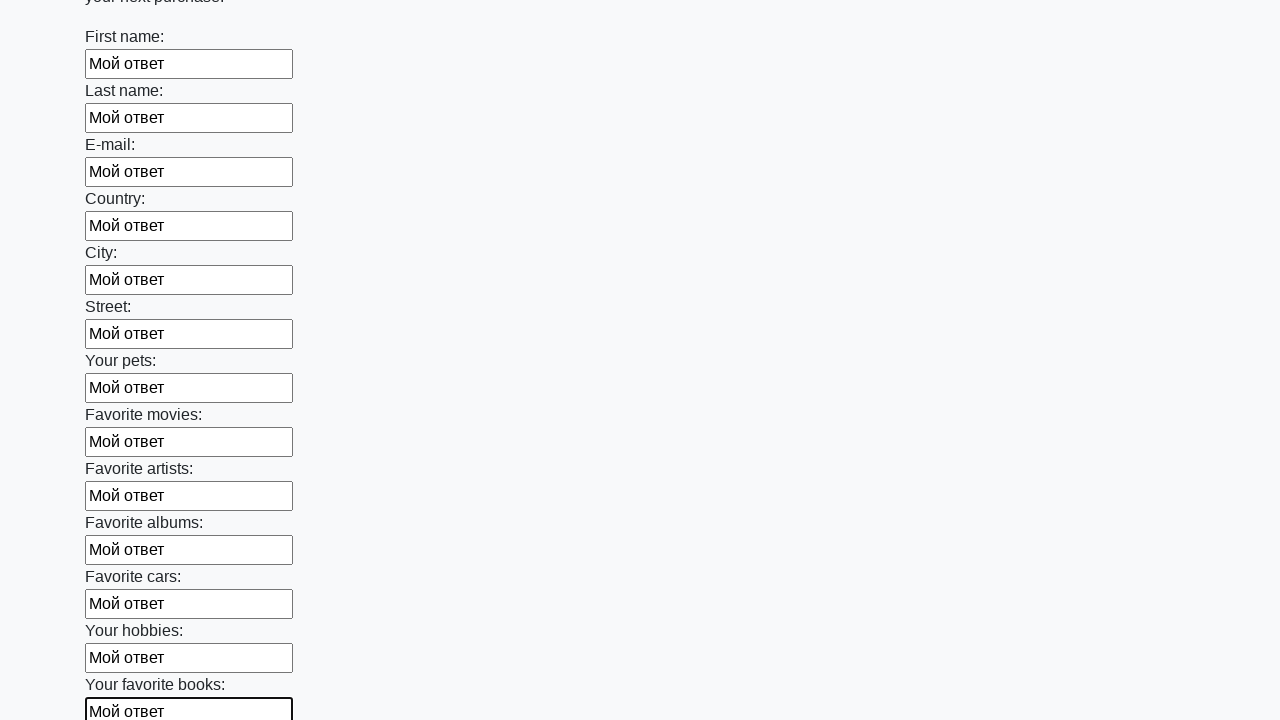

Filled input field with 'Мой ответ' on input >> nth=13
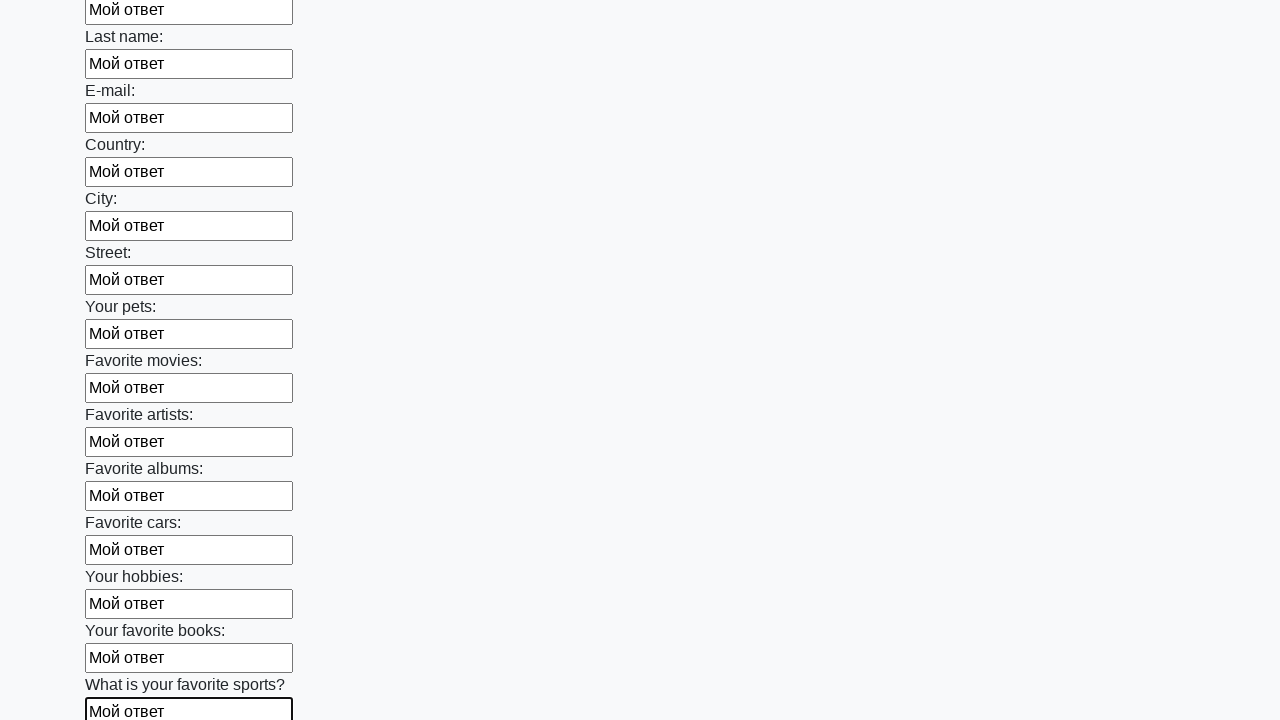

Filled input field with 'Мой ответ' on input >> nth=14
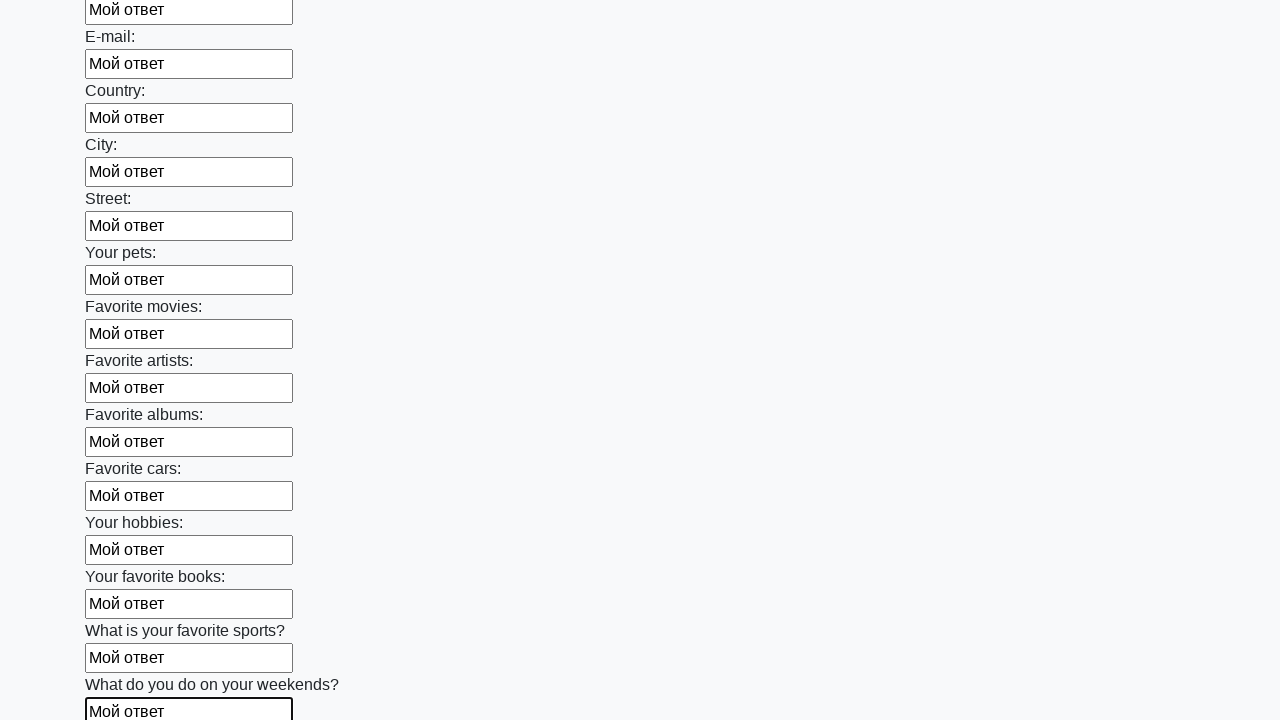

Filled input field with 'Мой ответ' on input >> nth=15
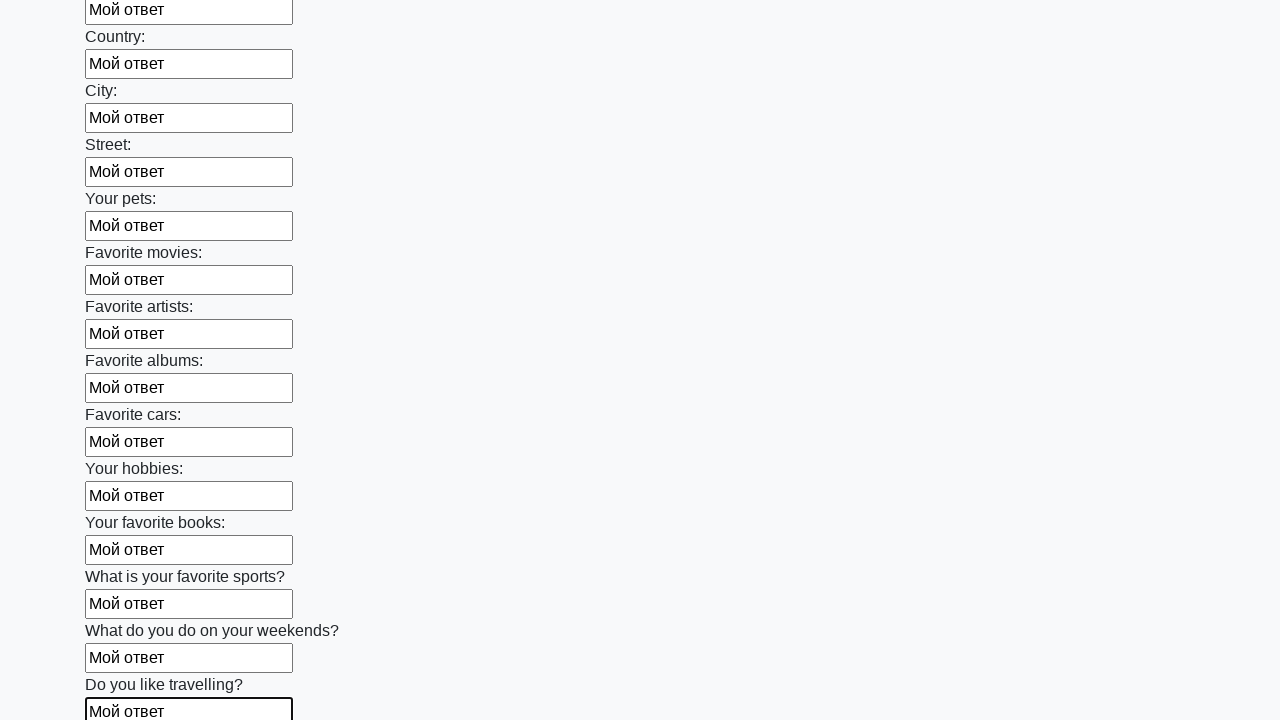

Filled input field with 'Мой ответ' on input >> nth=16
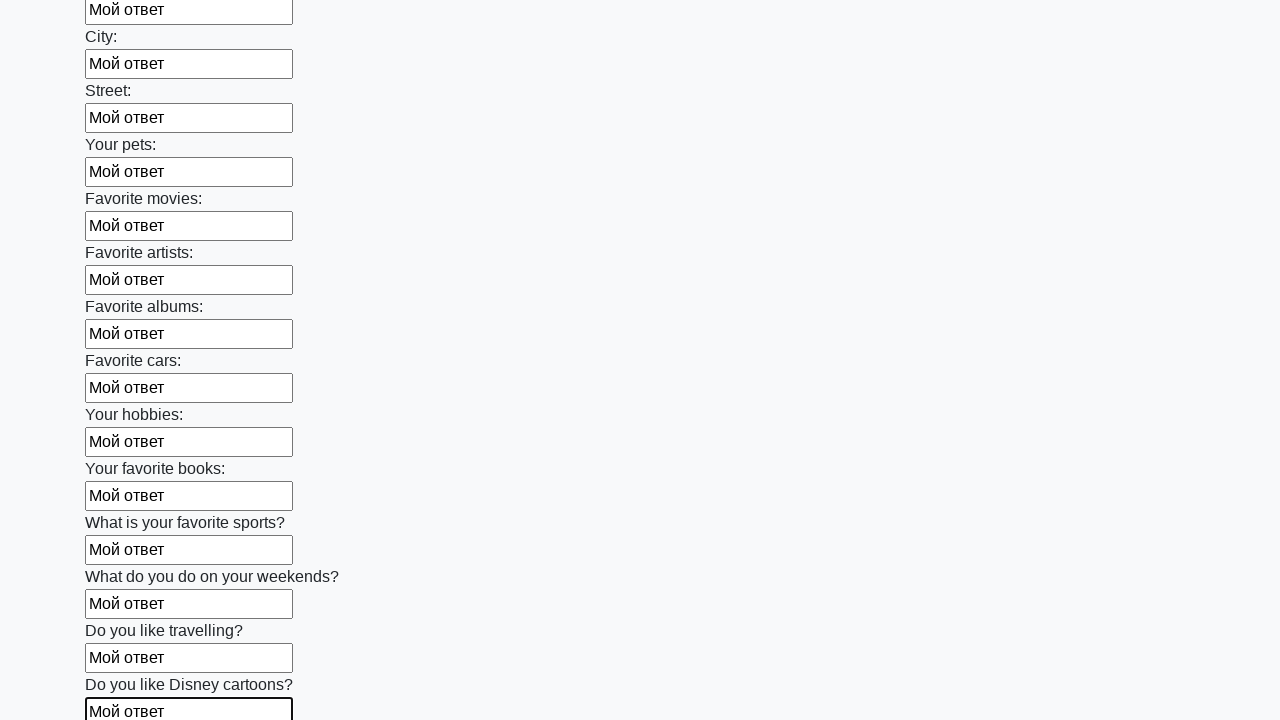

Filled input field with 'Мой ответ' on input >> nth=17
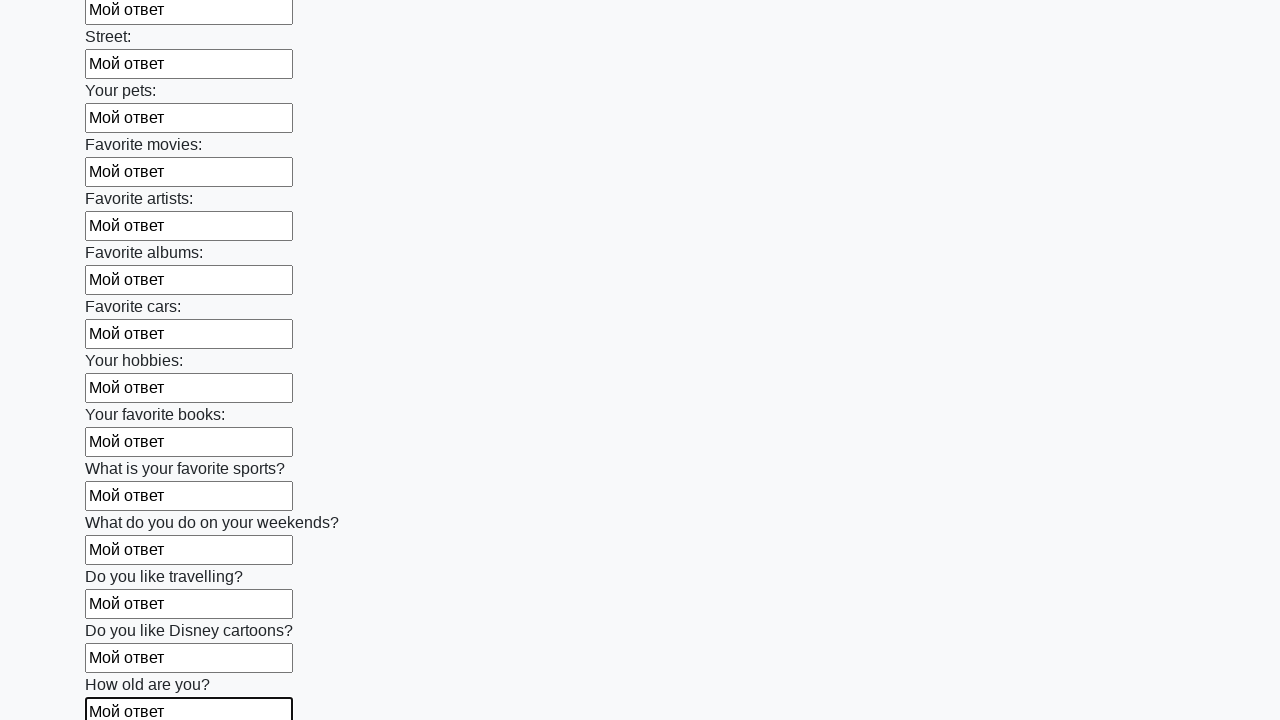

Filled input field with 'Мой ответ' on input >> nth=18
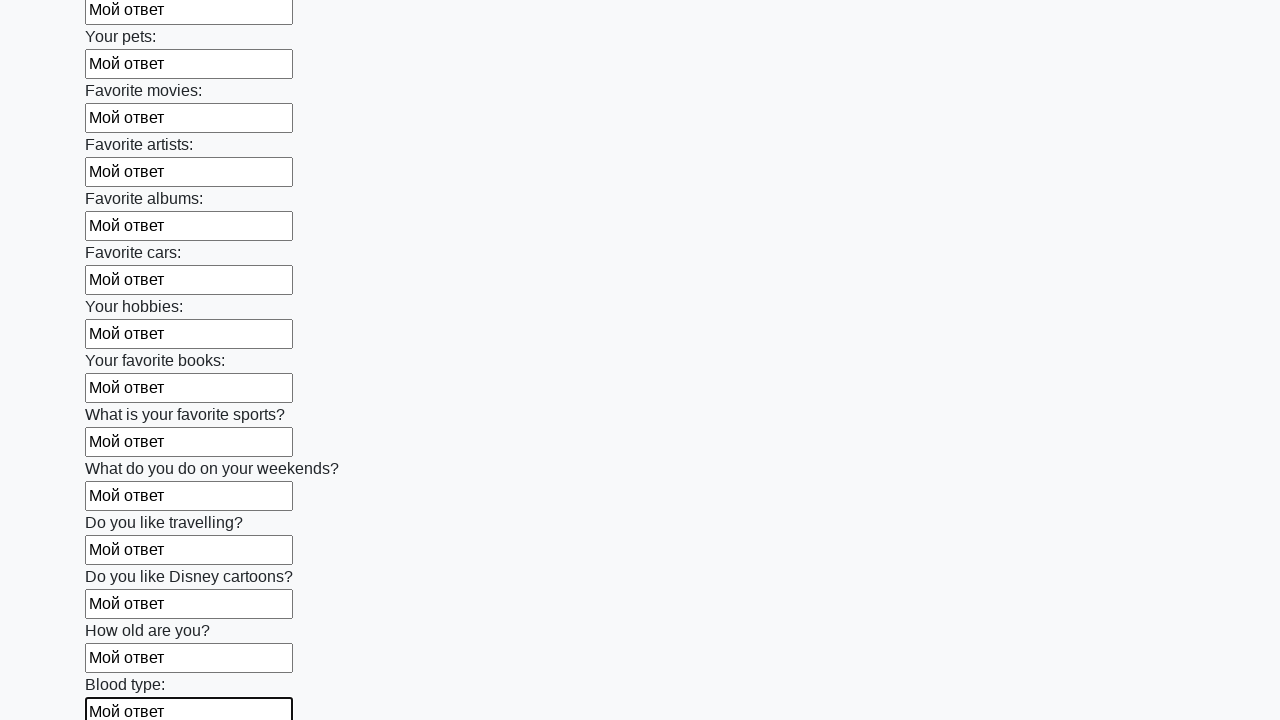

Filled input field with 'Мой ответ' on input >> nth=19
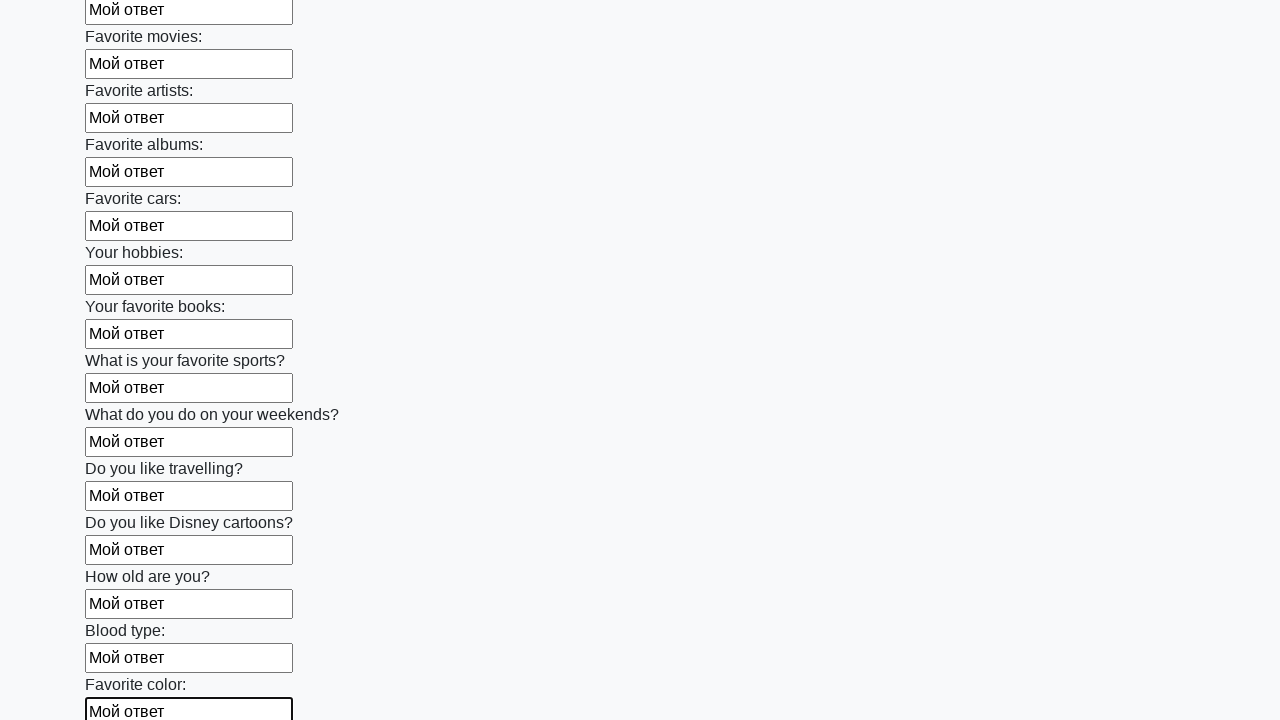

Filled input field with 'Мой ответ' on input >> nth=20
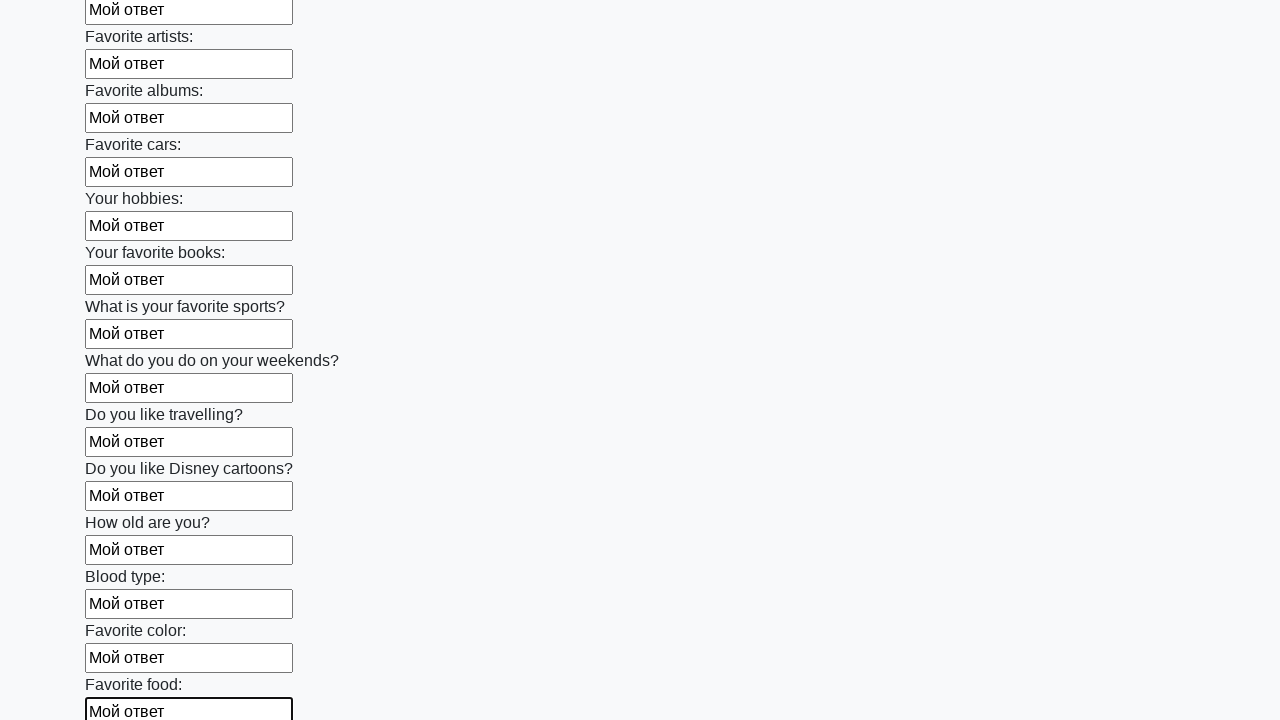

Filled input field with 'Мой ответ' on input >> nth=21
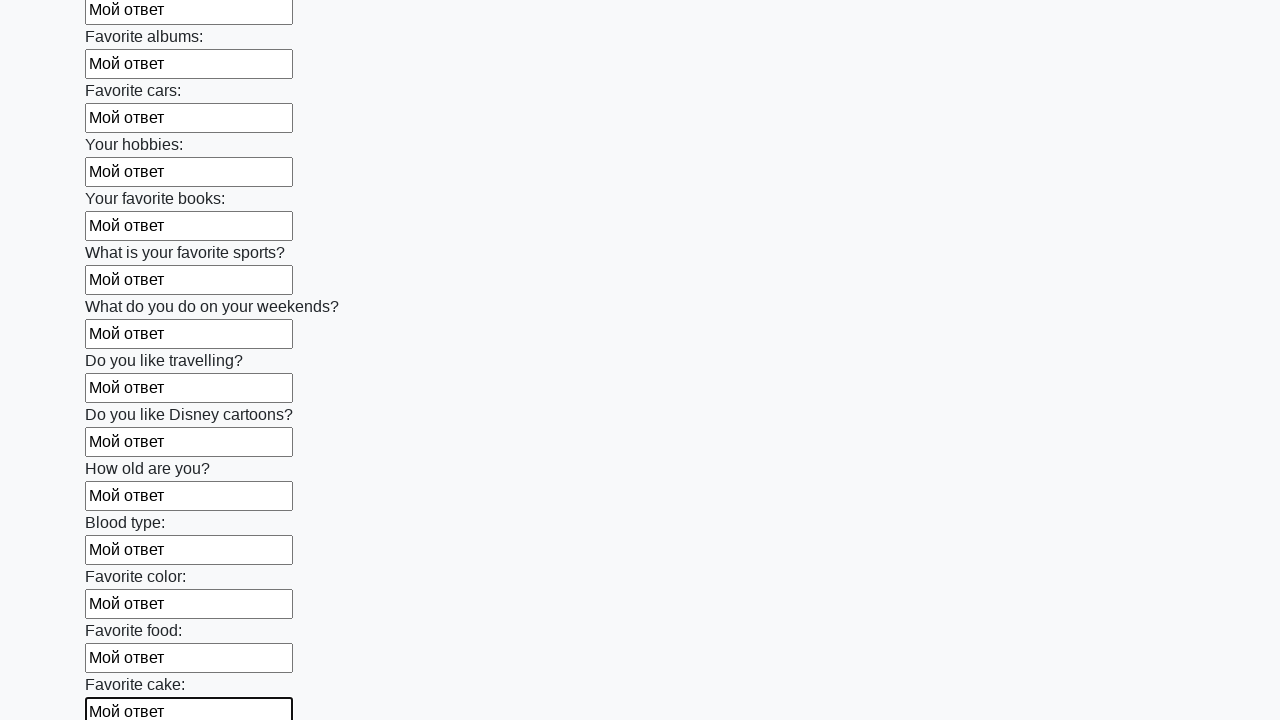

Filled input field with 'Мой ответ' on input >> nth=22
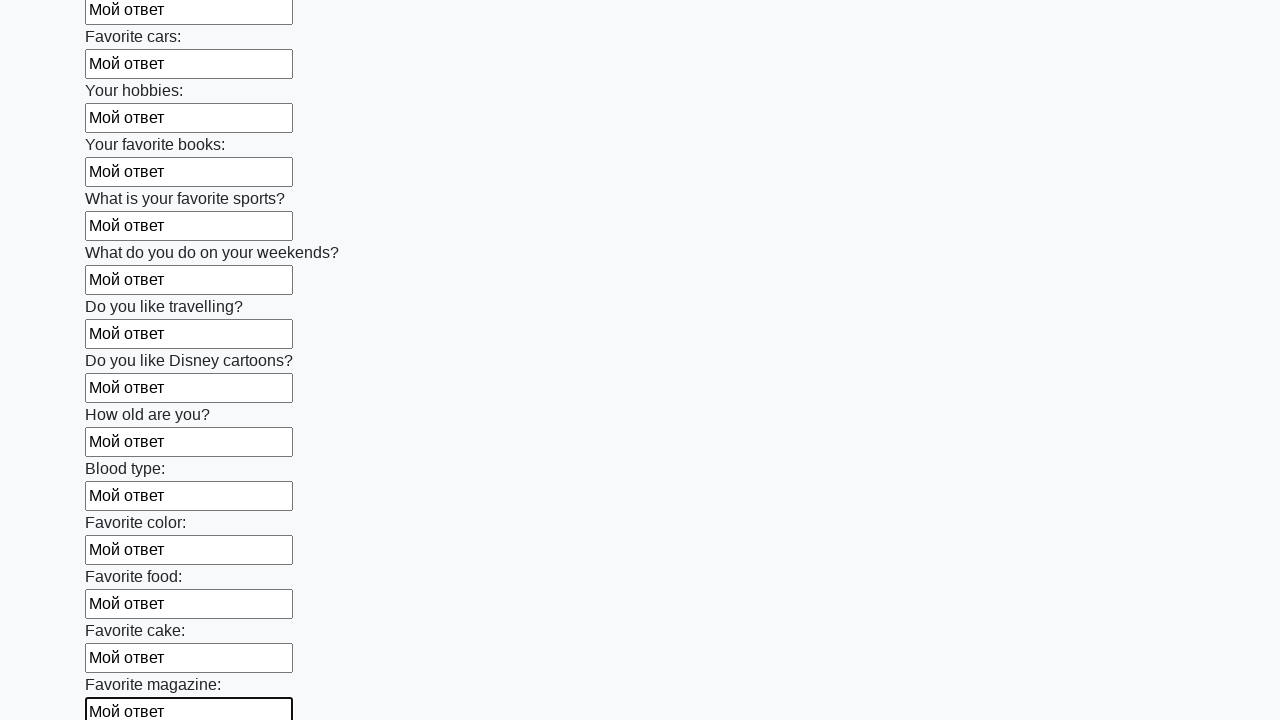

Filled input field with 'Мой ответ' on input >> nth=23
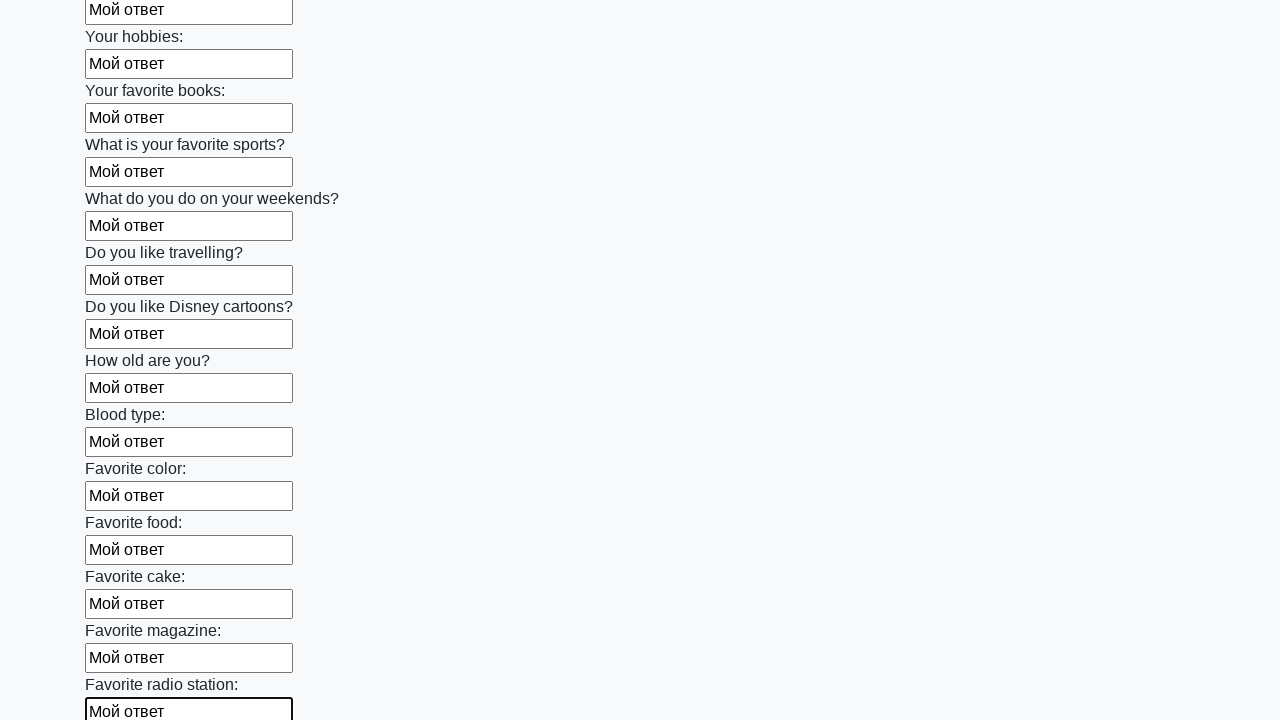

Filled input field with 'Мой ответ' on input >> nth=24
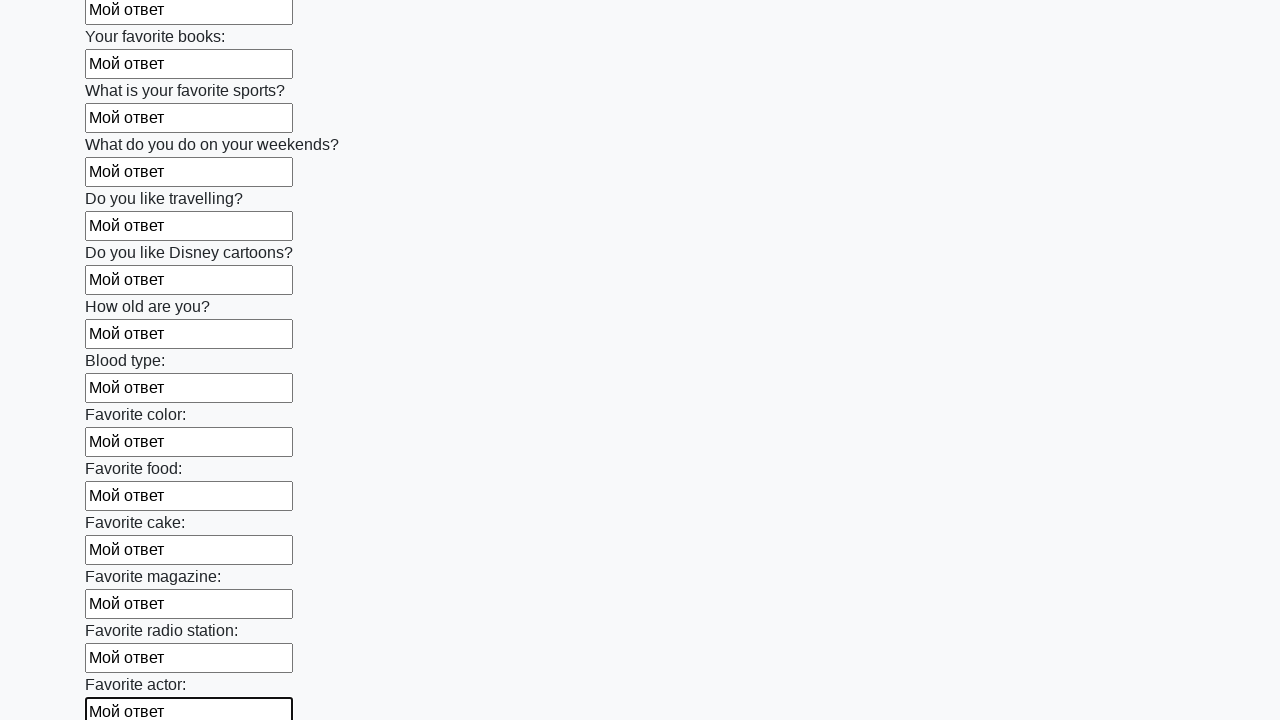

Filled input field with 'Мой ответ' on input >> nth=25
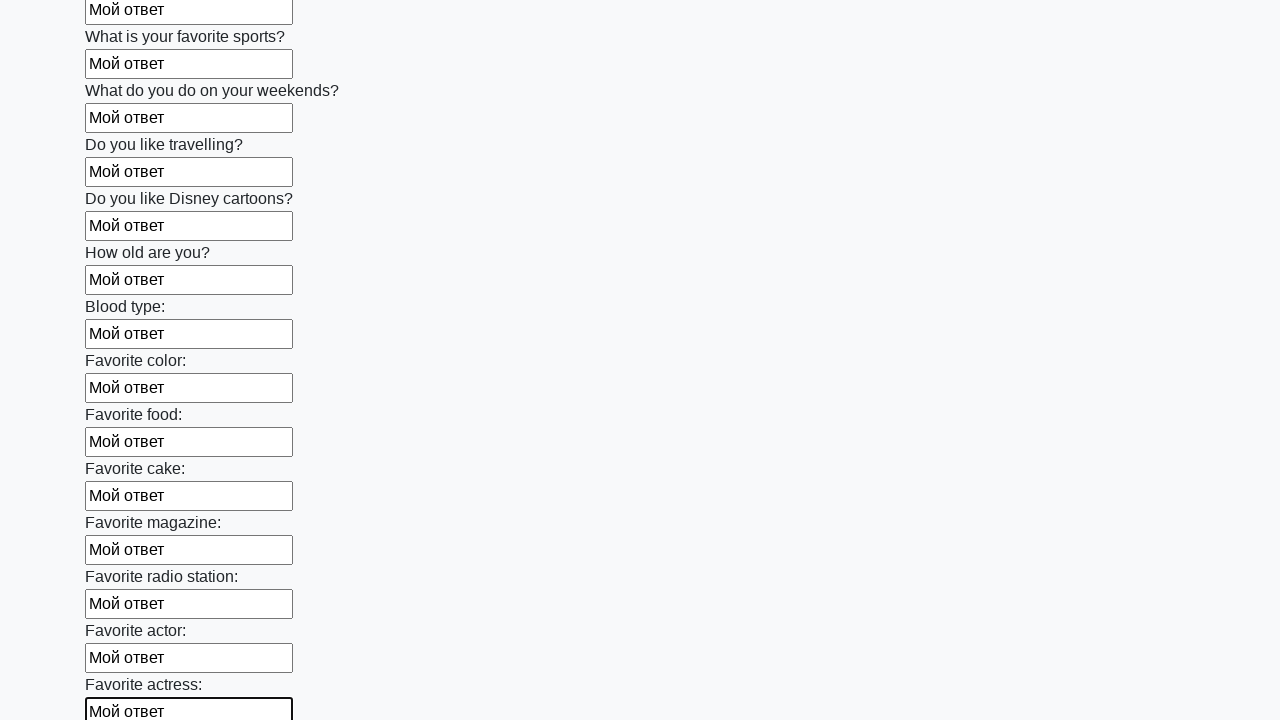

Filled input field with 'Мой ответ' on input >> nth=26
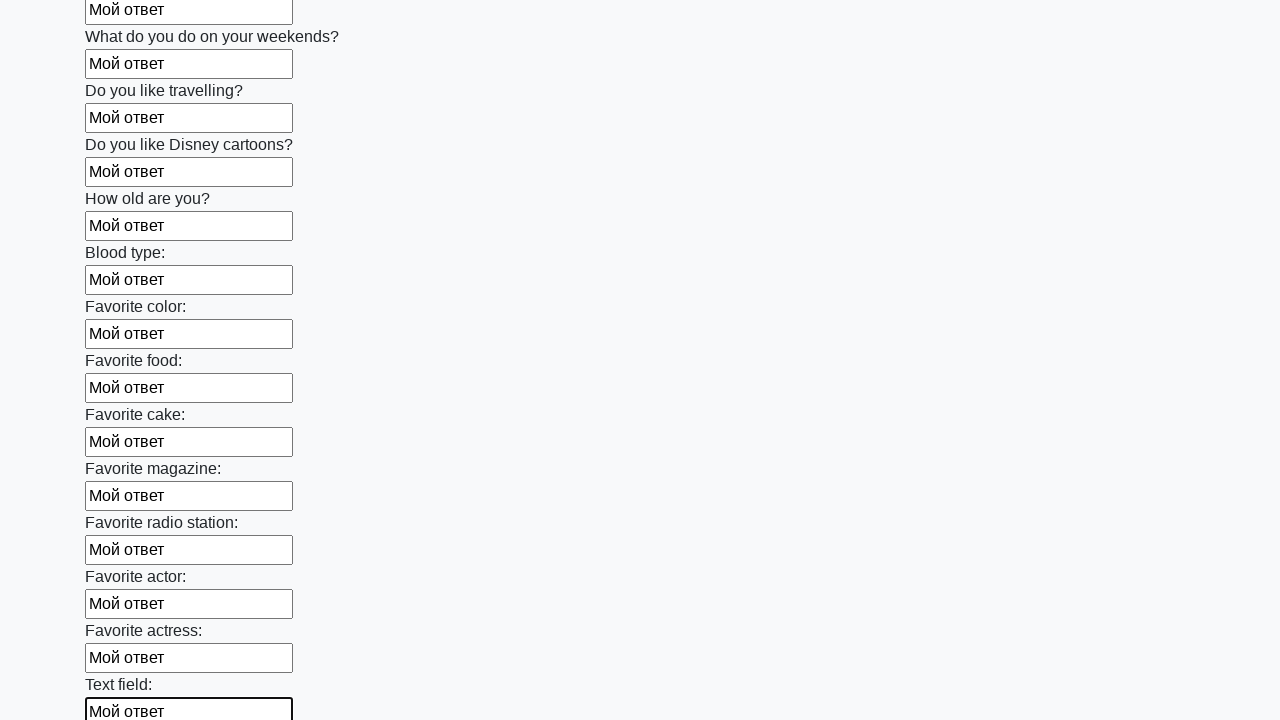

Filled input field with 'Мой ответ' on input >> nth=27
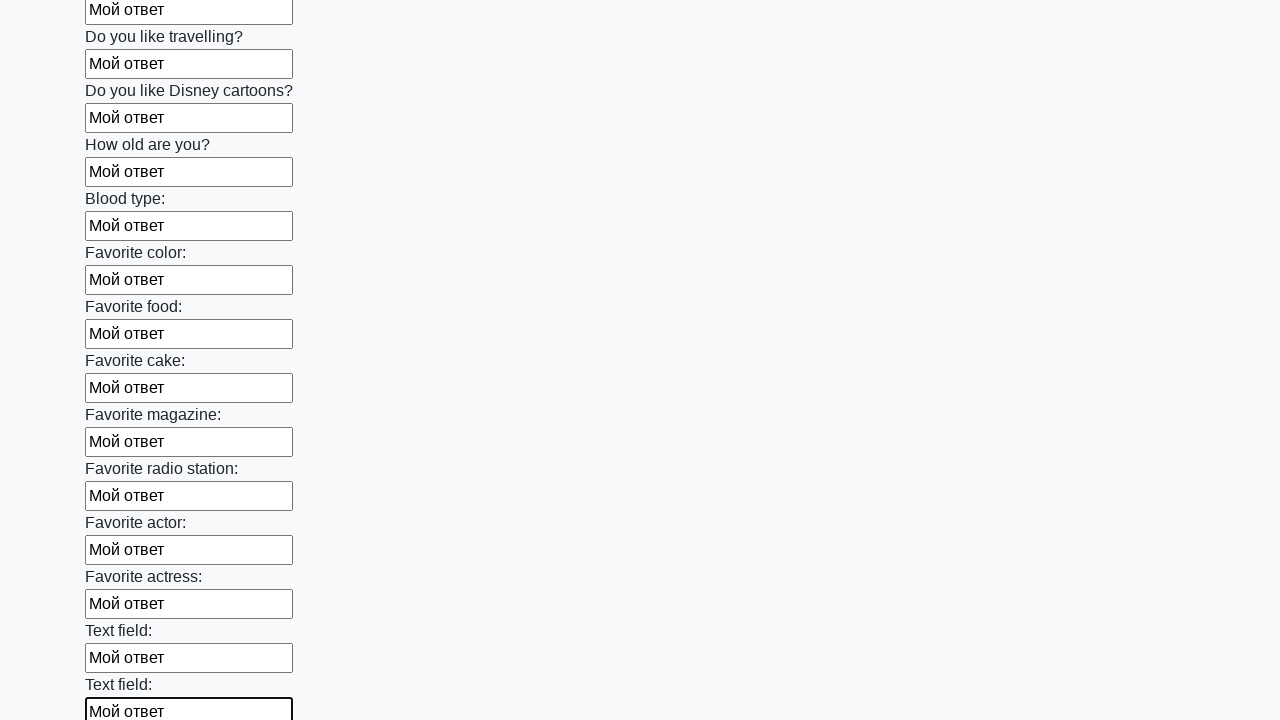

Filled input field with 'Мой ответ' on input >> nth=28
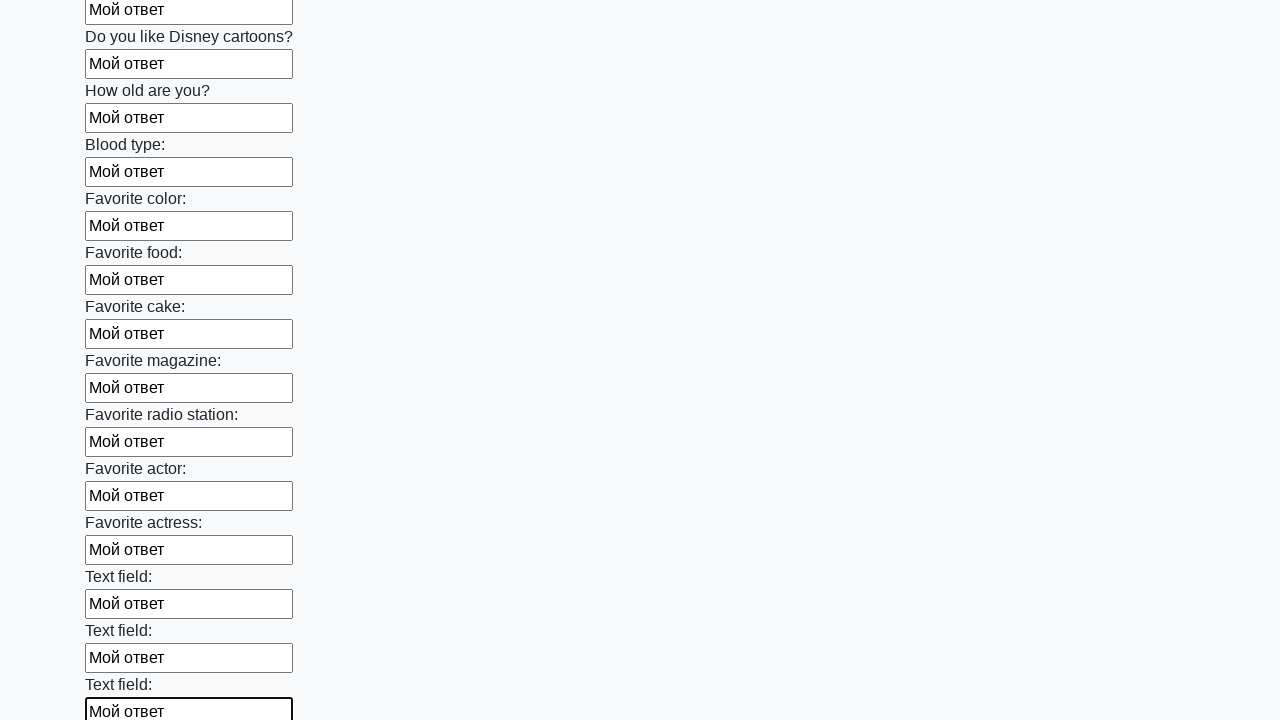

Filled input field with 'Мой ответ' on input >> nth=29
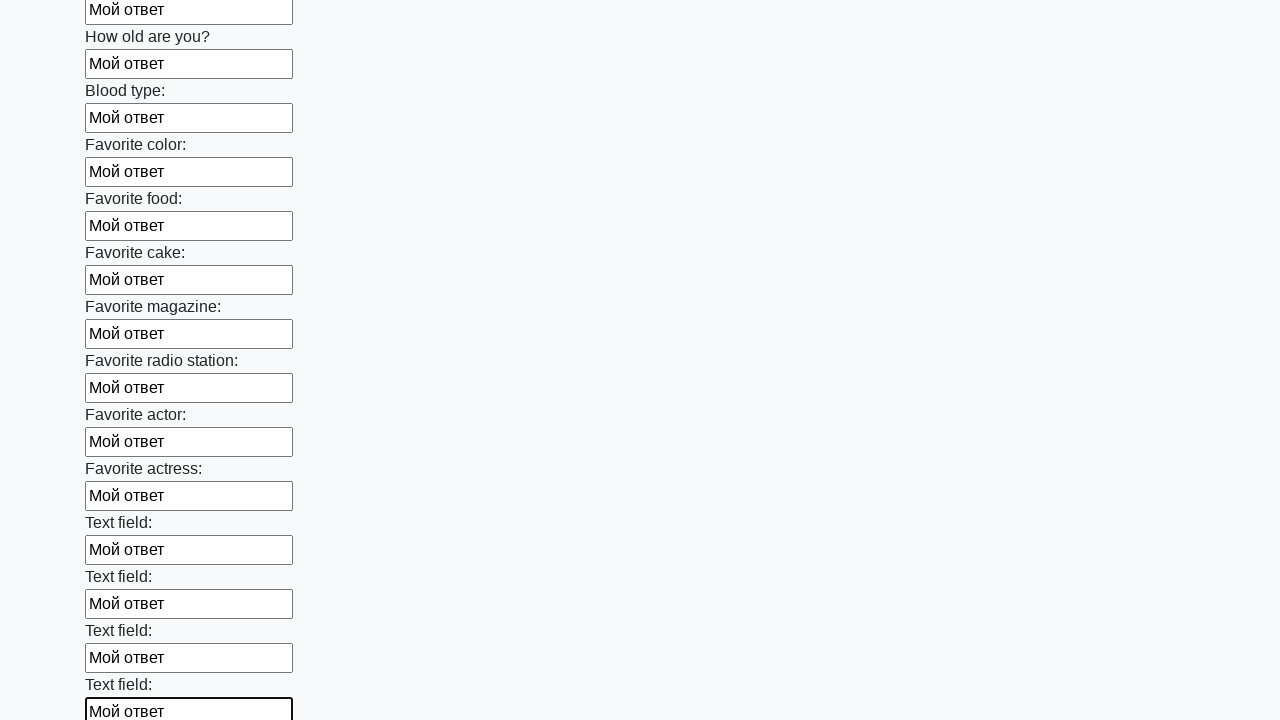

Filled input field with 'Мой ответ' on input >> nth=30
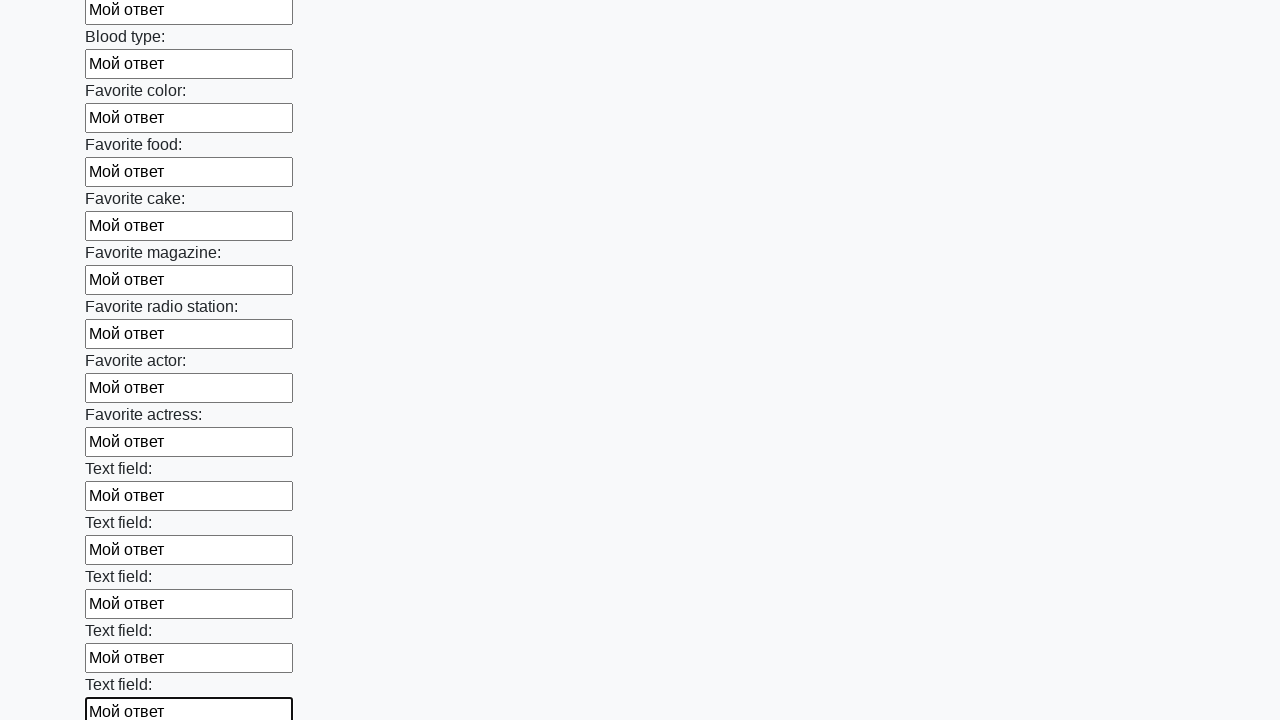

Filled input field with 'Мой ответ' on input >> nth=31
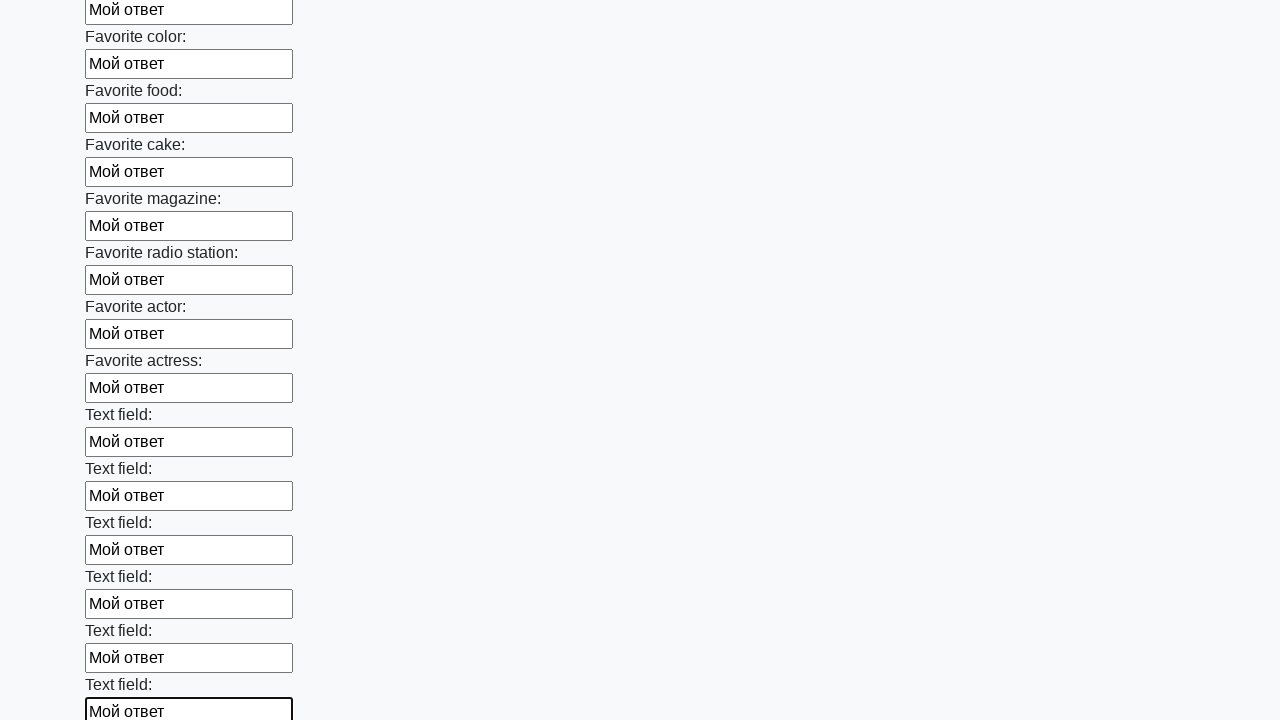

Filled input field with 'Мой ответ' on input >> nth=32
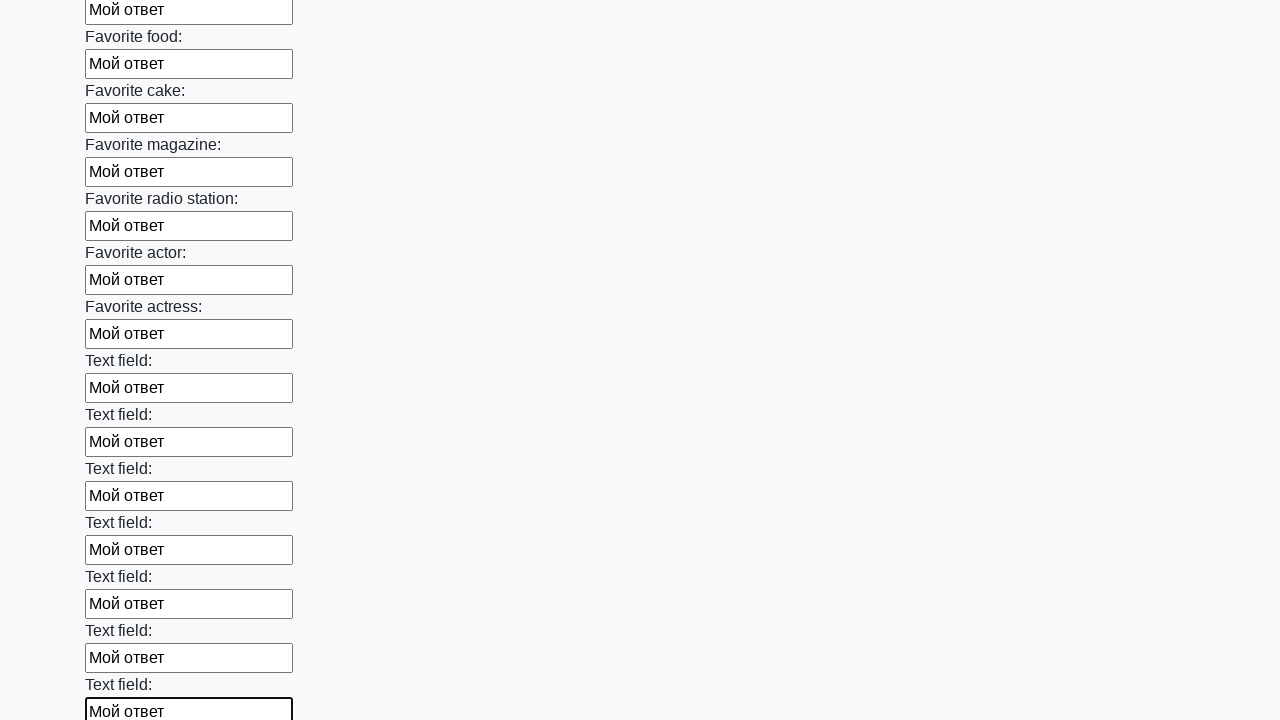

Filled input field with 'Мой ответ' on input >> nth=33
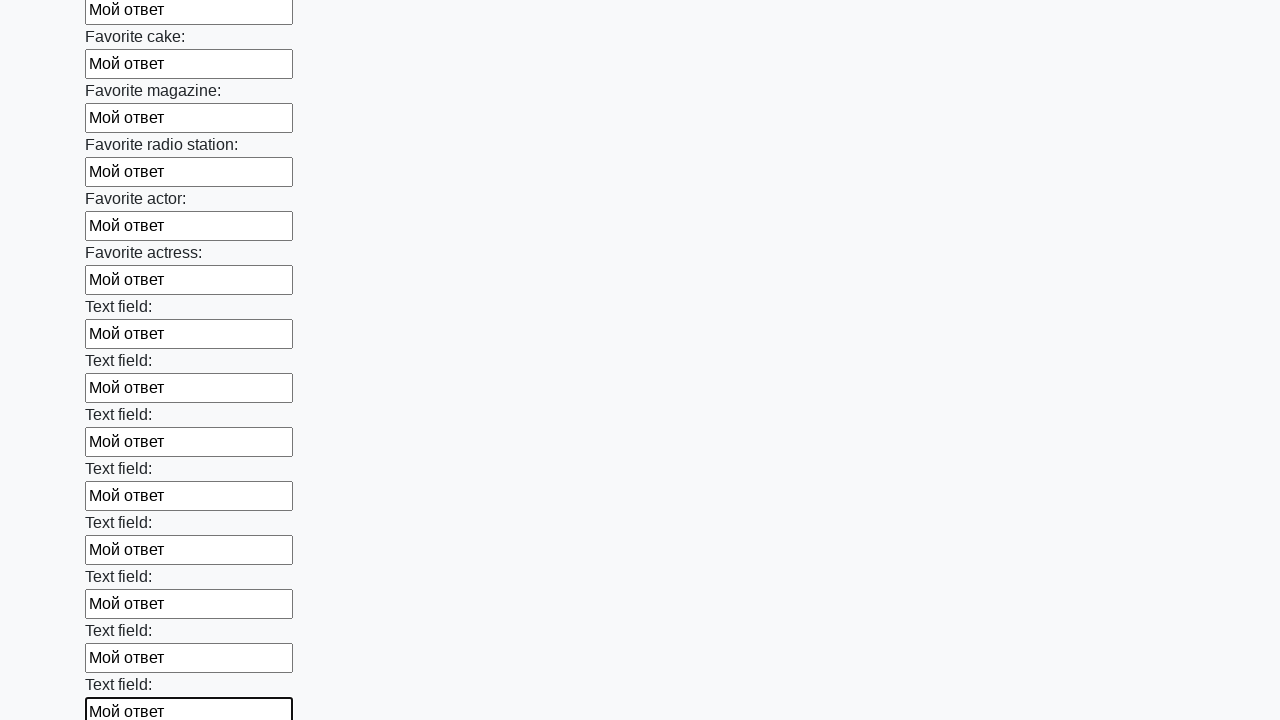

Filled input field with 'Мой ответ' on input >> nth=34
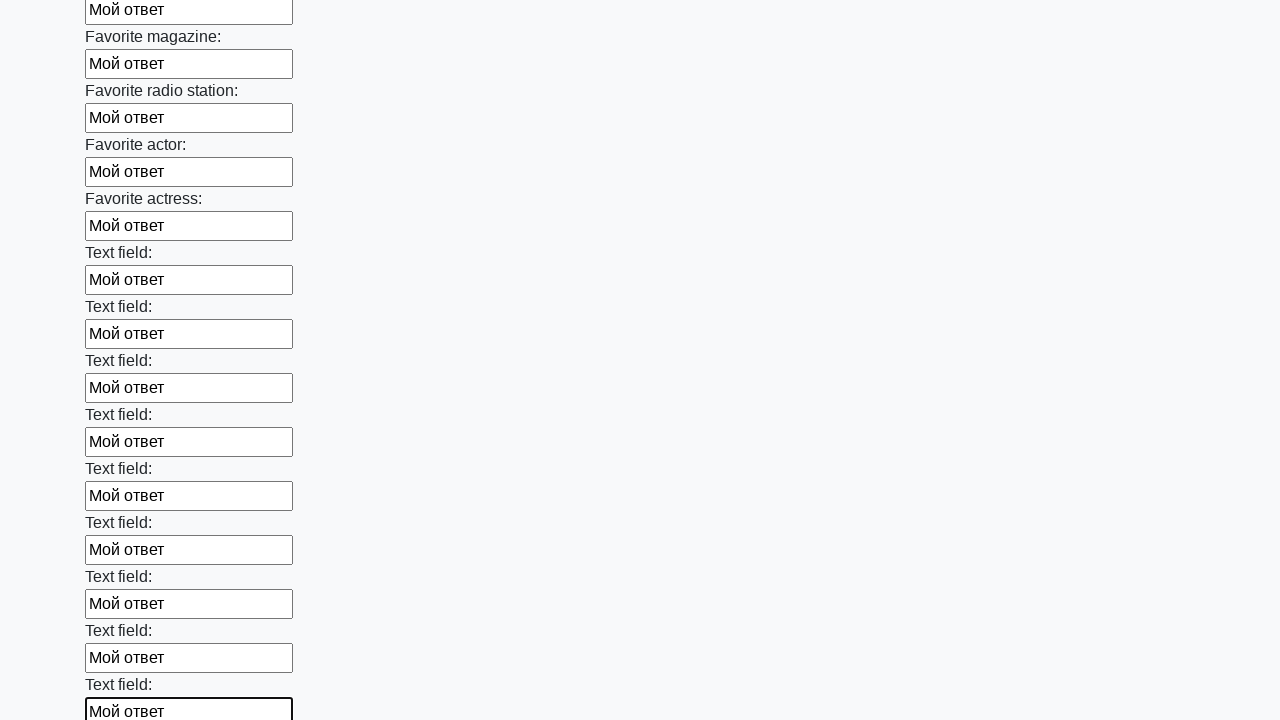

Filled input field with 'Мой ответ' on input >> nth=35
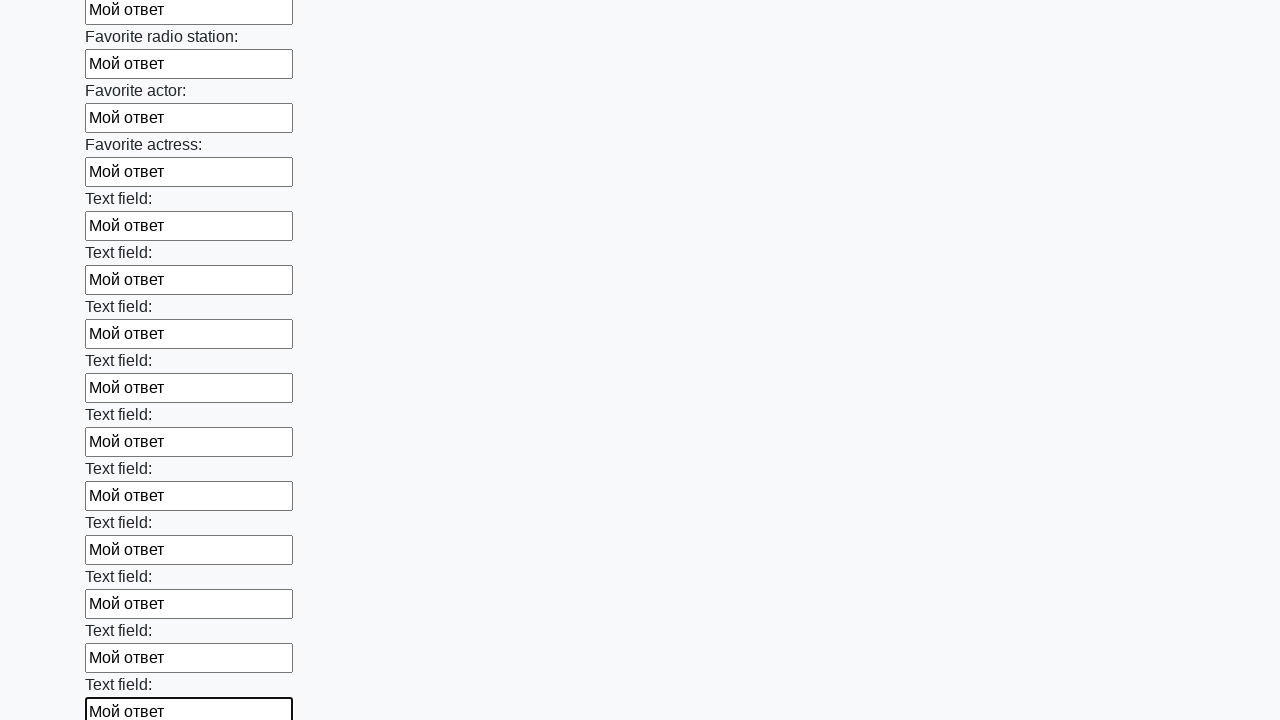

Filled input field with 'Мой ответ' on input >> nth=36
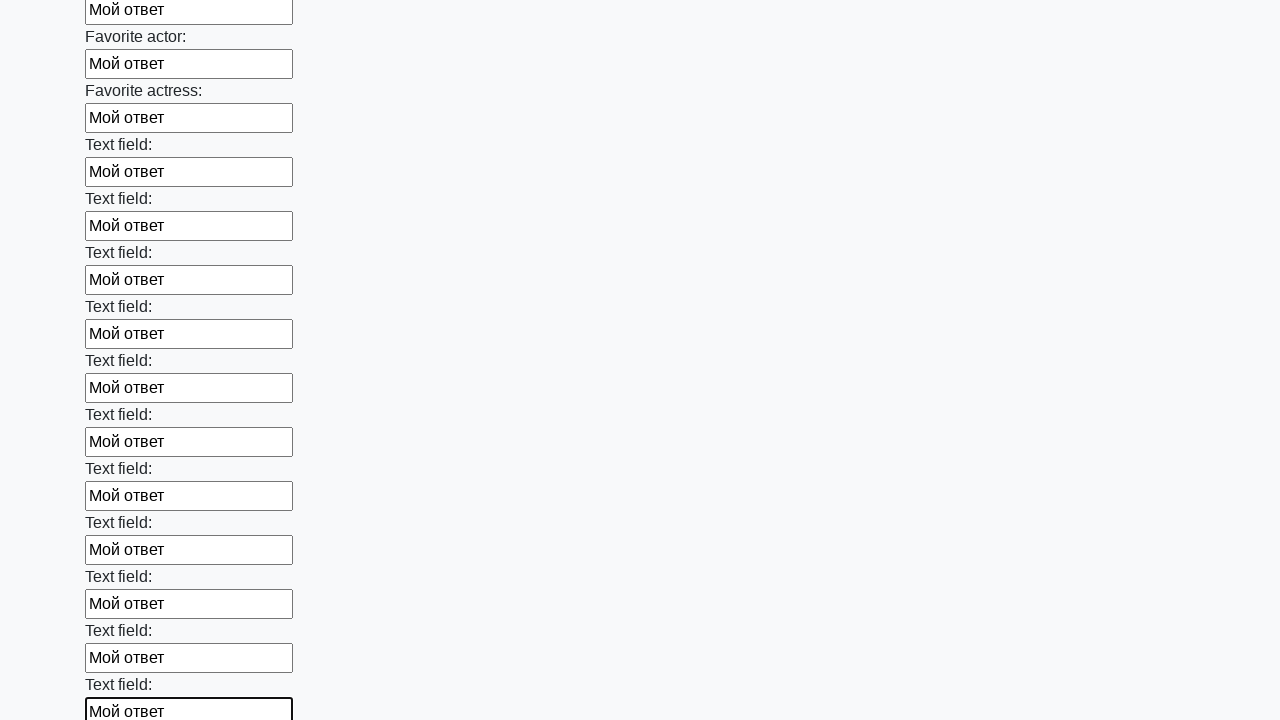

Filled input field with 'Мой ответ' on input >> nth=37
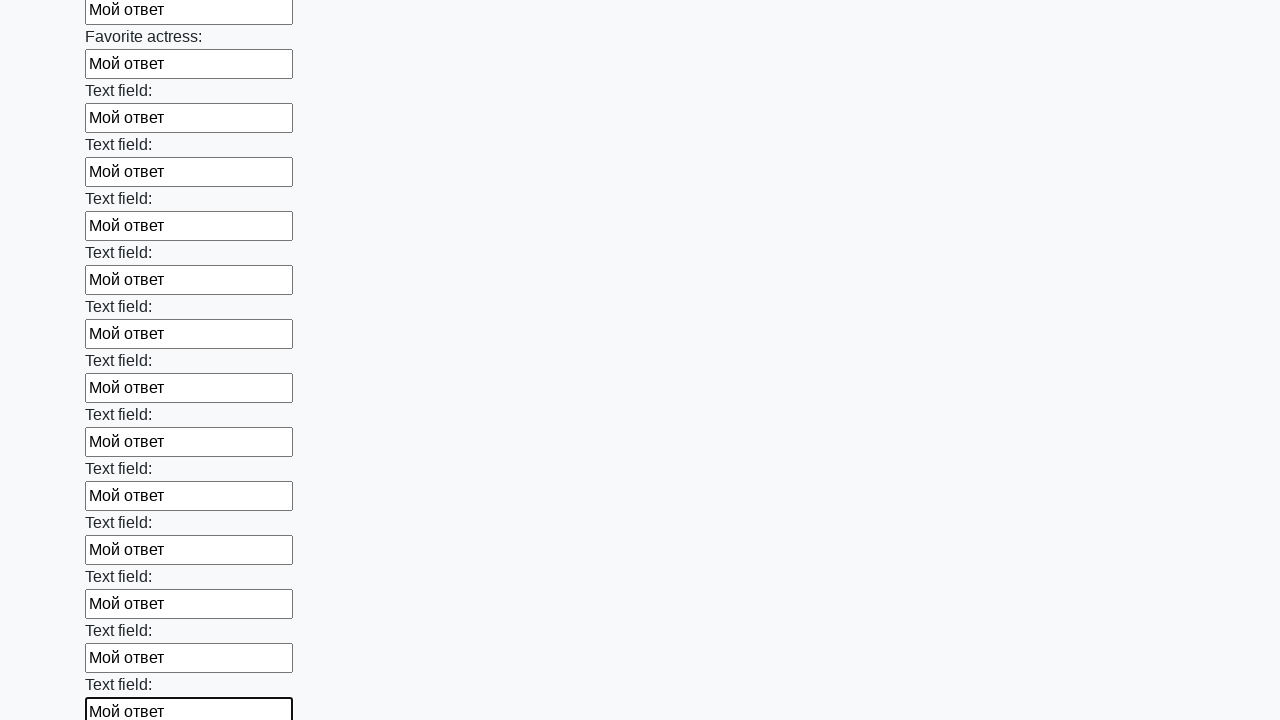

Filled input field with 'Мой ответ' on input >> nth=38
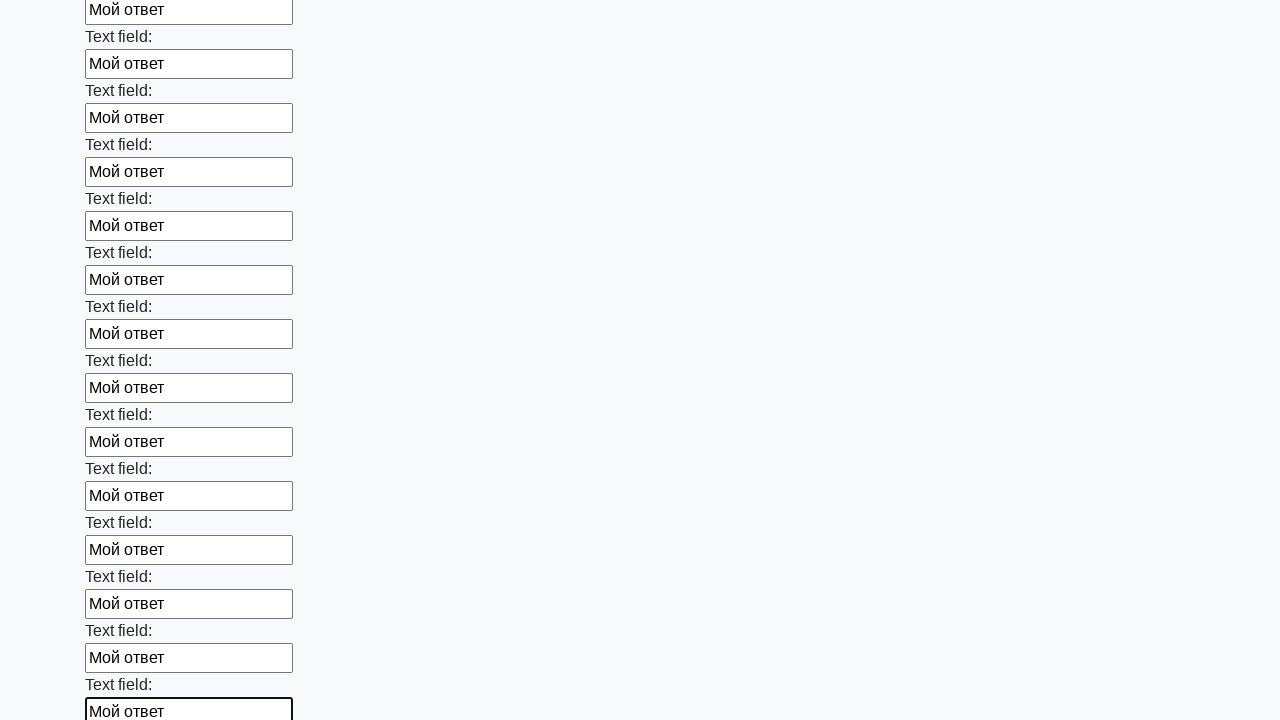

Filled input field with 'Мой ответ' on input >> nth=39
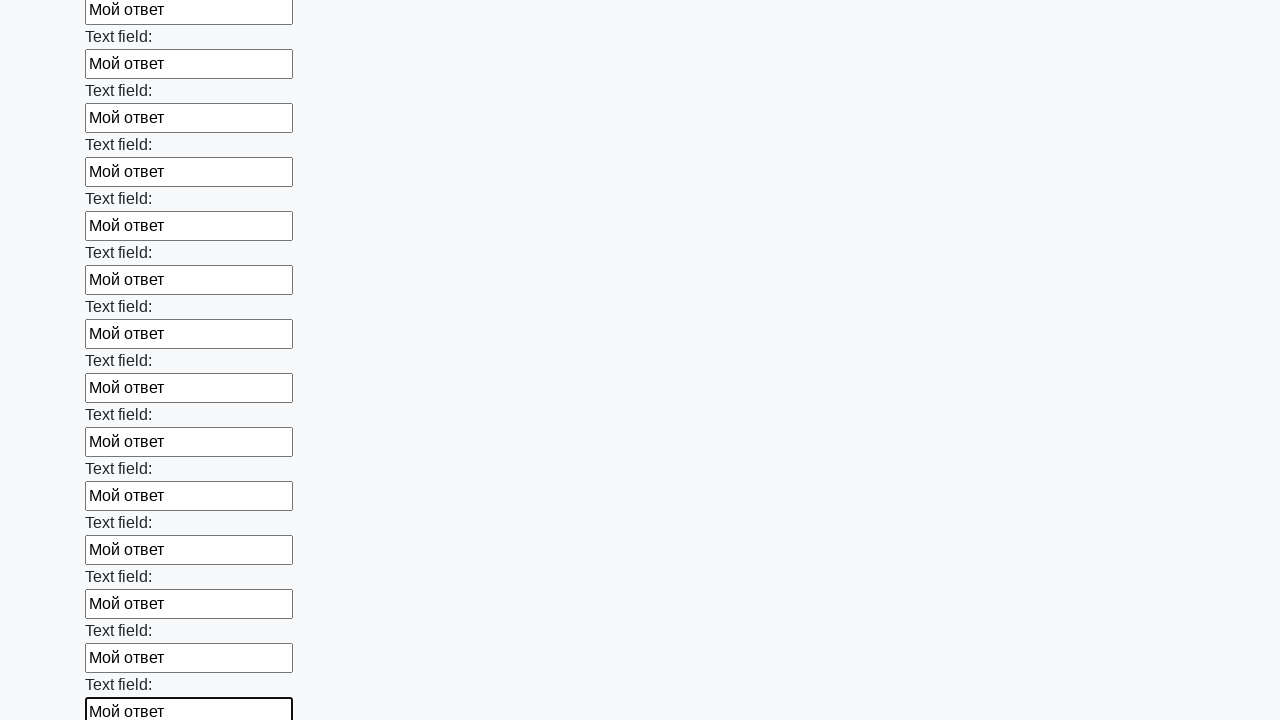

Filled input field with 'Мой ответ' on input >> nth=40
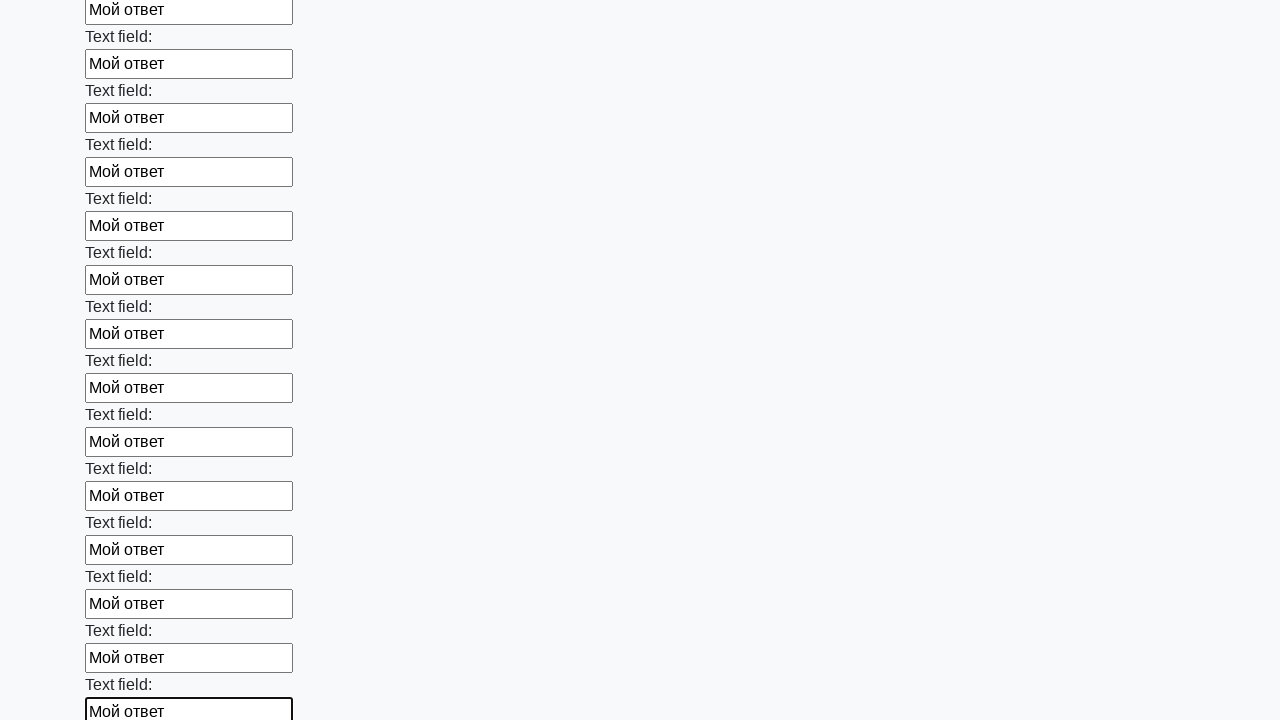

Filled input field with 'Мой ответ' on input >> nth=41
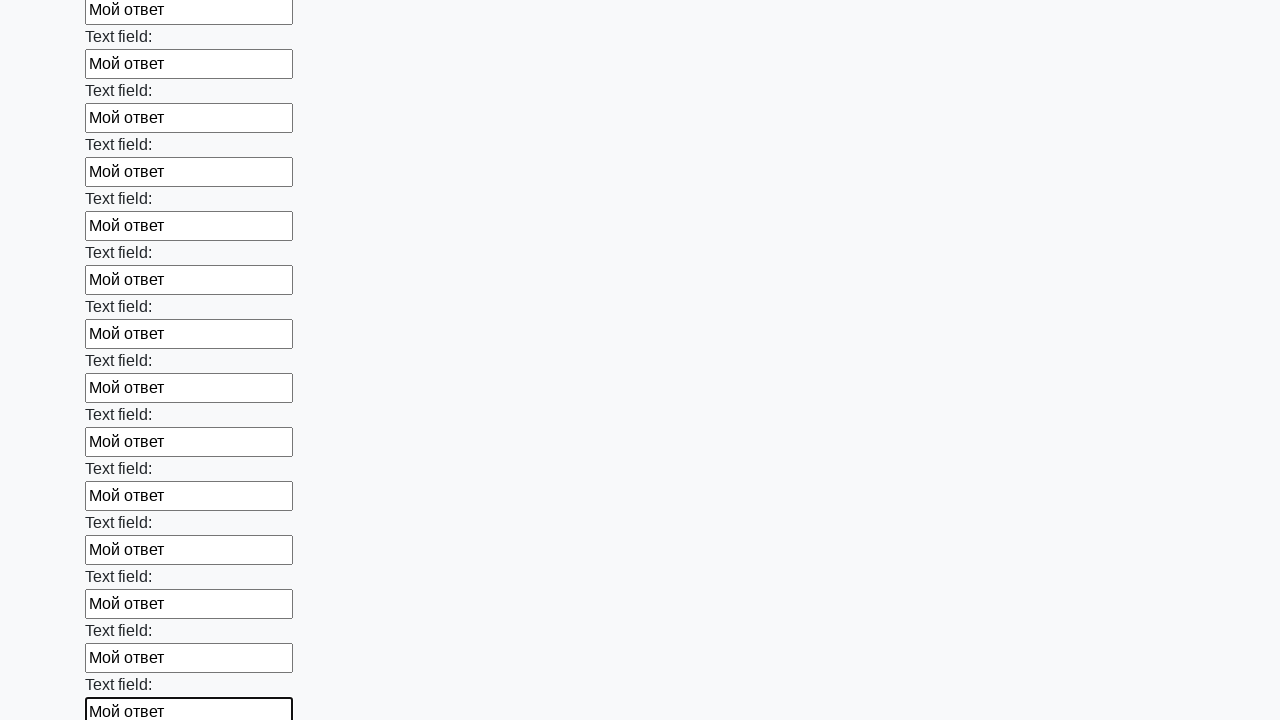

Filled input field with 'Мой ответ' on input >> nth=42
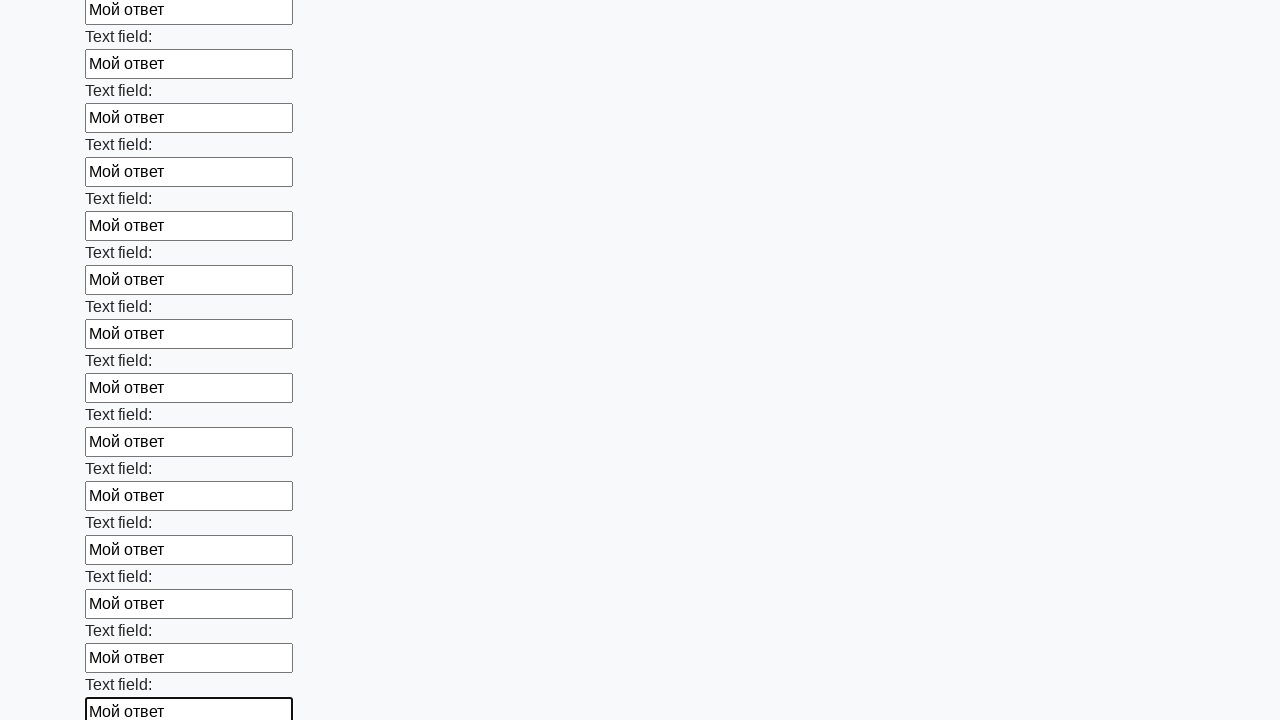

Filled input field with 'Мой ответ' on input >> nth=43
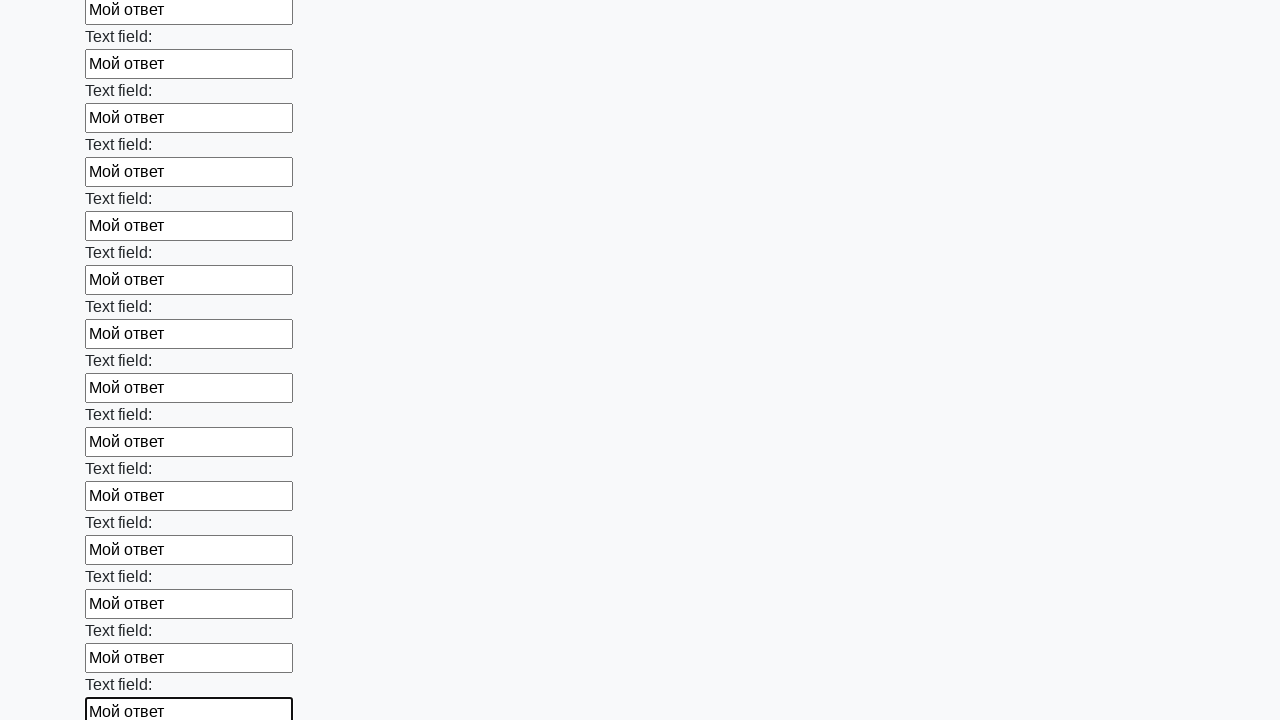

Filled input field with 'Мой ответ' on input >> nth=44
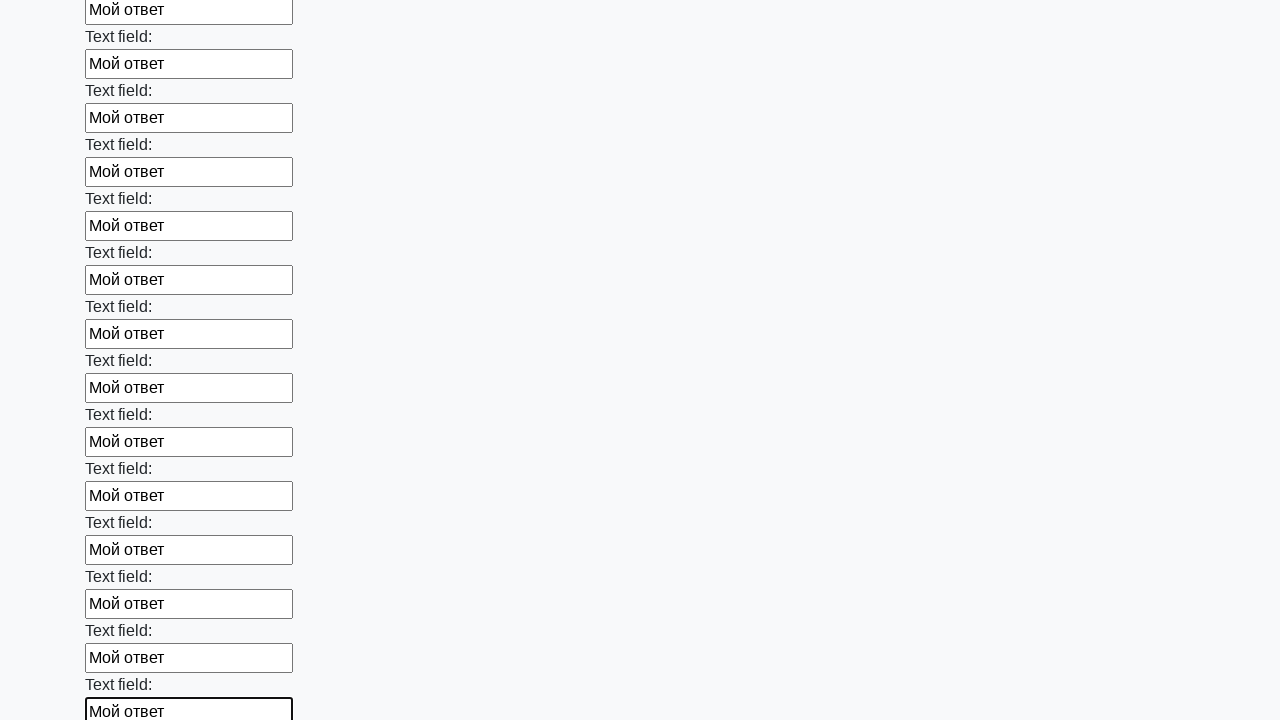

Filled input field with 'Мой ответ' on input >> nth=45
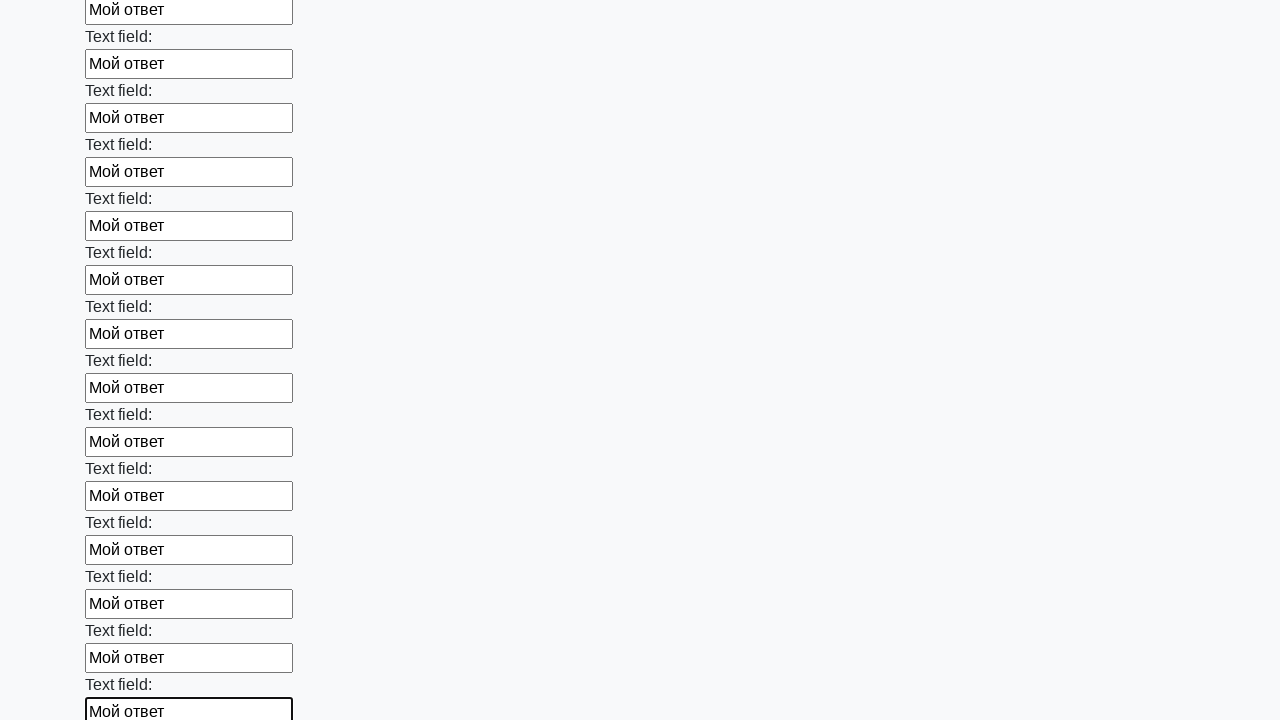

Filled input field with 'Мой ответ' on input >> nth=46
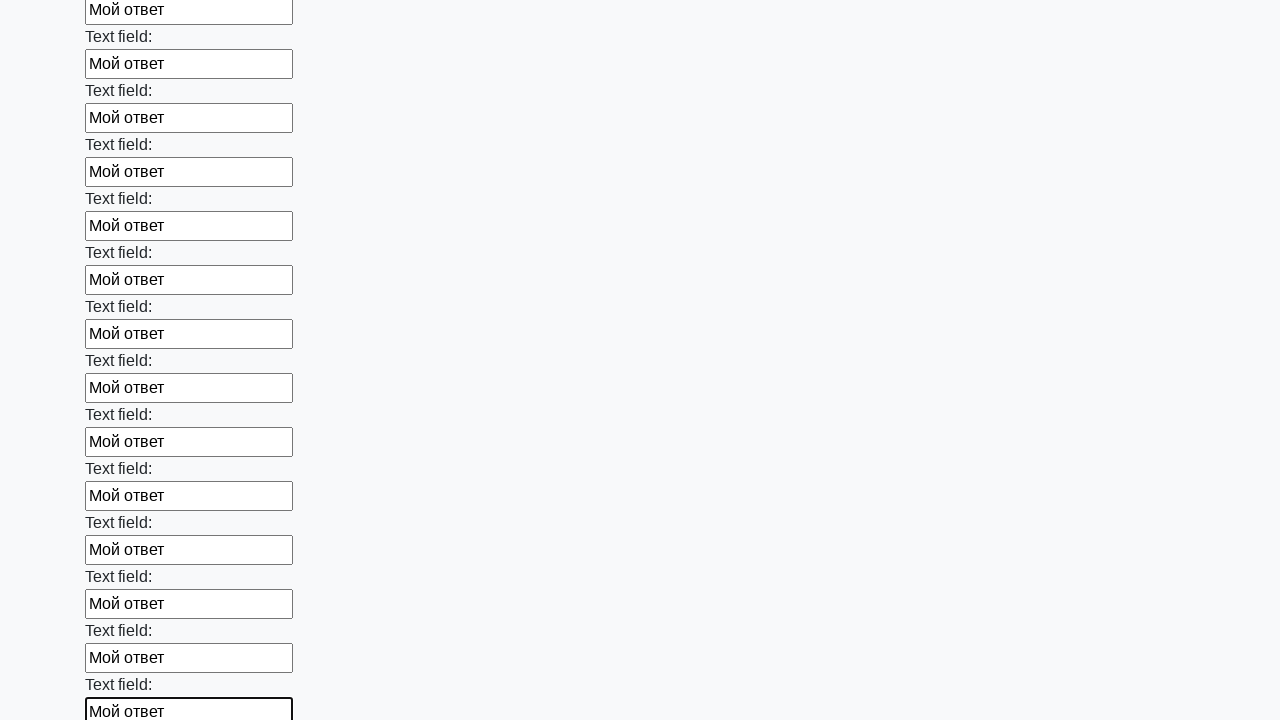

Filled input field with 'Мой ответ' on input >> nth=47
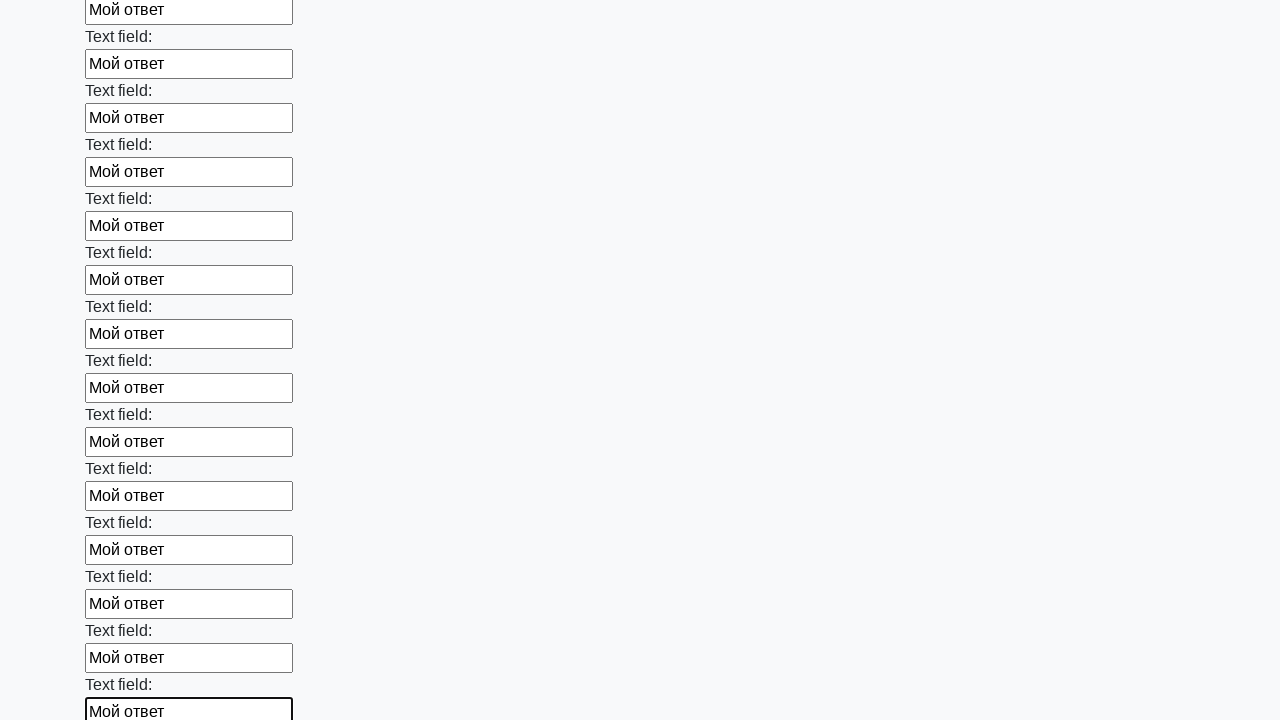

Filled input field with 'Мой ответ' on input >> nth=48
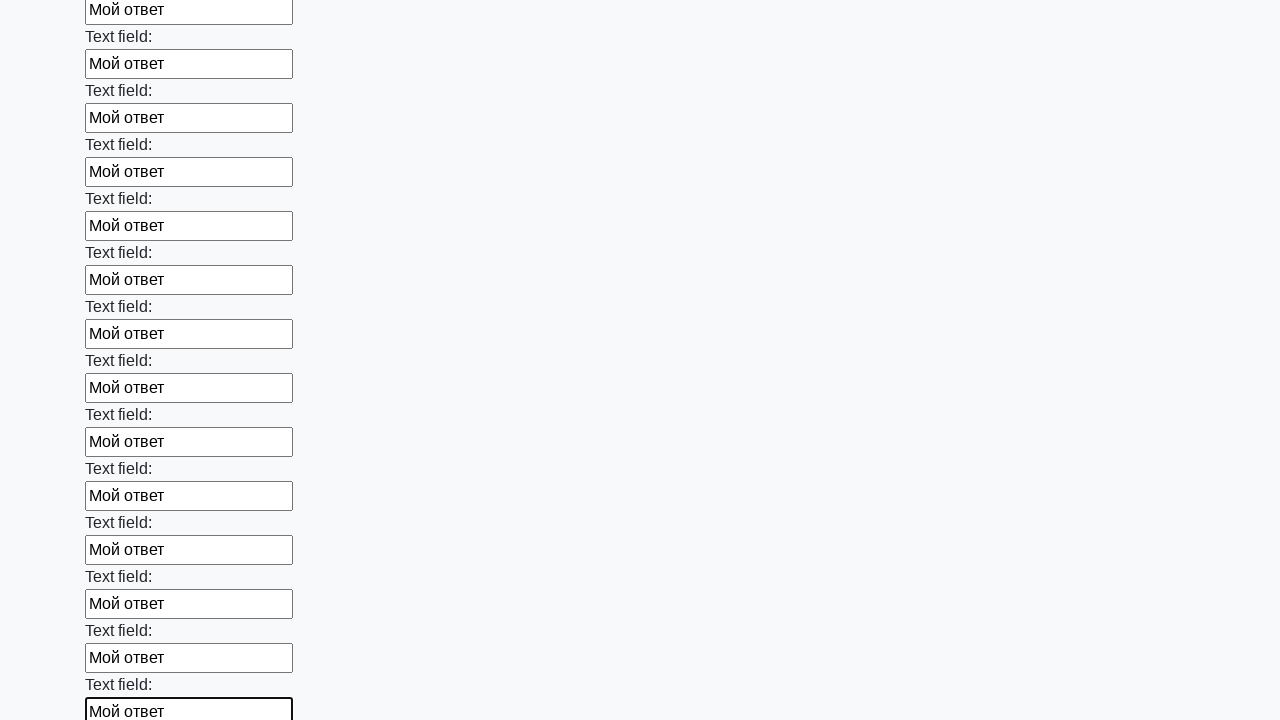

Filled input field with 'Мой ответ' on input >> nth=49
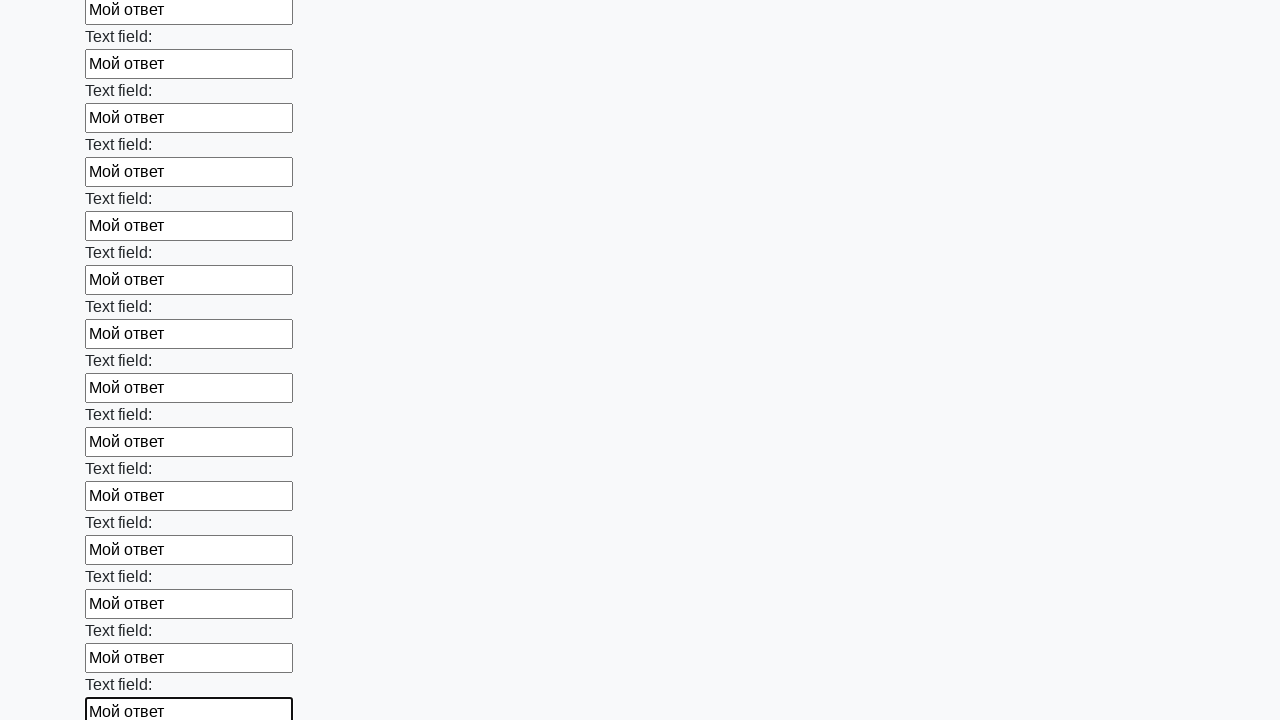

Filled input field with 'Мой ответ' on input >> nth=50
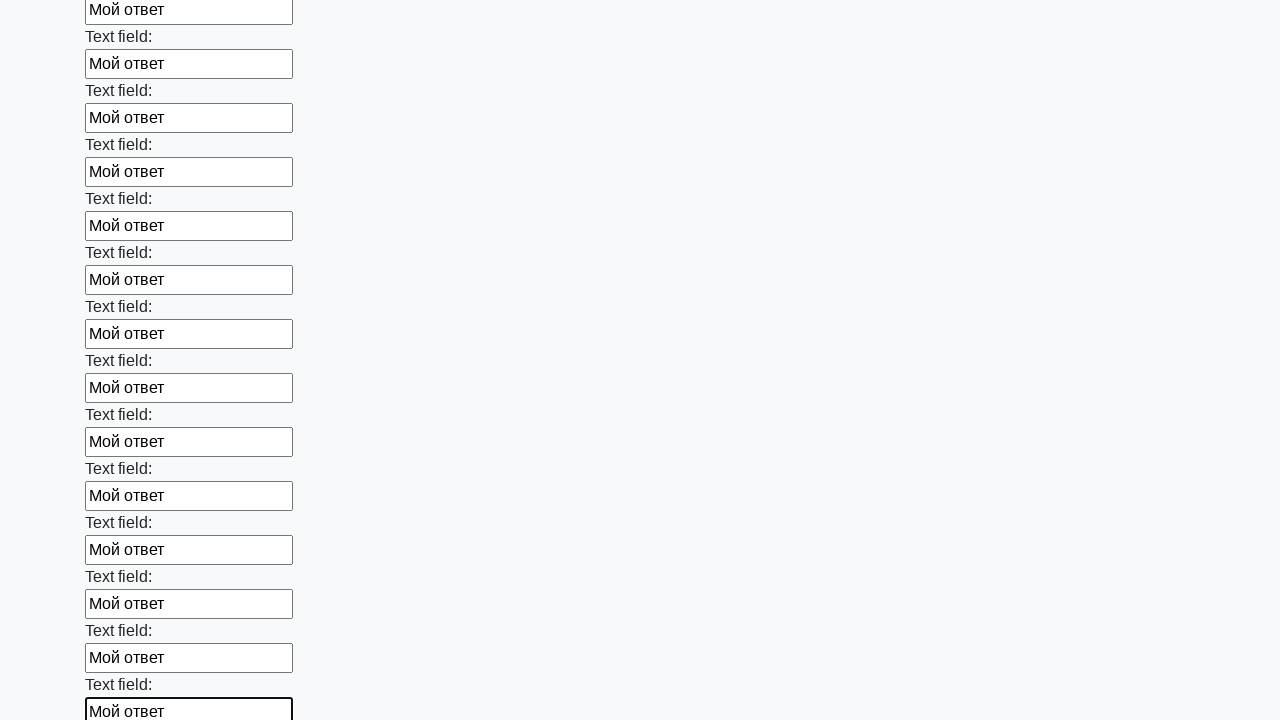

Filled input field with 'Мой ответ' on input >> nth=51
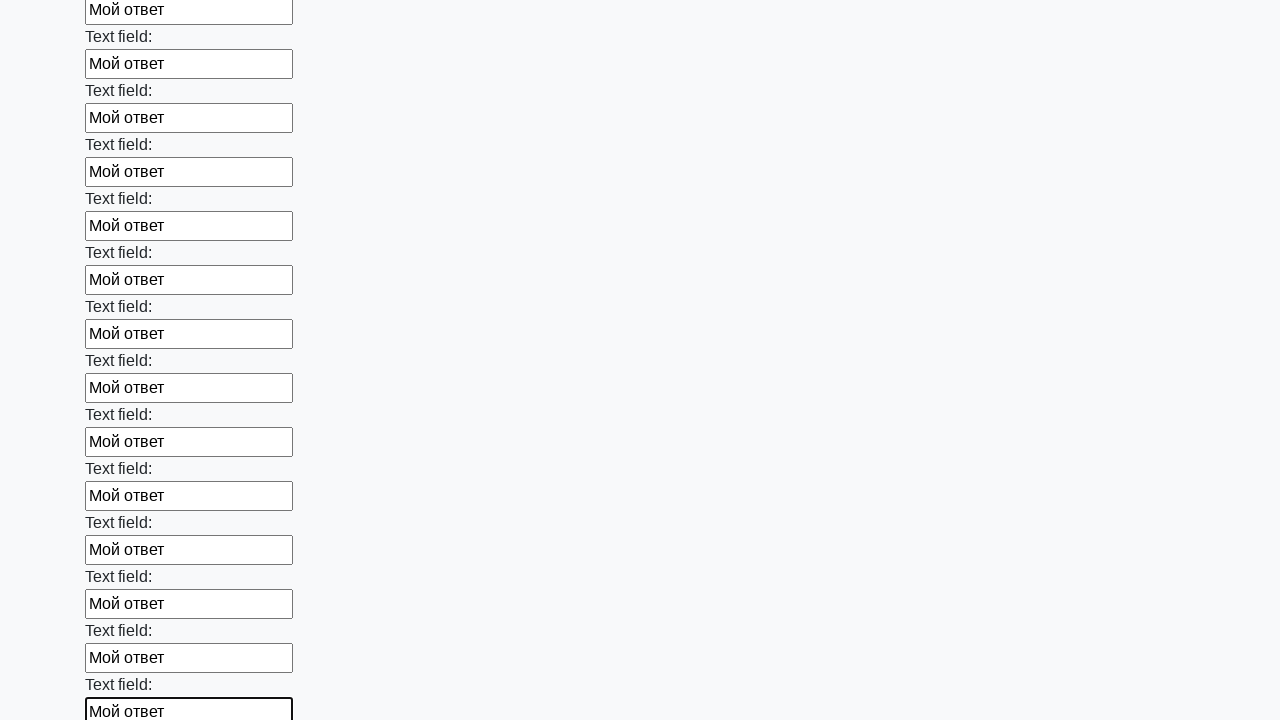

Filled input field with 'Мой ответ' on input >> nth=52
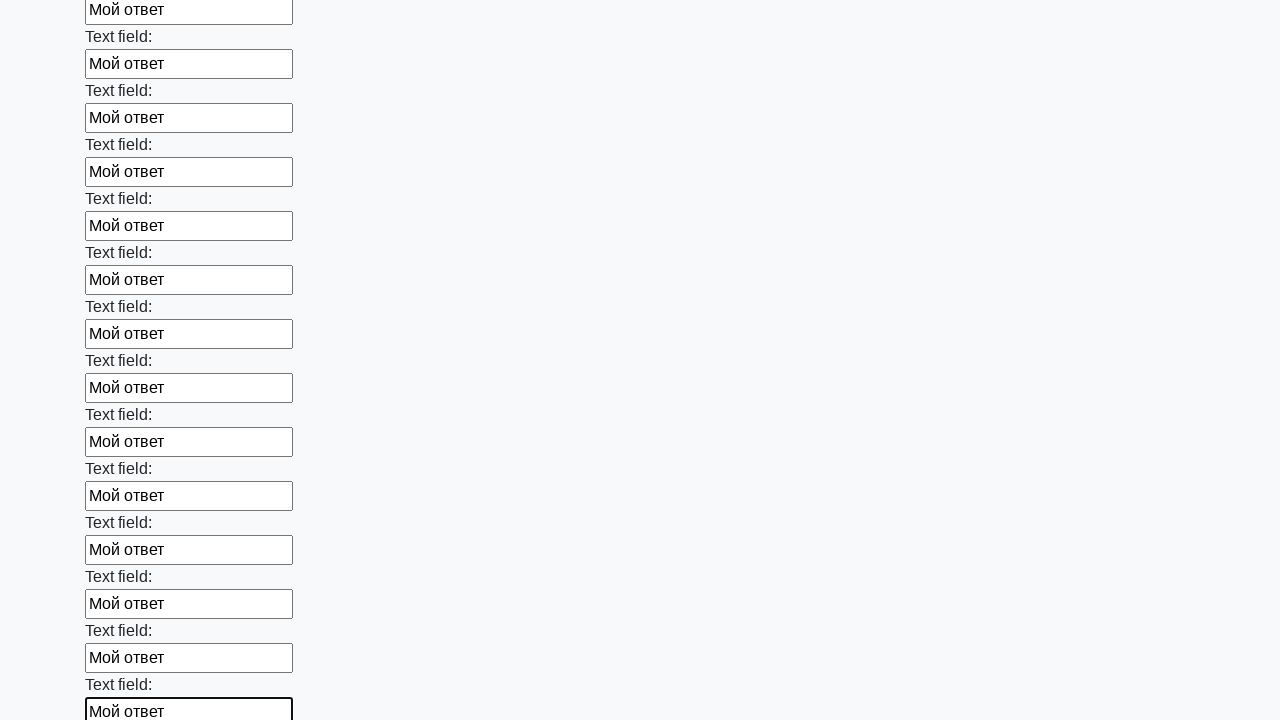

Filled input field with 'Мой ответ' on input >> nth=53
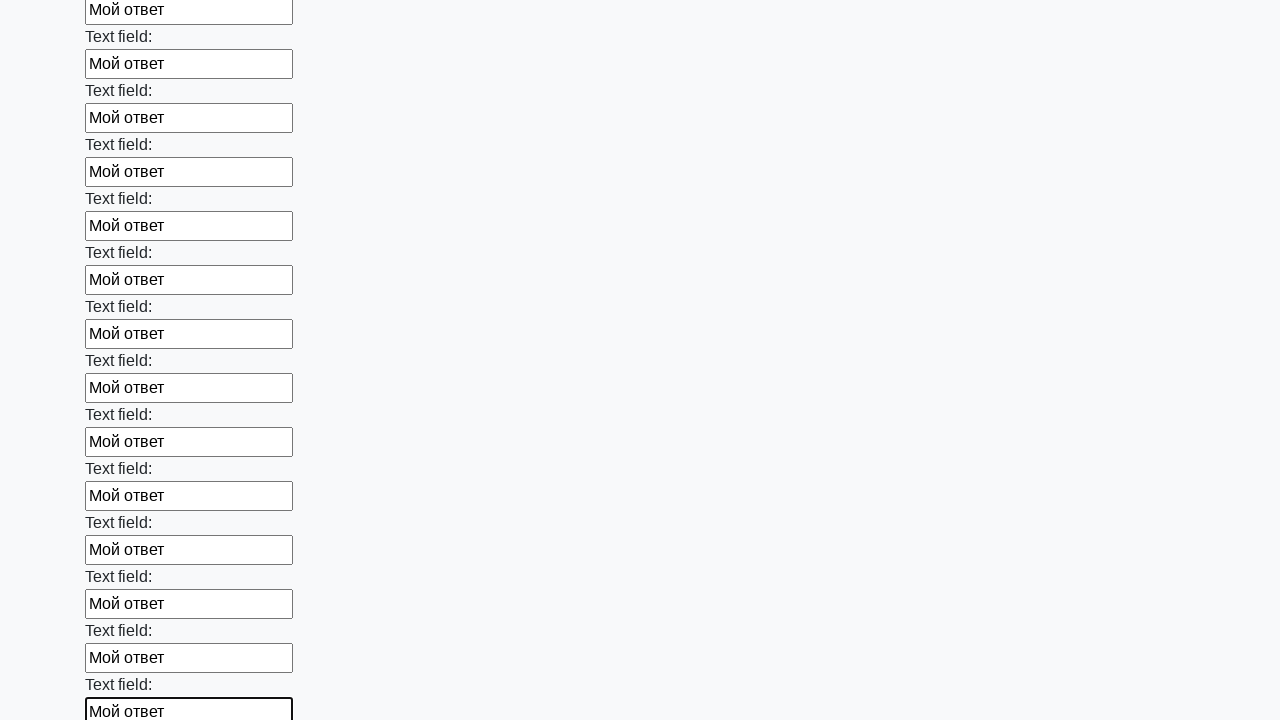

Filled input field with 'Мой ответ' on input >> nth=54
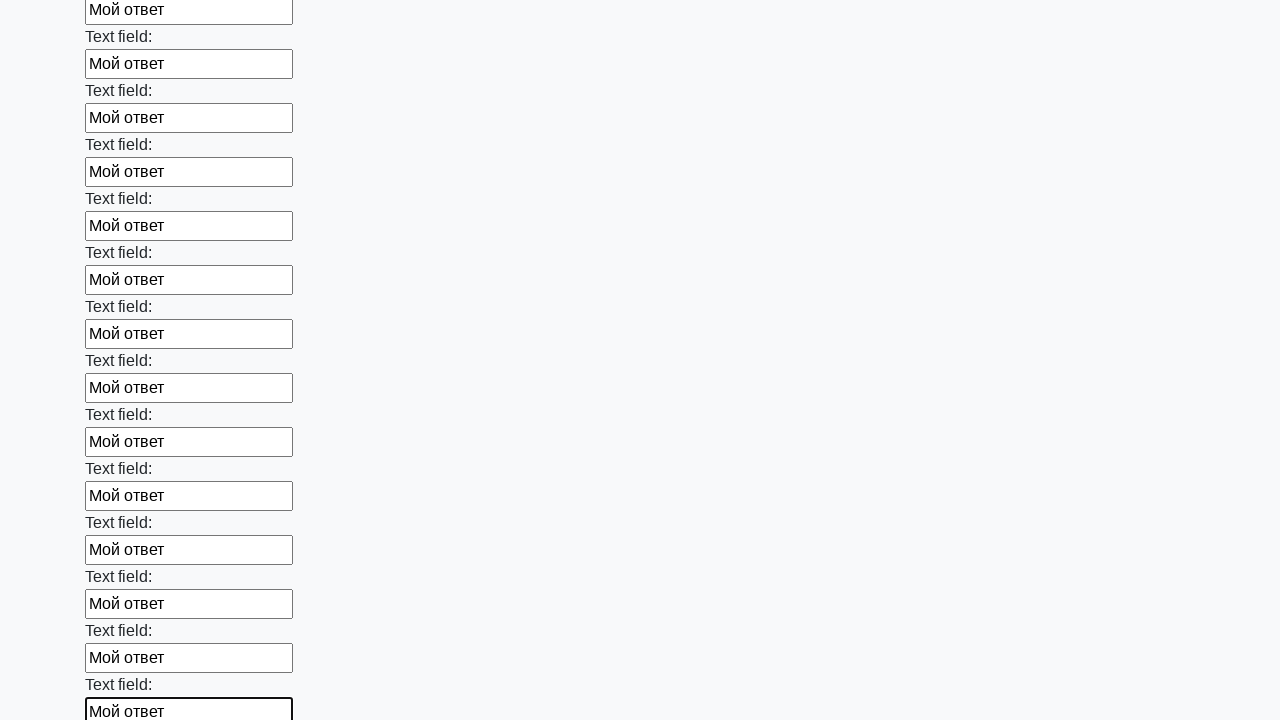

Filled input field with 'Мой ответ' on input >> nth=55
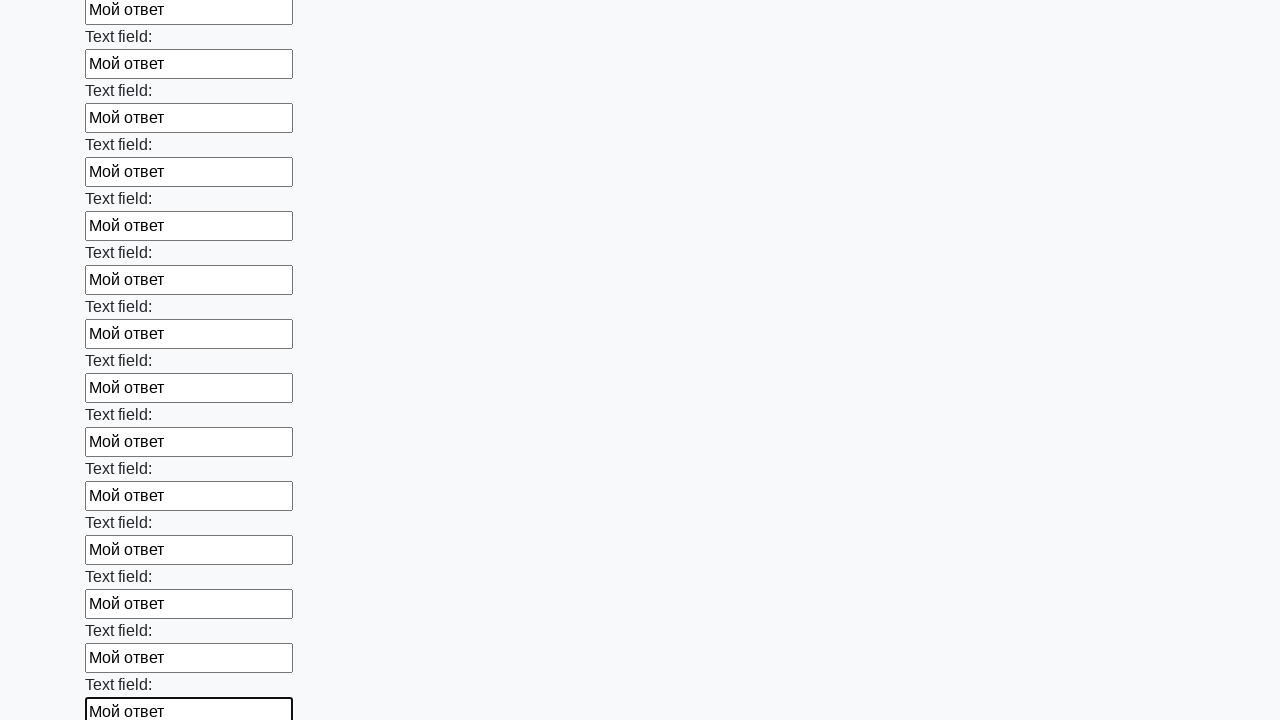

Filled input field with 'Мой ответ' on input >> nth=56
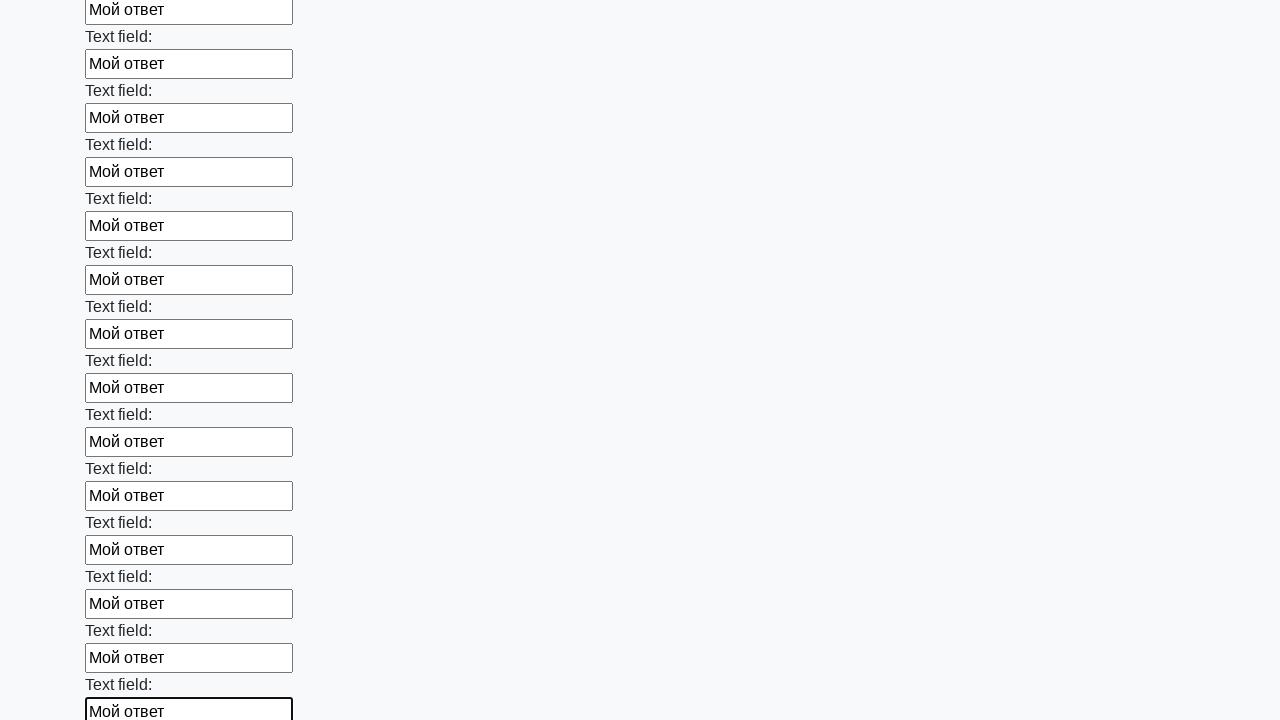

Filled input field with 'Мой ответ' on input >> nth=57
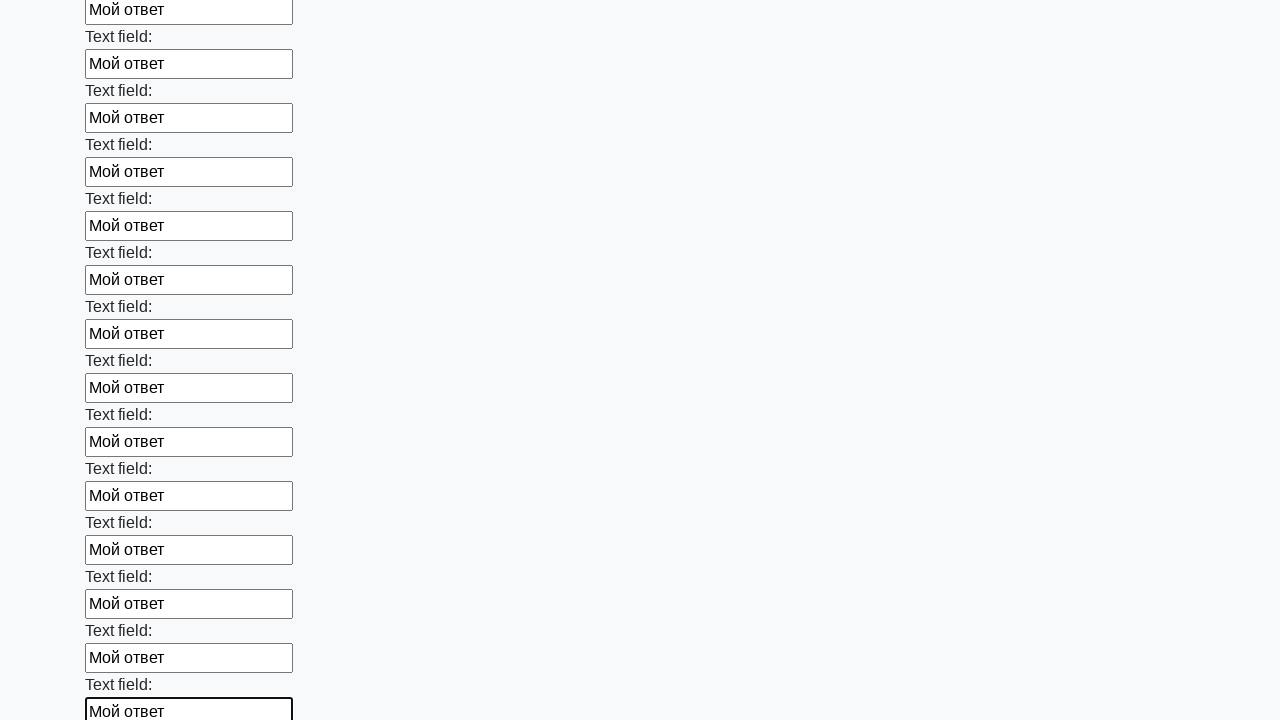

Filled input field with 'Мой ответ' on input >> nth=58
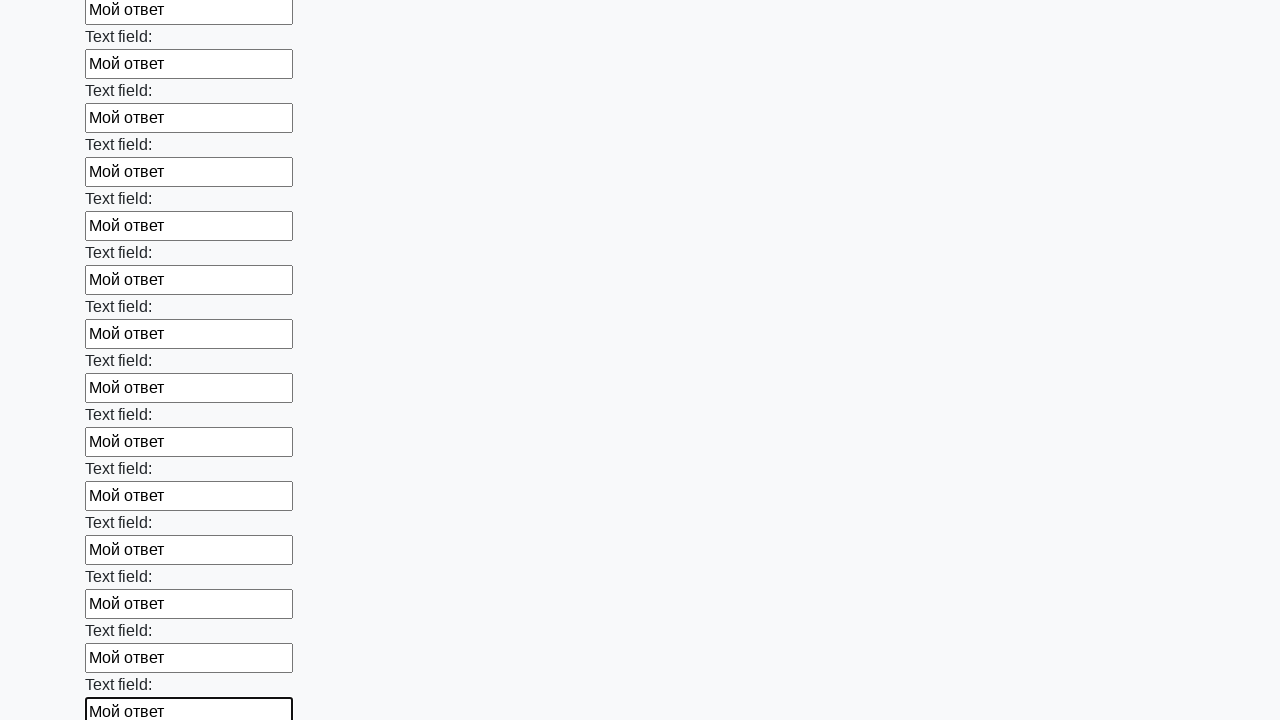

Filled input field with 'Мой ответ' on input >> nth=59
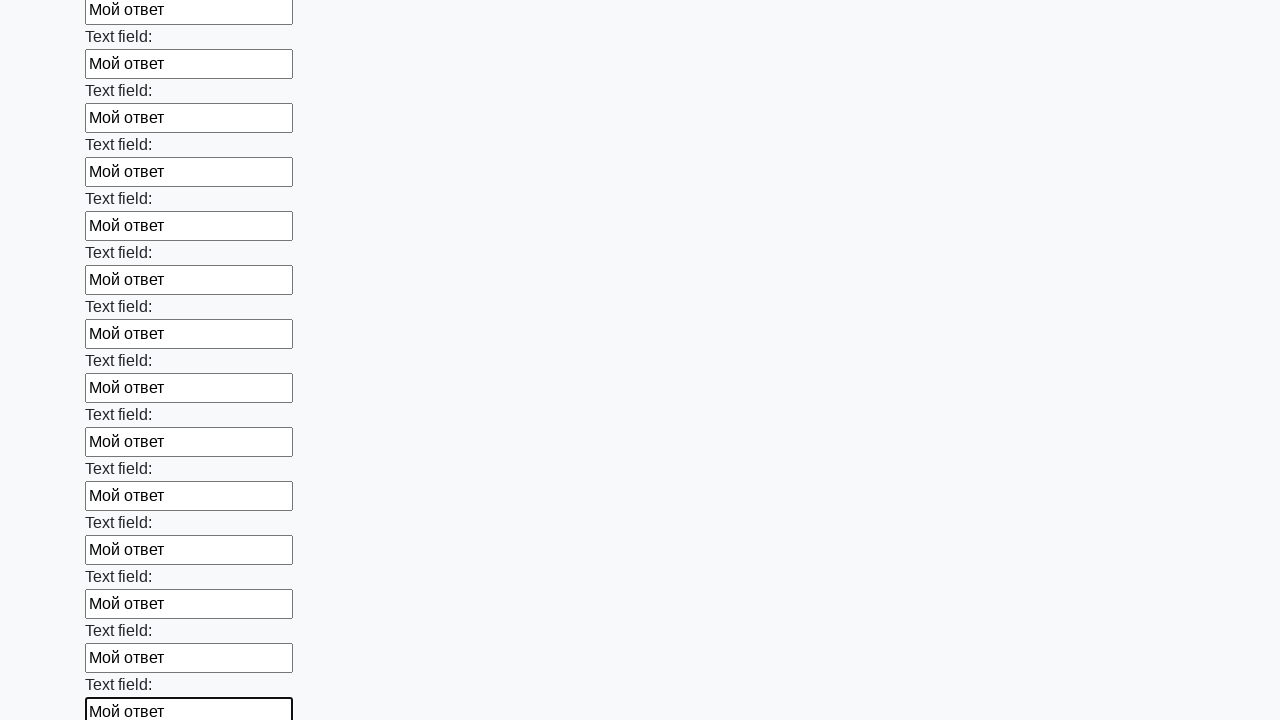

Filled input field with 'Мой ответ' on input >> nth=60
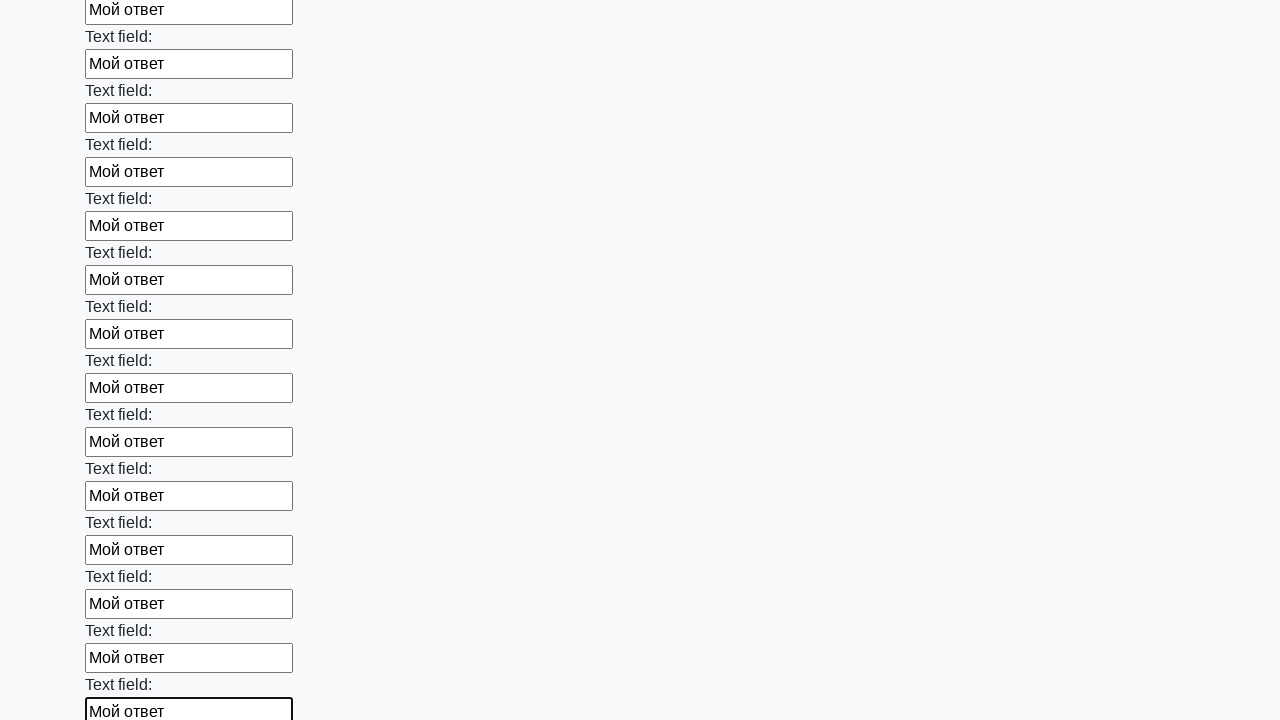

Filled input field with 'Мой ответ' on input >> nth=61
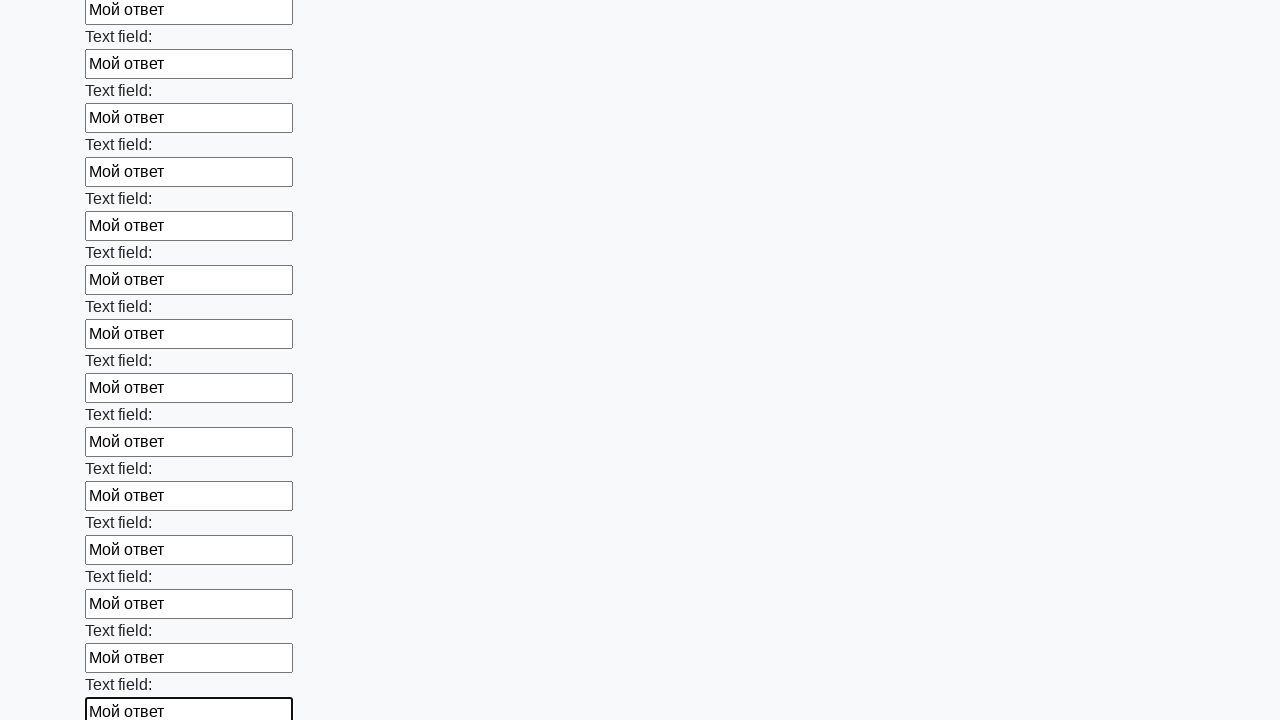

Filled input field with 'Мой ответ' on input >> nth=62
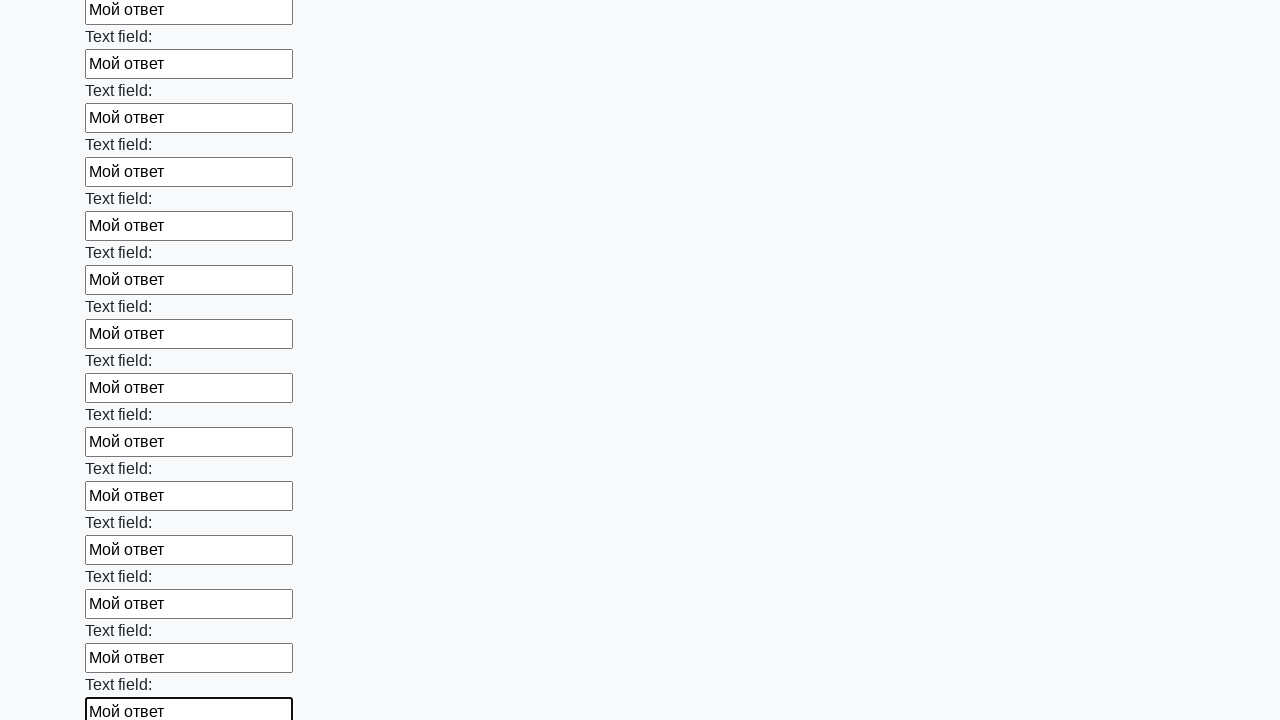

Filled input field with 'Мой ответ' on input >> nth=63
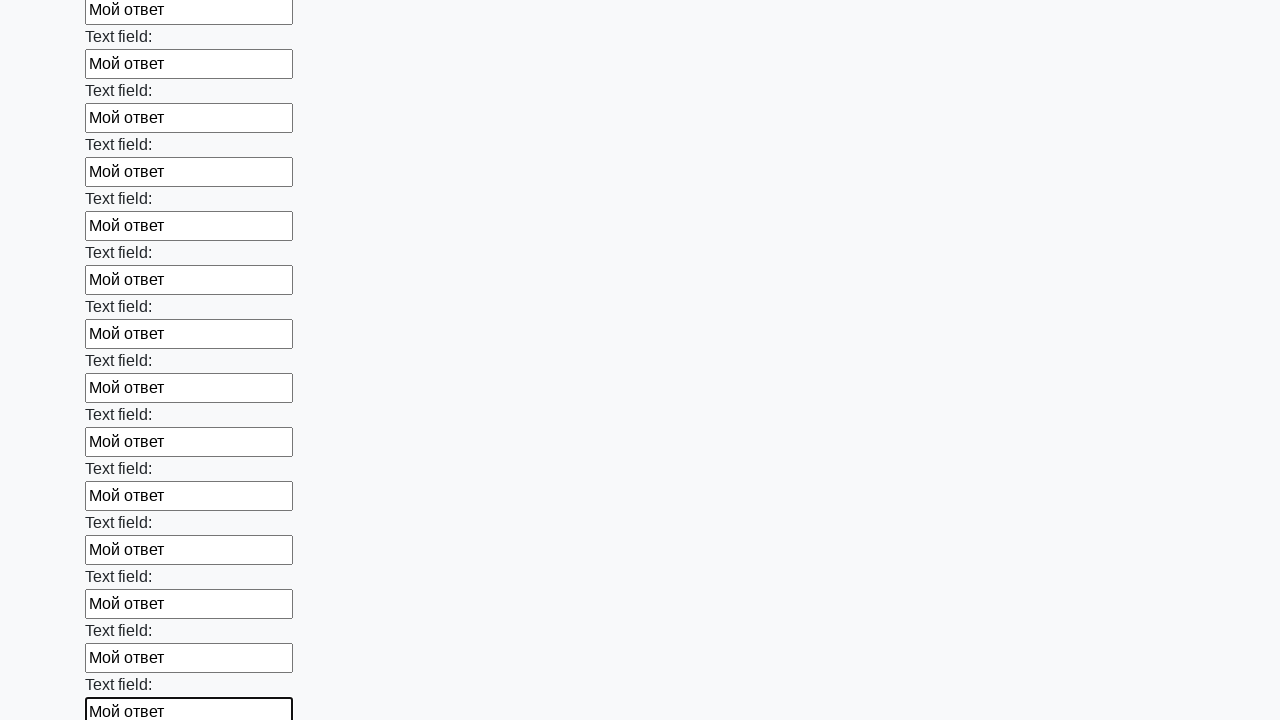

Filled input field with 'Мой ответ' on input >> nth=64
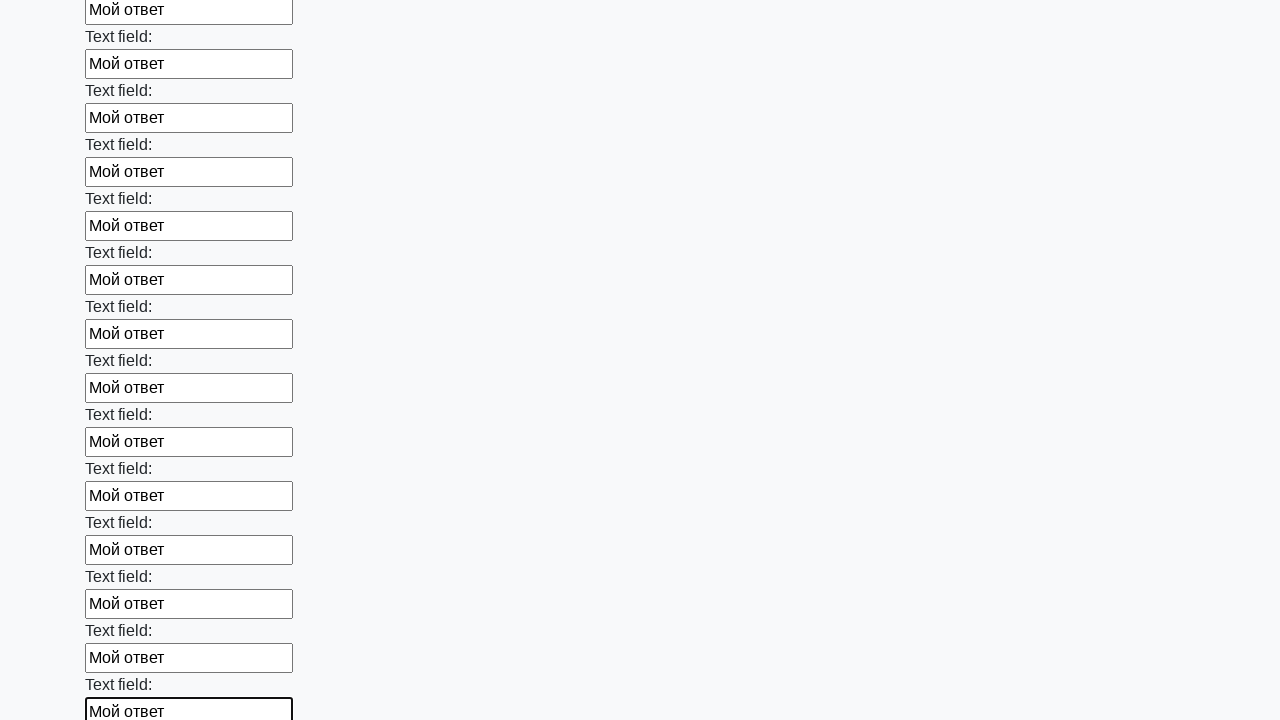

Filled input field with 'Мой ответ' on input >> nth=65
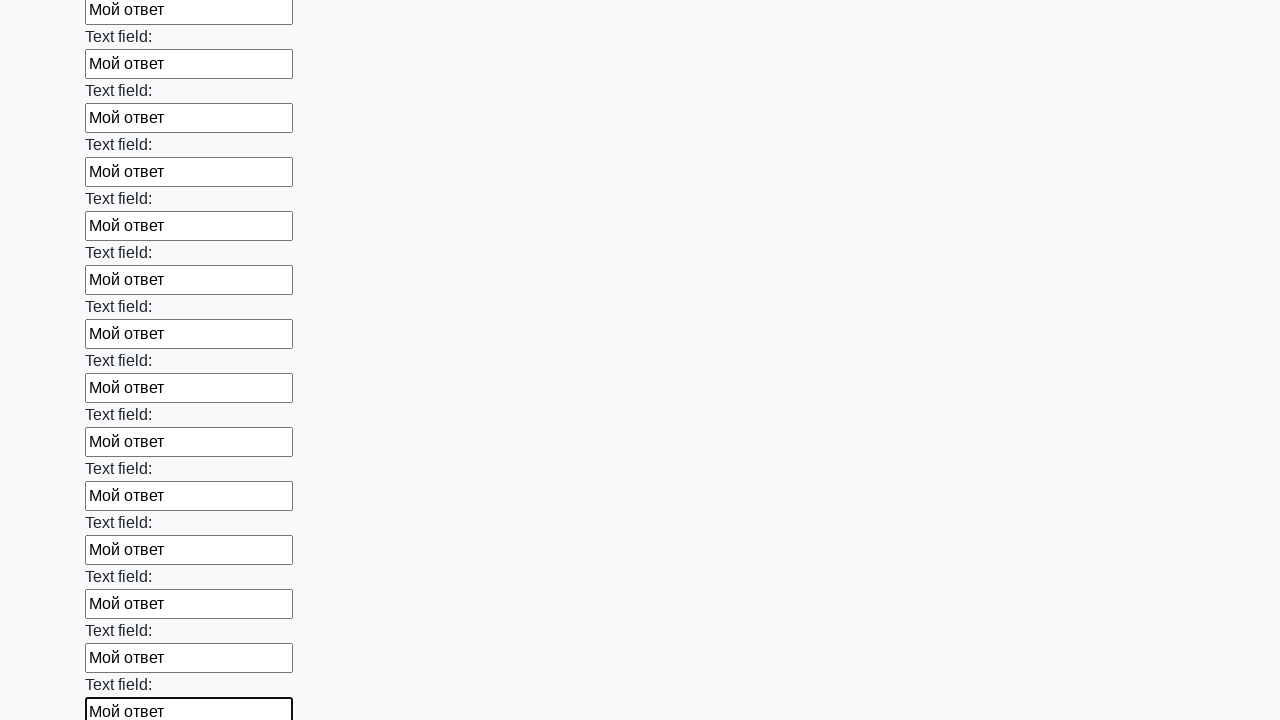

Filled input field with 'Мой ответ' on input >> nth=66
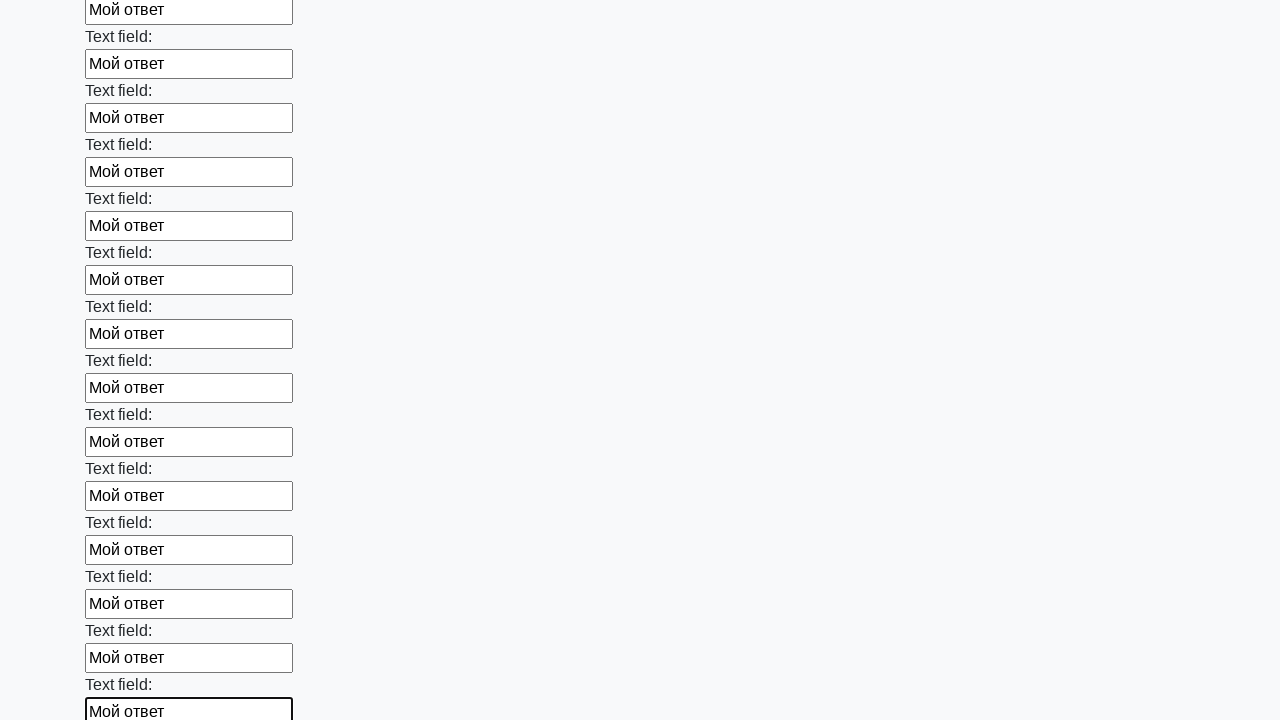

Filled input field with 'Мой ответ' on input >> nth=67
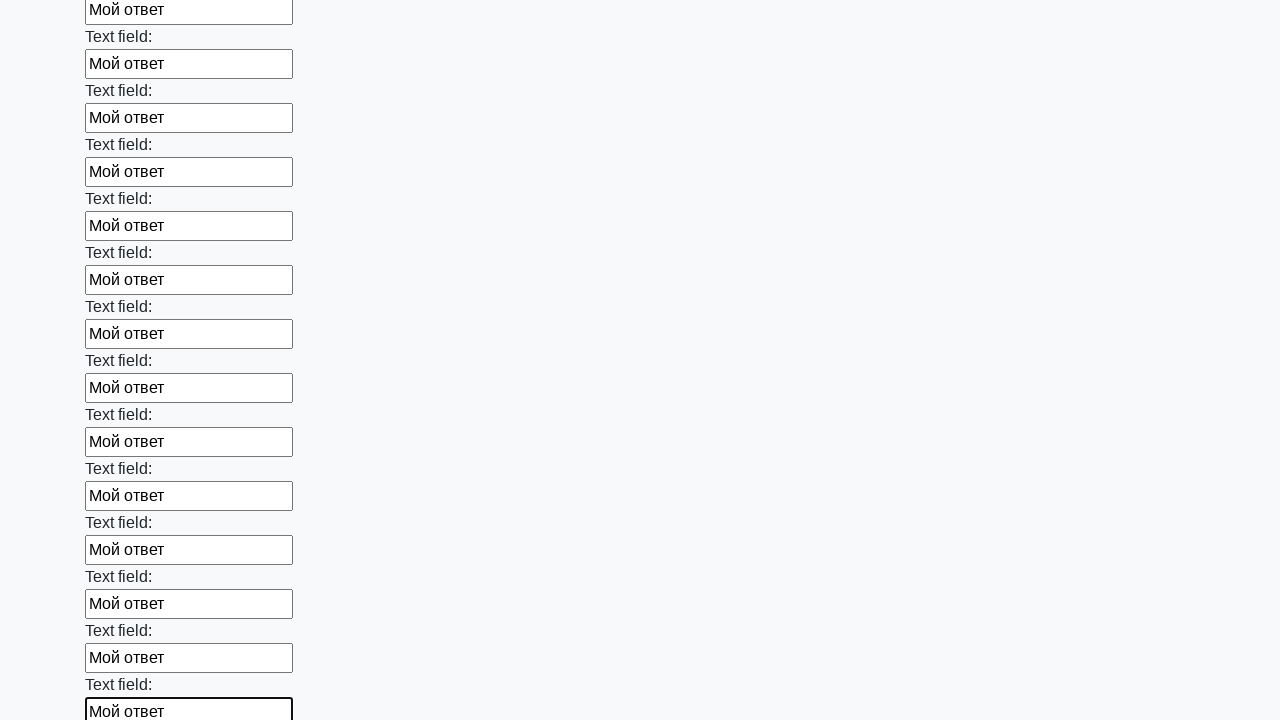

Filled input field with 'Мой ответ' on input >> nth=68
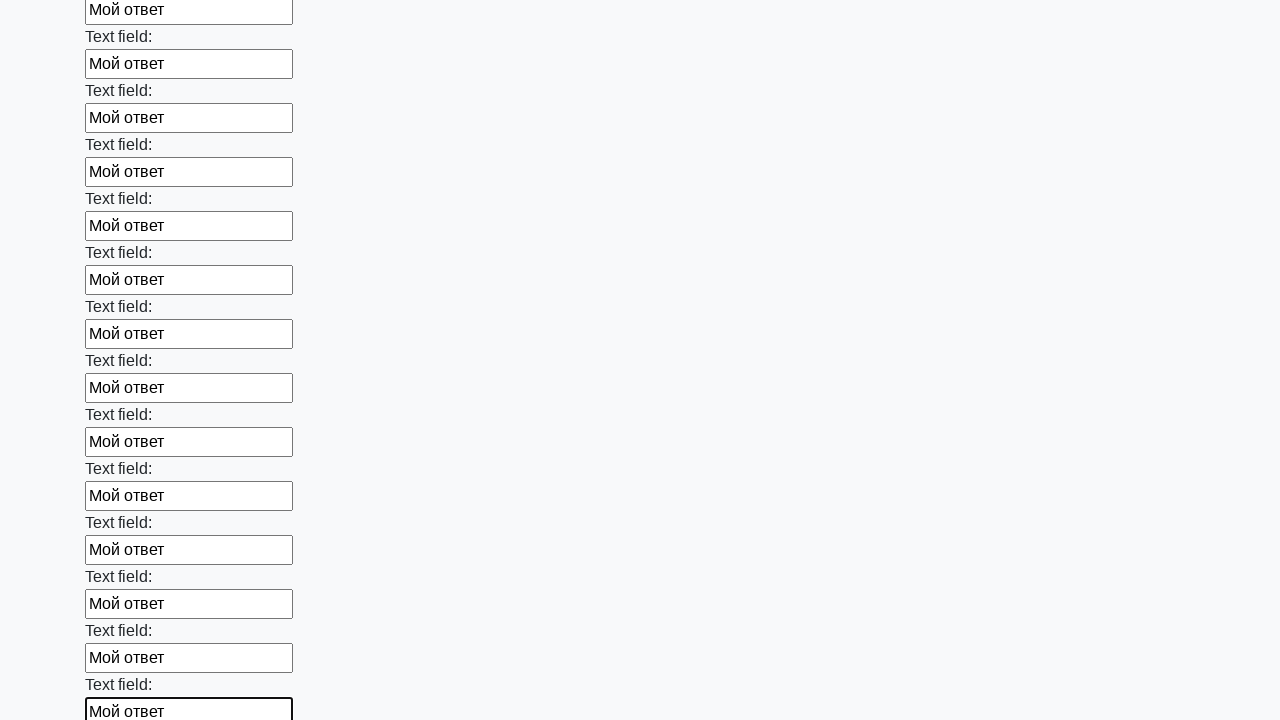

Filled input field with 'Мой ответ' on input >> nth=69
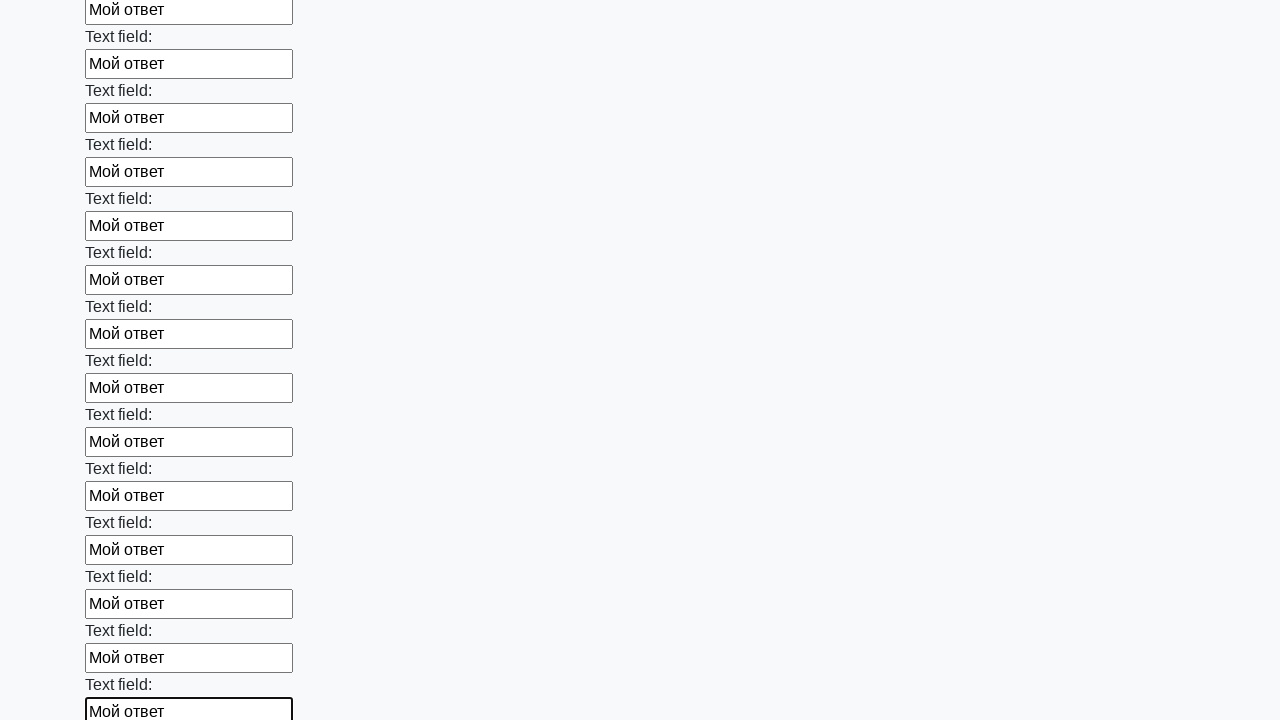

Filled input field with 'Мой ответ' on input >> nth=70
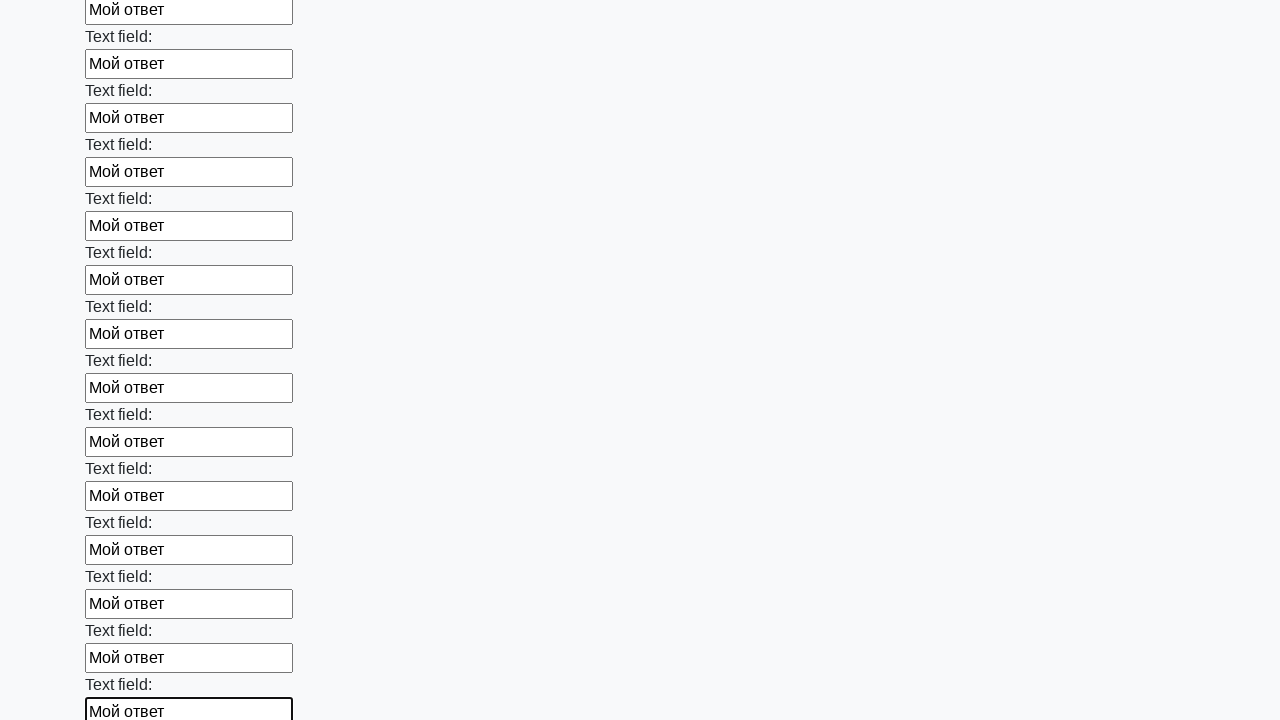

Filled input field with 'Мой ответ' on input >> nth=71
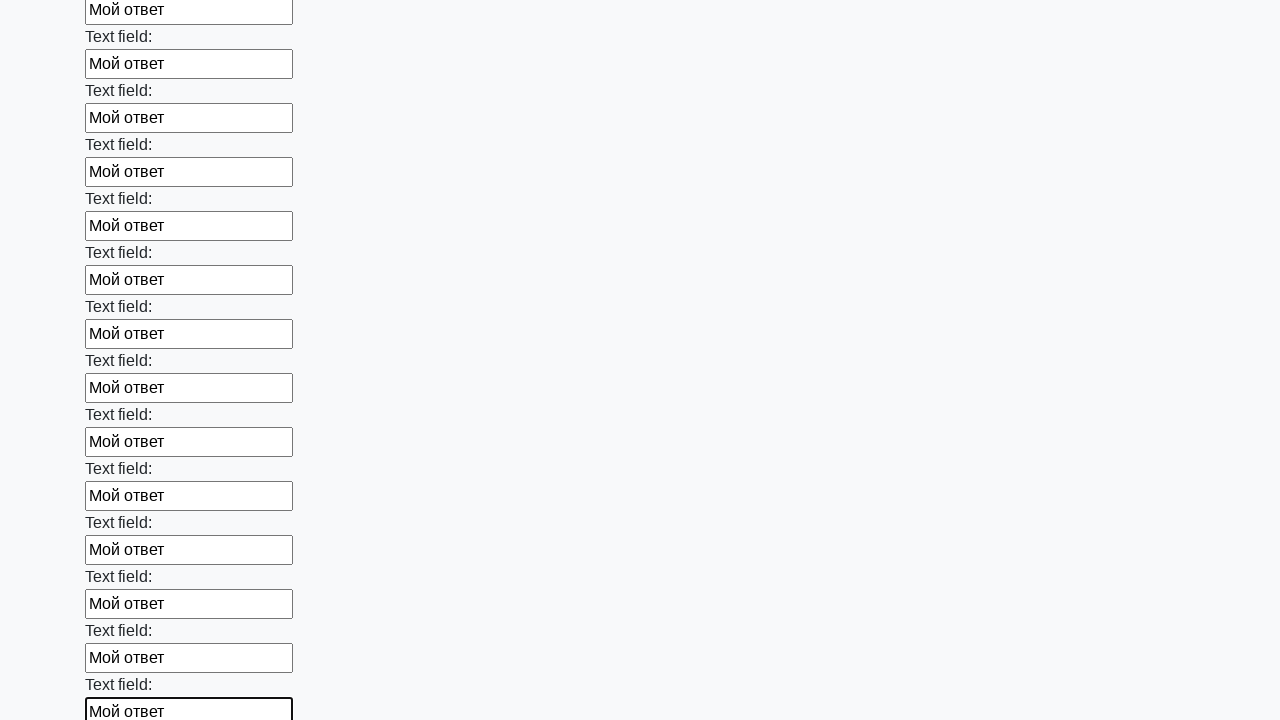

Filled input field with 'Мой ответ' on input >> nth=72
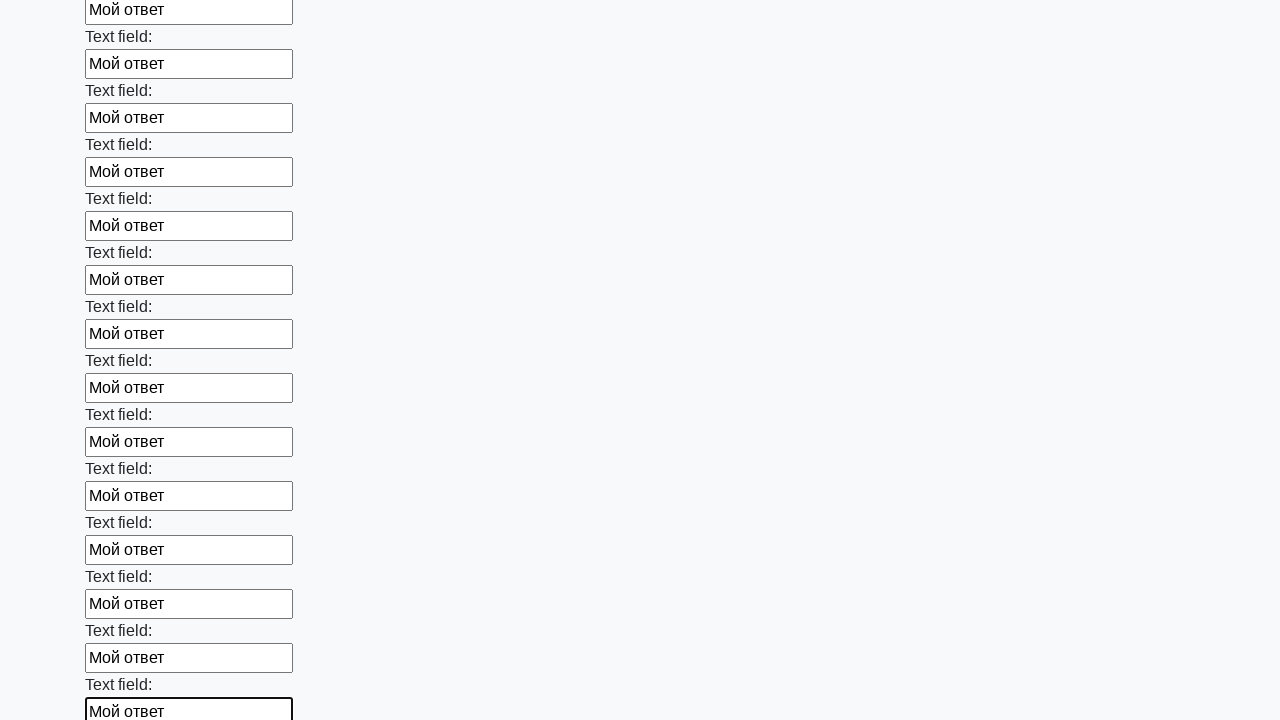

Filled input field with 'Мой ответ' on input >> nth=73
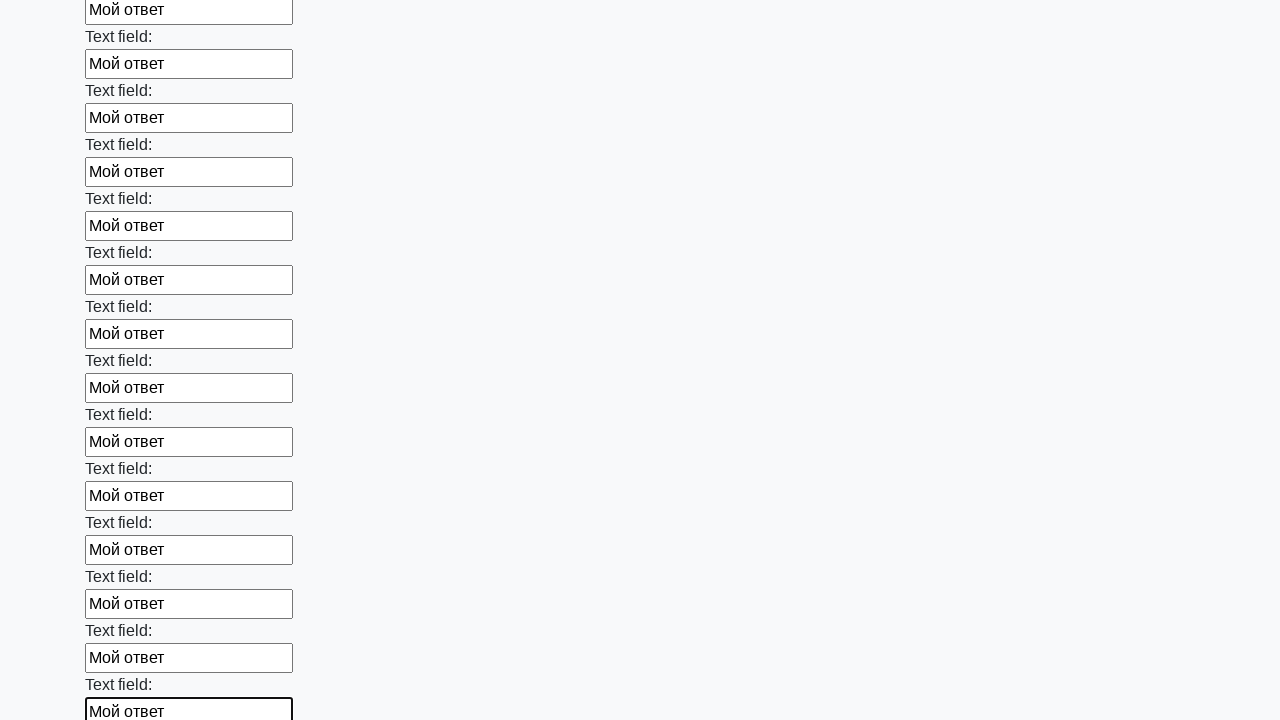

Filled input field with 'Мой ответ' on input >> nth=74
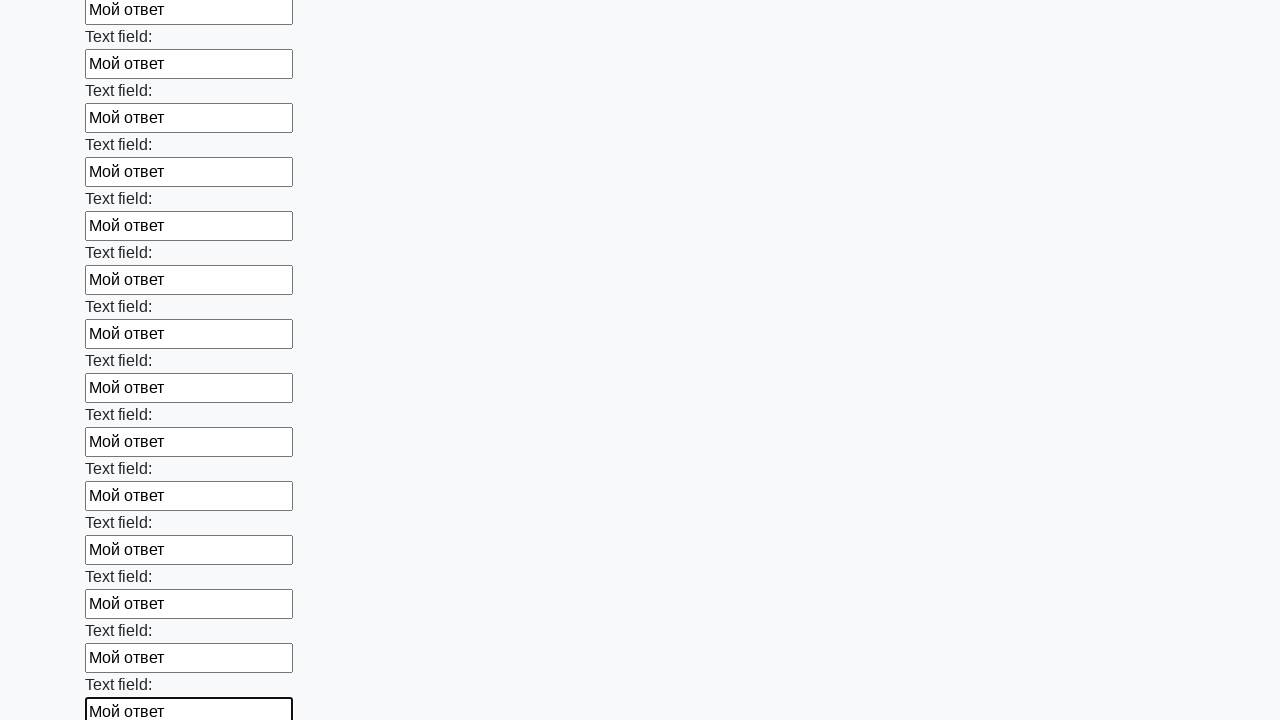

Filled input field with 'Мой ответ' on input >> nth=75
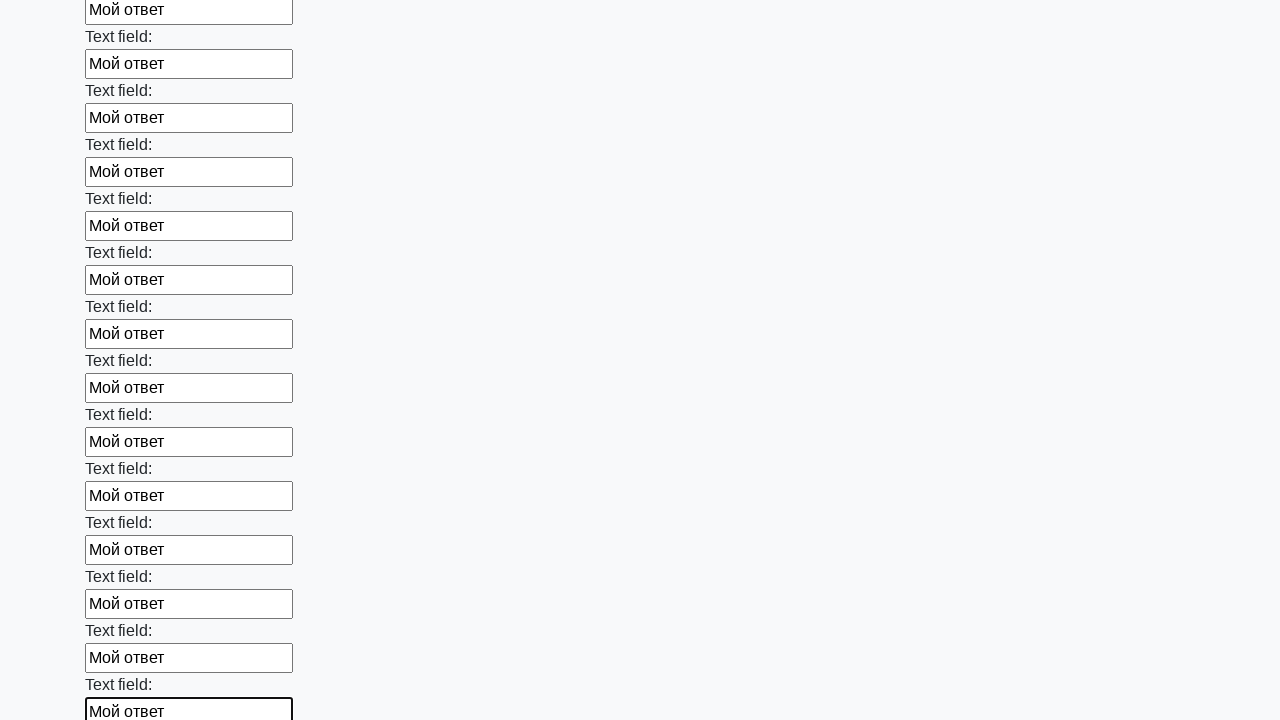

Filled input field with 'Мой ответ' on input >> nth=76
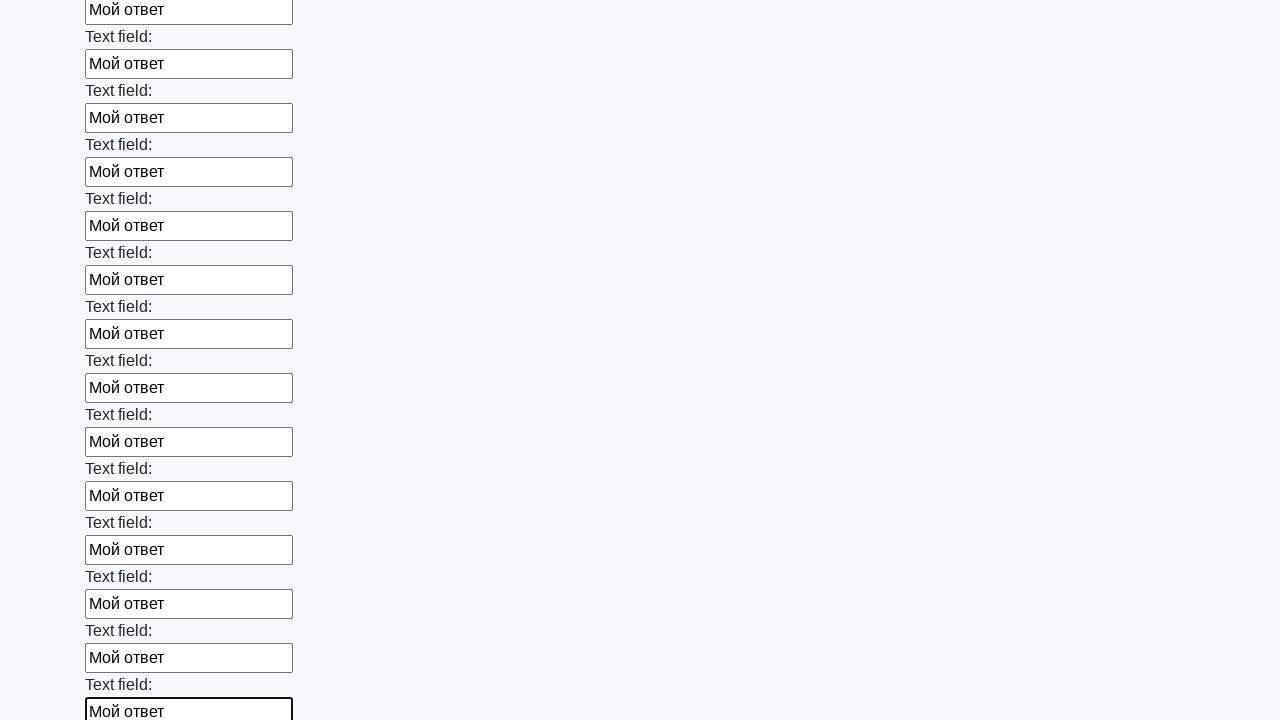

Filled input field with 'Мой ответ' on input >> nth=77
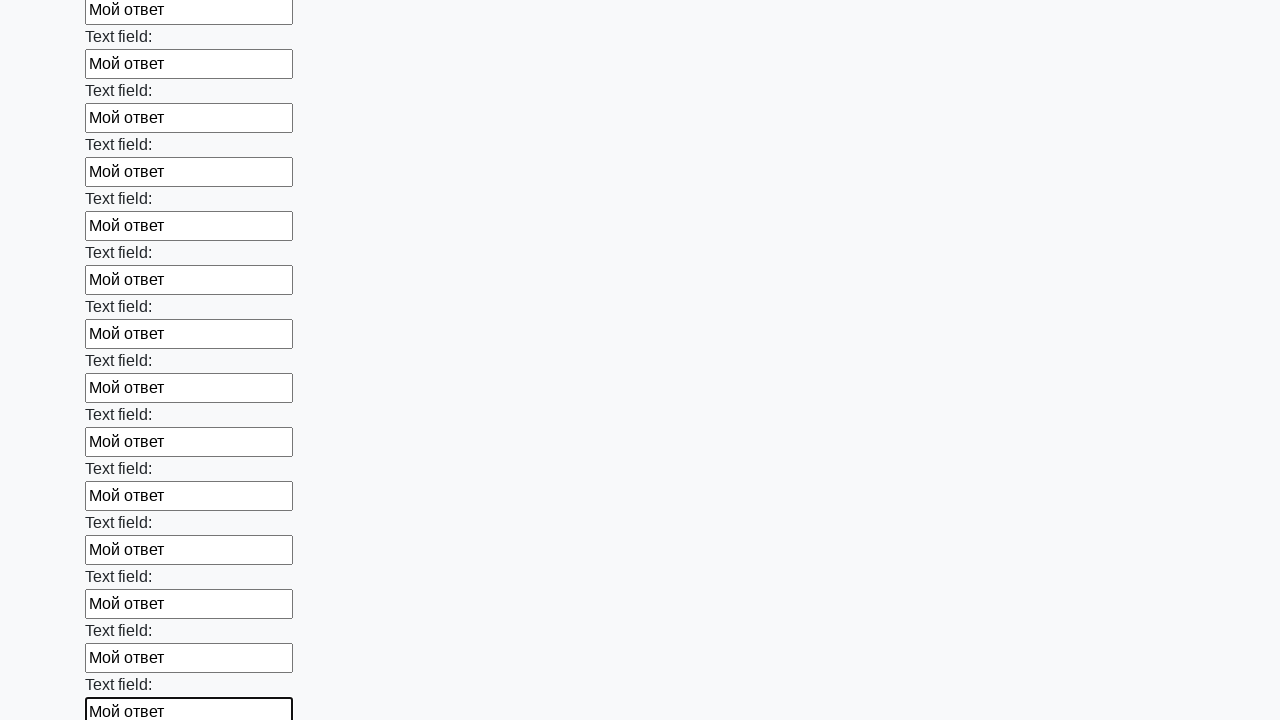

Filled input field with 'Мой ответ' on input >> nth=78
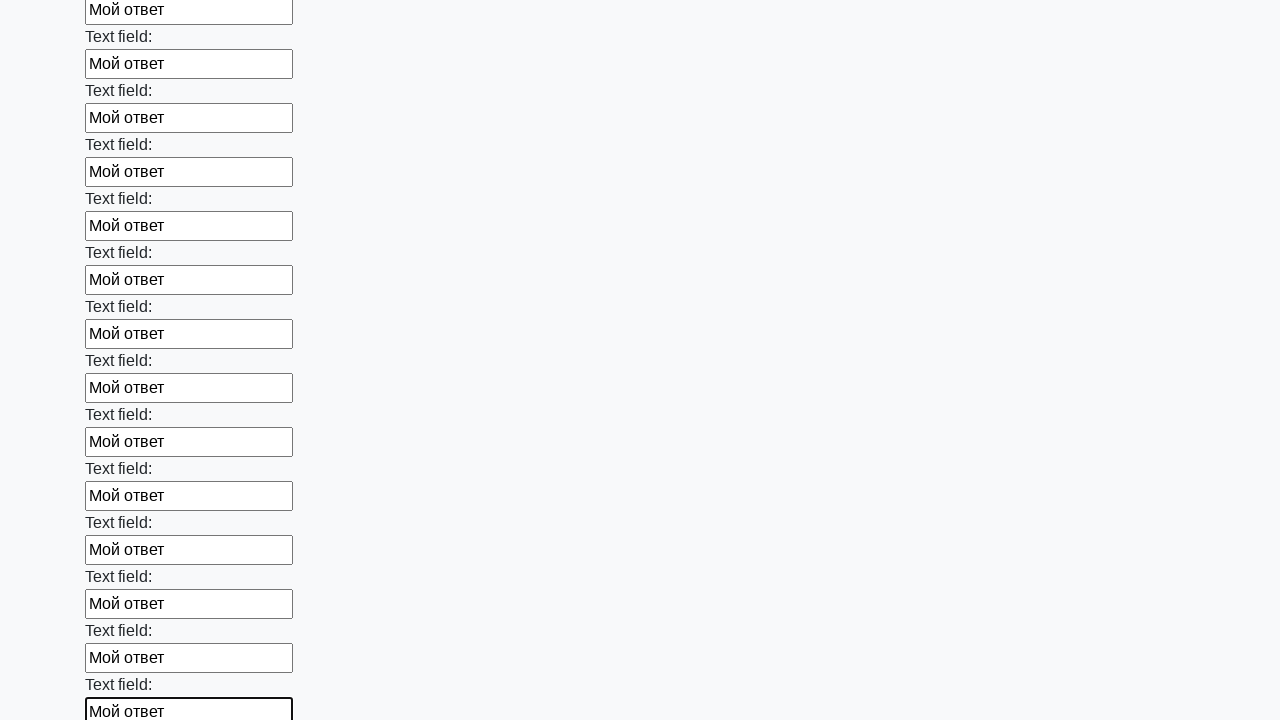

Filled input field with 'Мой ответ' on input >> nth=79
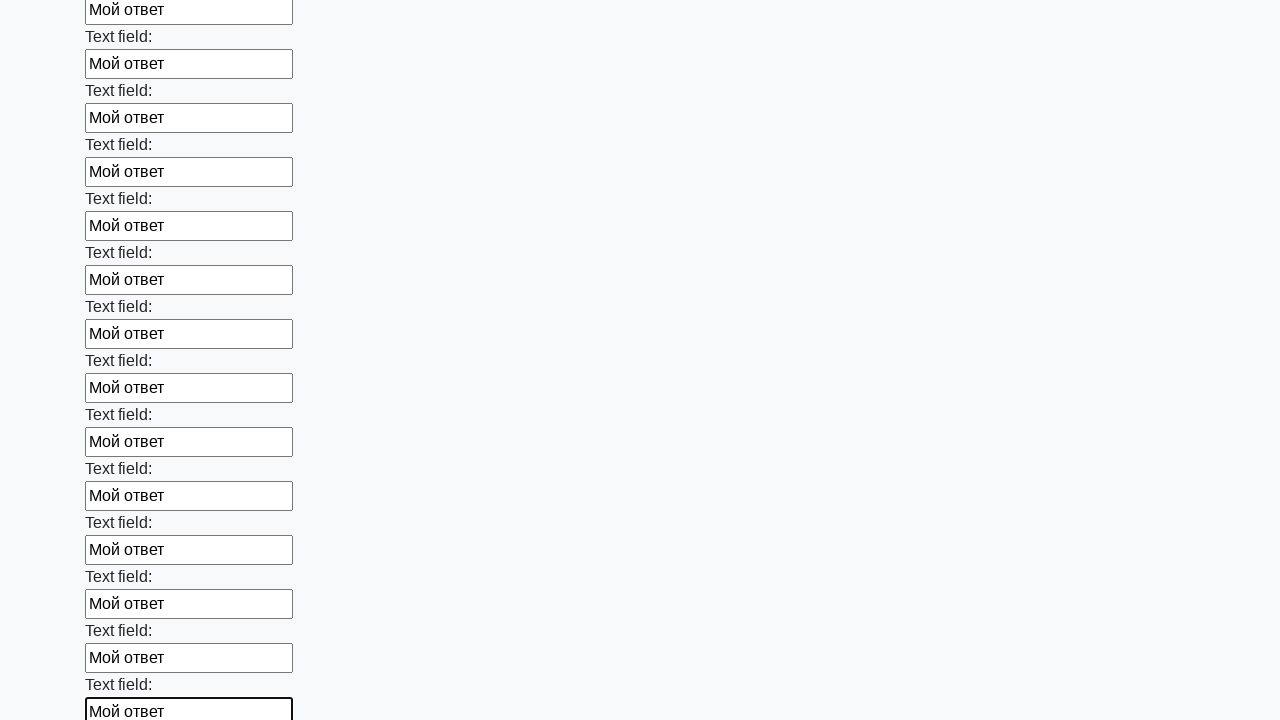

Filled input field with 'Мой ответ' on input >> nth=80
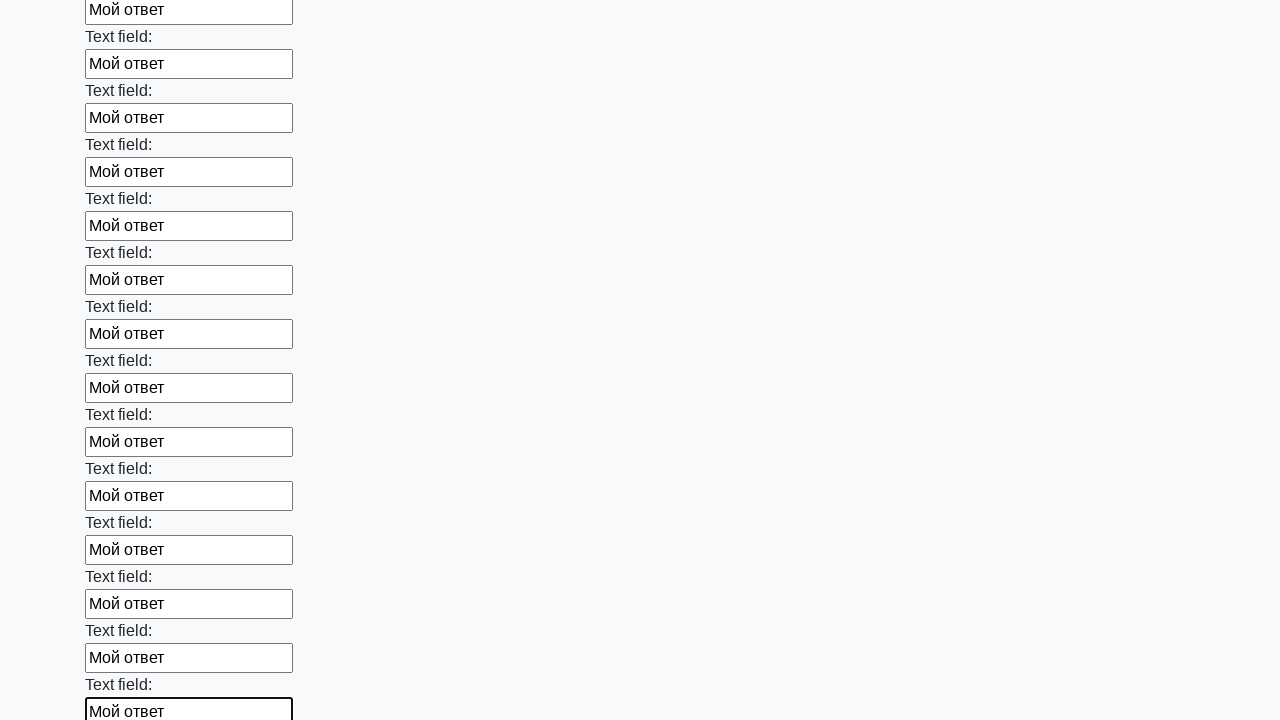

Filled input field with 'Мой ответ' on input >> nth=81
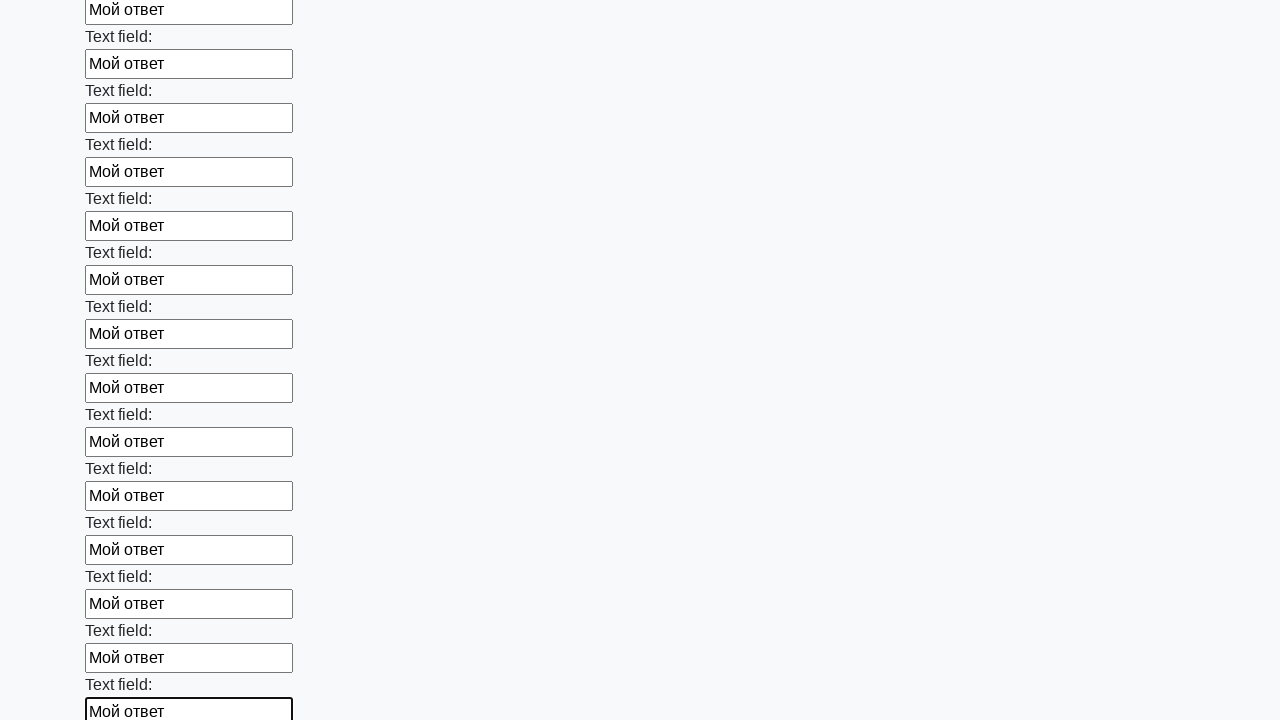

Filled input field with 'Мой ответ' on input >> nth=82
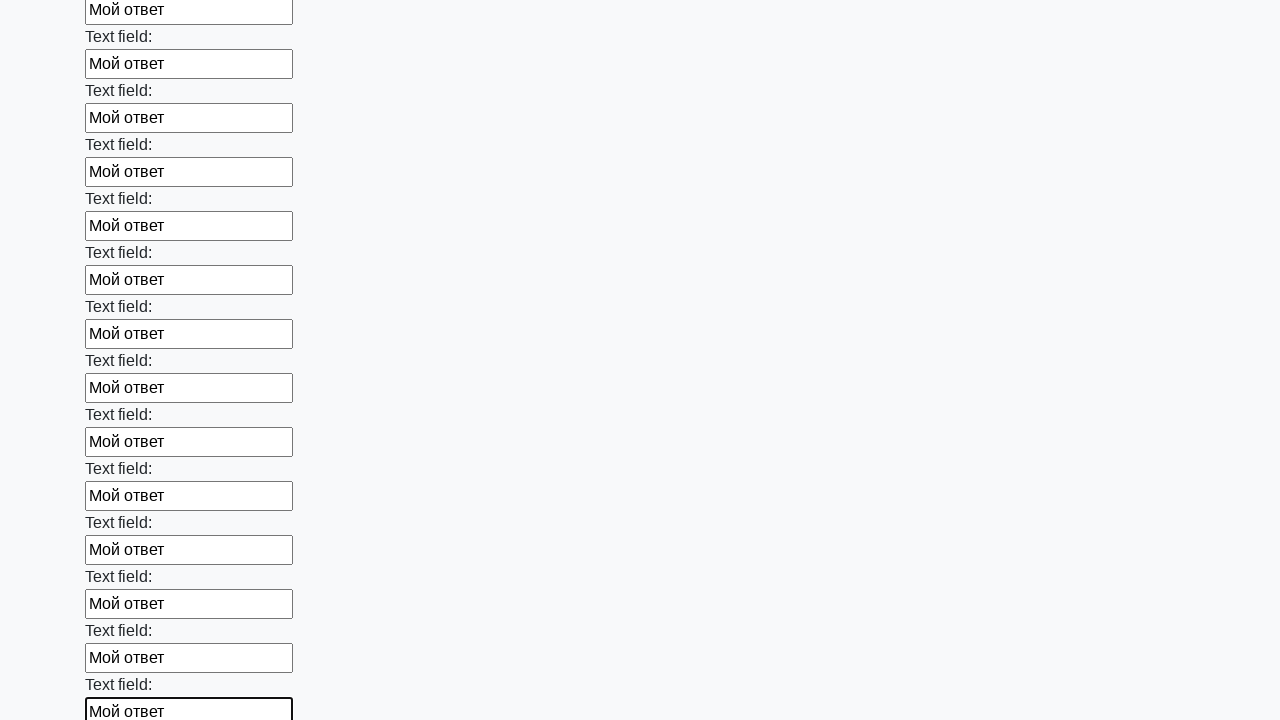

Filled input field with 'Мой ответ' on input >> nth=83
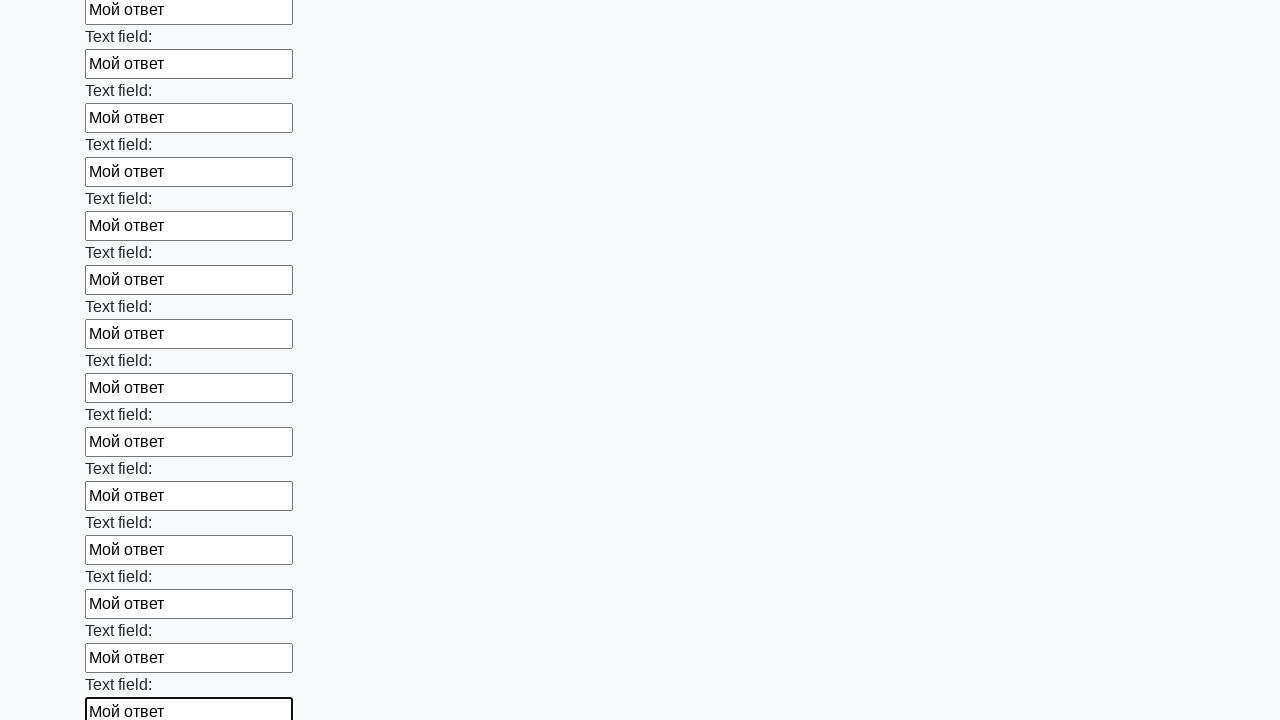

Filled input field with 'Мой ответ' on input >> nth=84
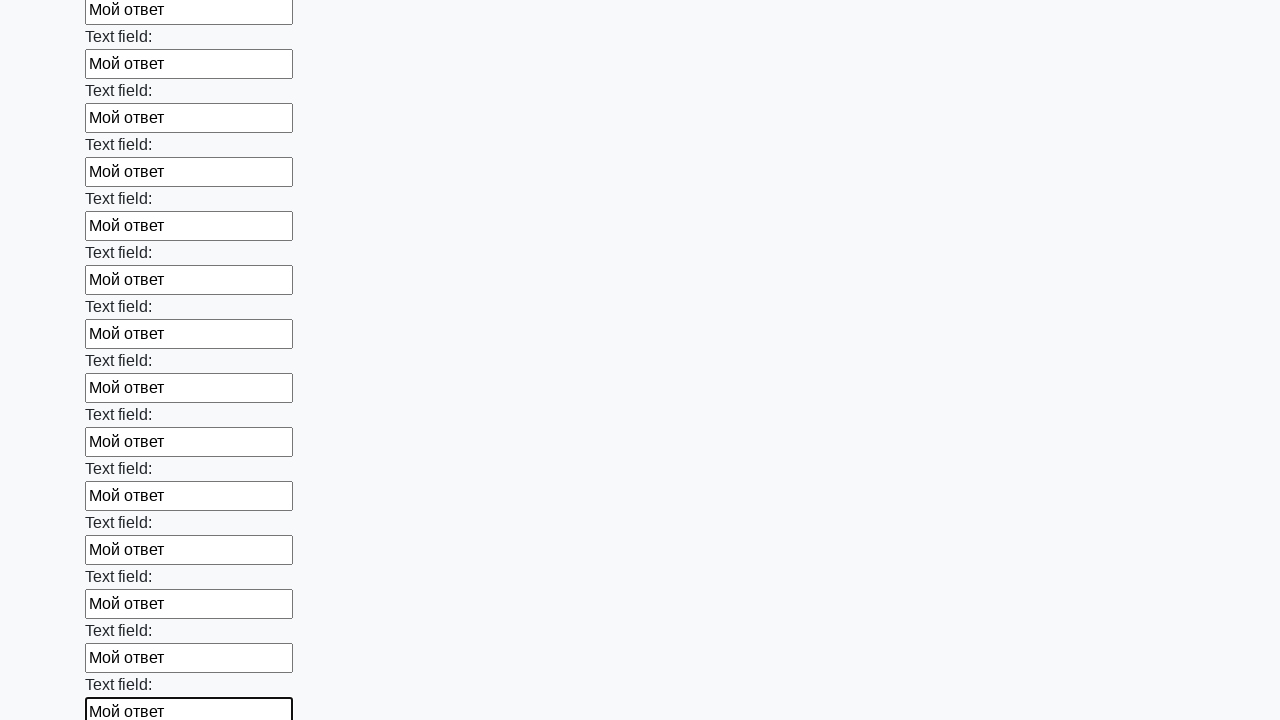

Filled input field with 'Мой ответ' on input >> nth=85
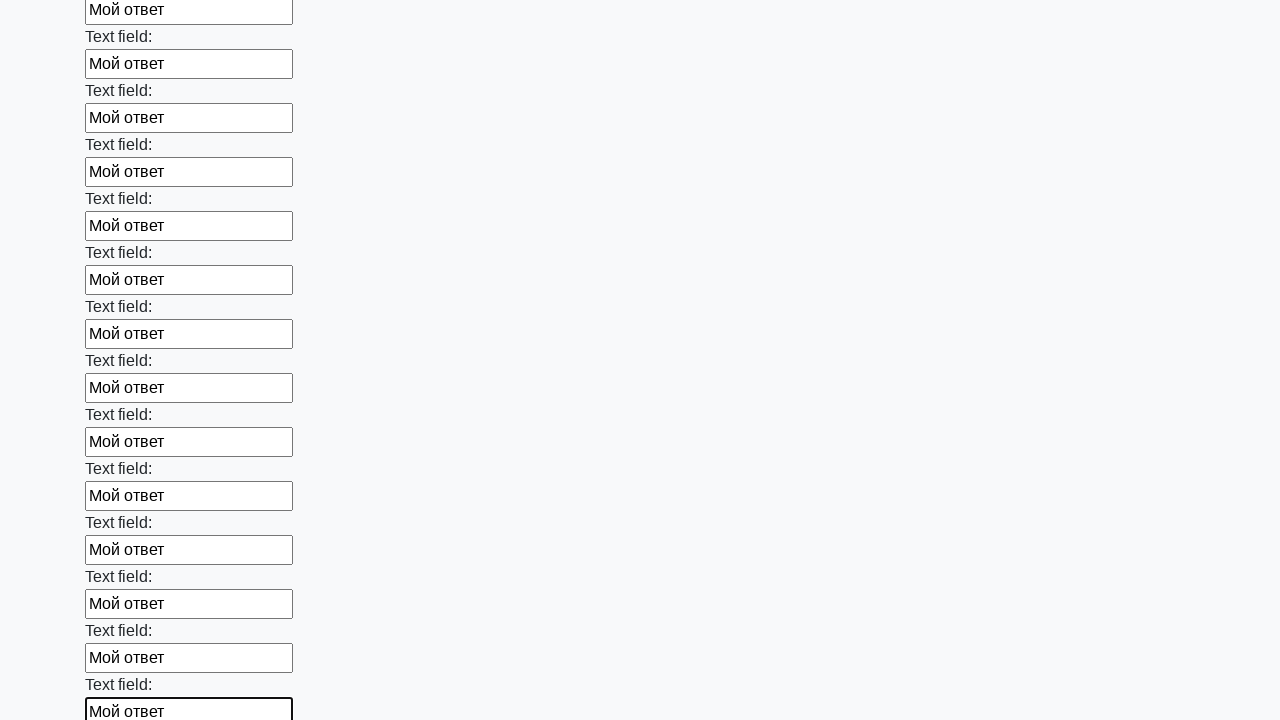

Filled input field with 'Мой ответ' on input >> nth=86
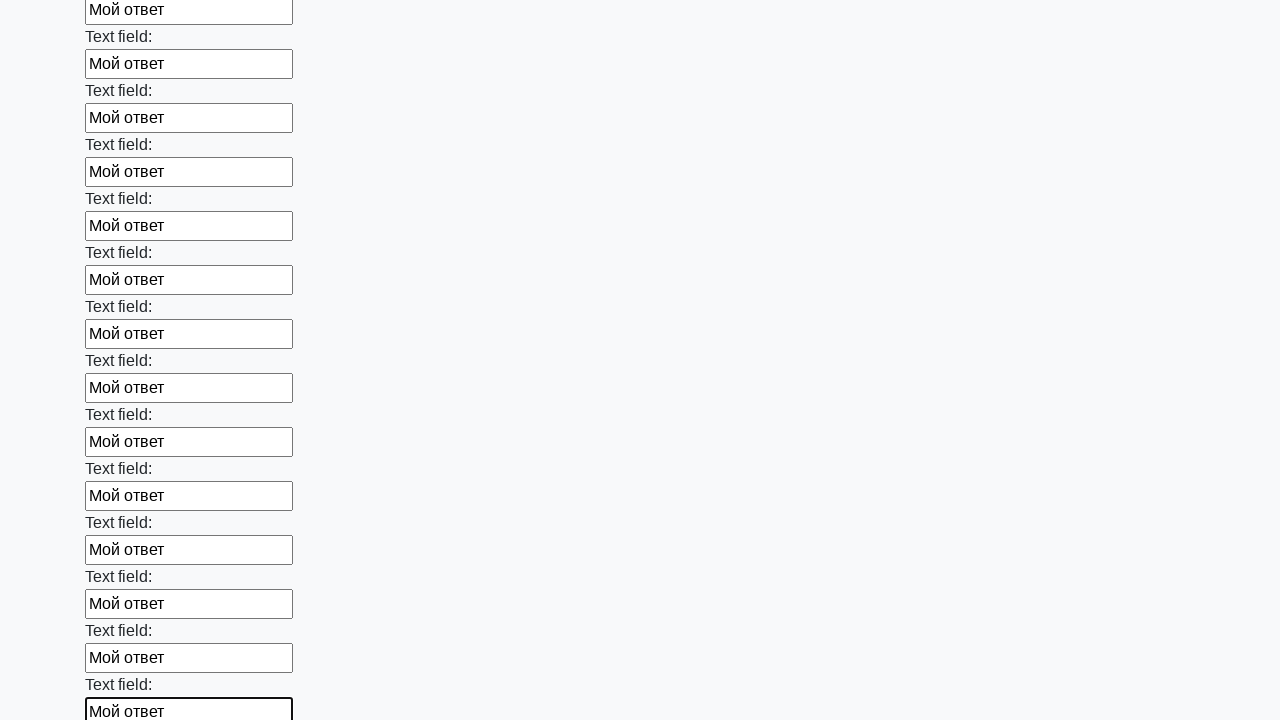

Filled input field with 'Мой ответ' on input >> nth=87
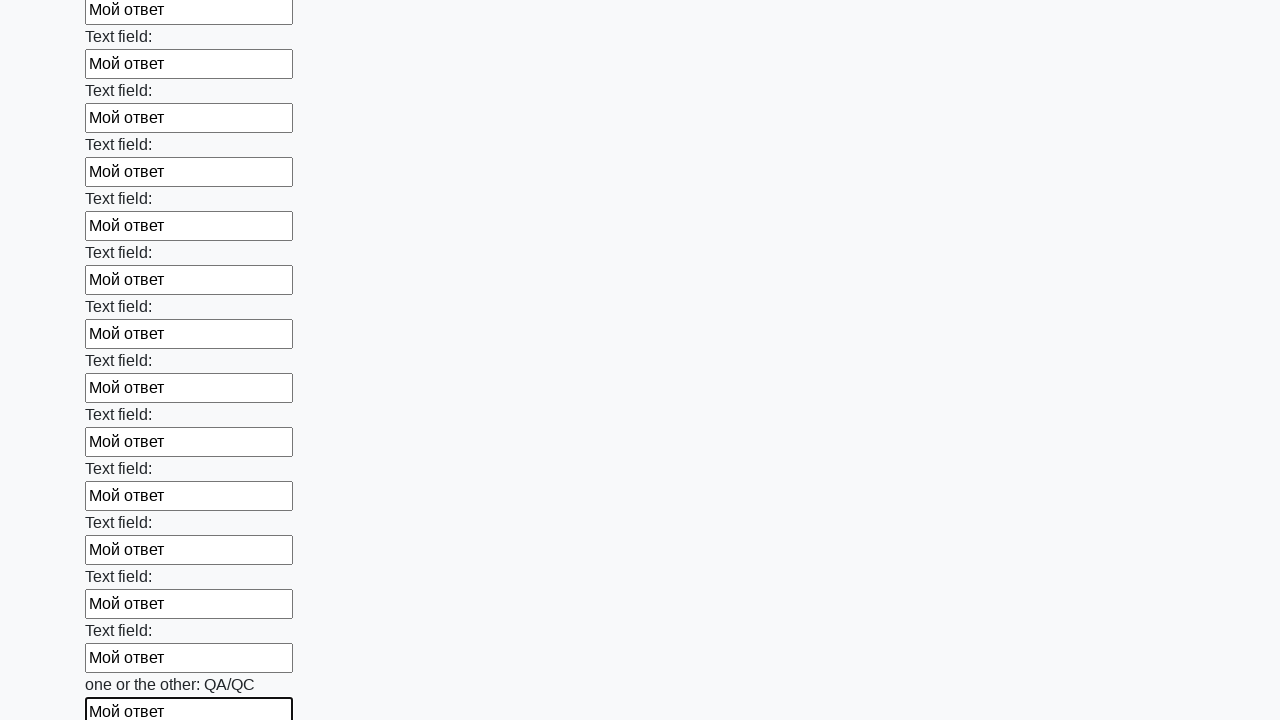

Filled input field with 'Мой ответ' on input >> nth=88
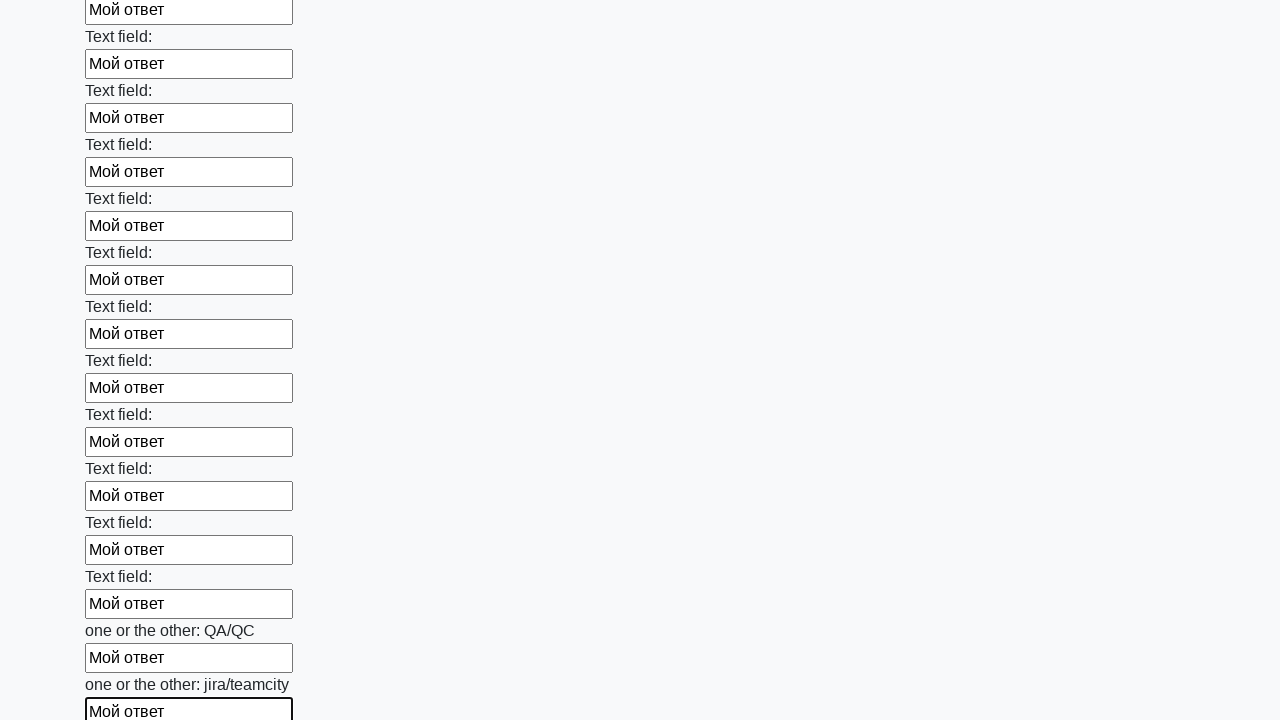

Filled input field with 'Мой ответ' on input >> nth=89
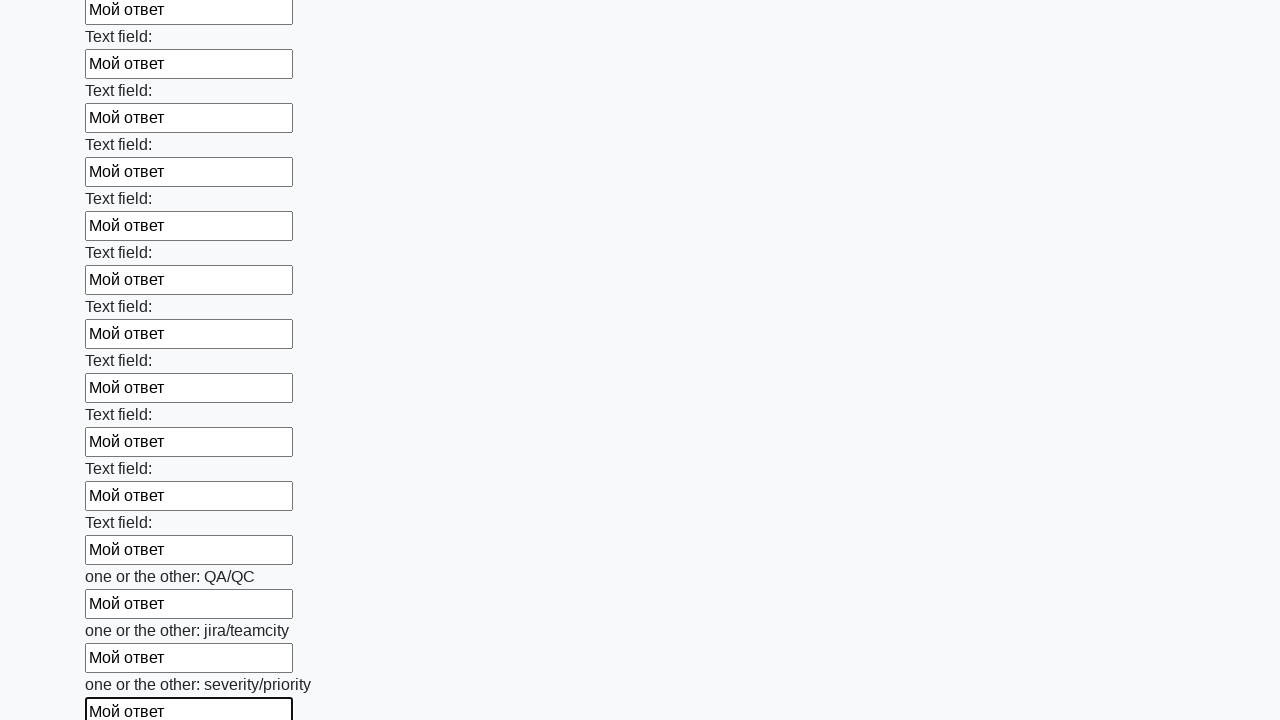

Filled input field with 'Мой ответ' on input >> nth=90
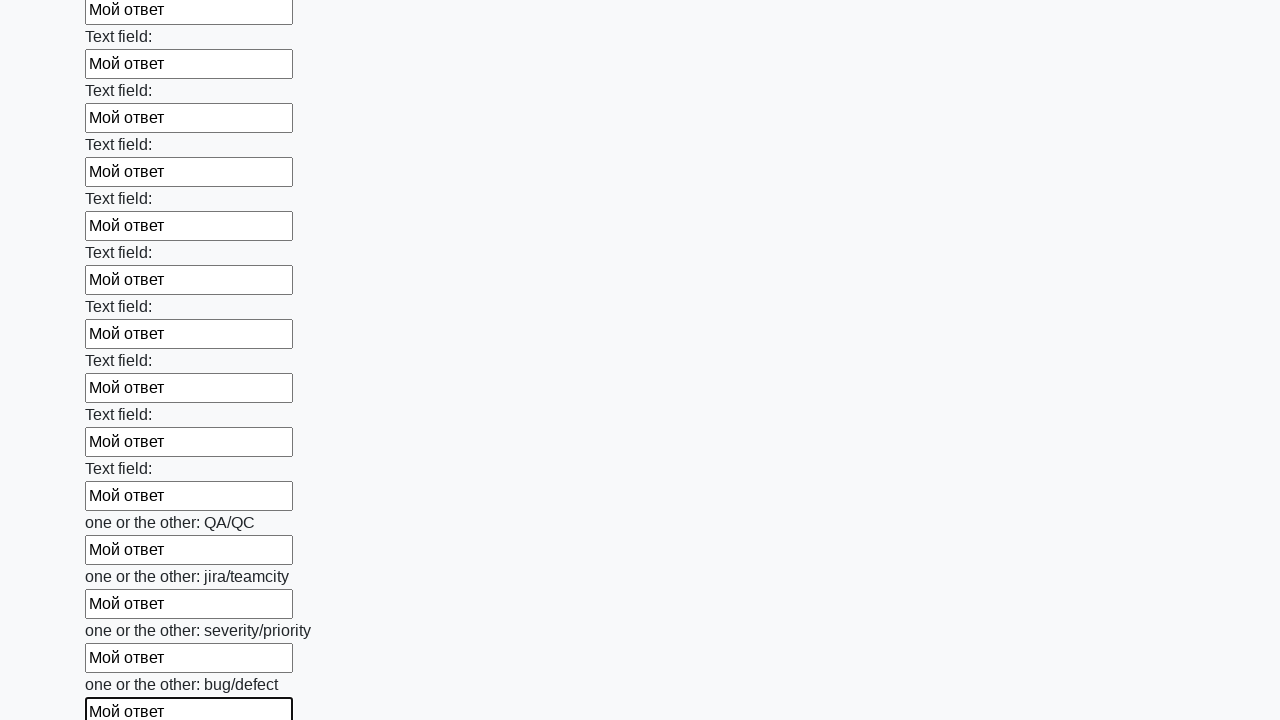

Filled input field with 'Мой ответ' on input >> nth=91
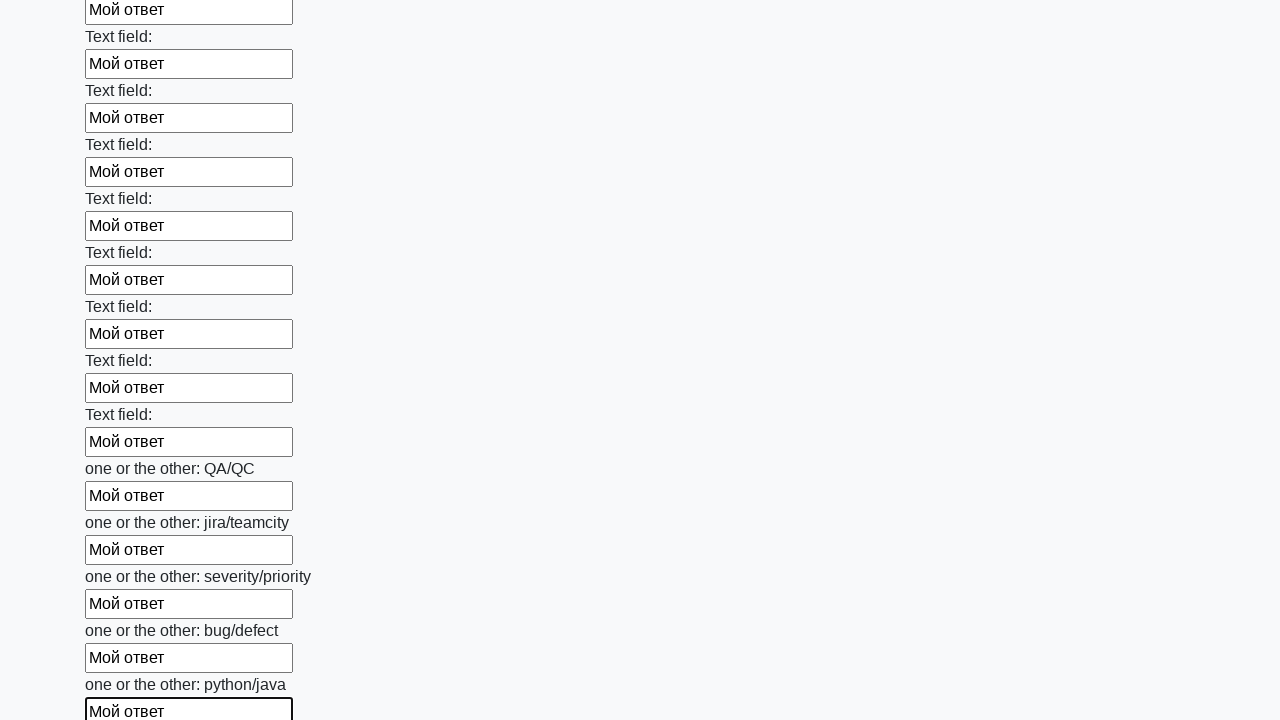

Filled input field with 'Мой ответ' on input >> nth=92
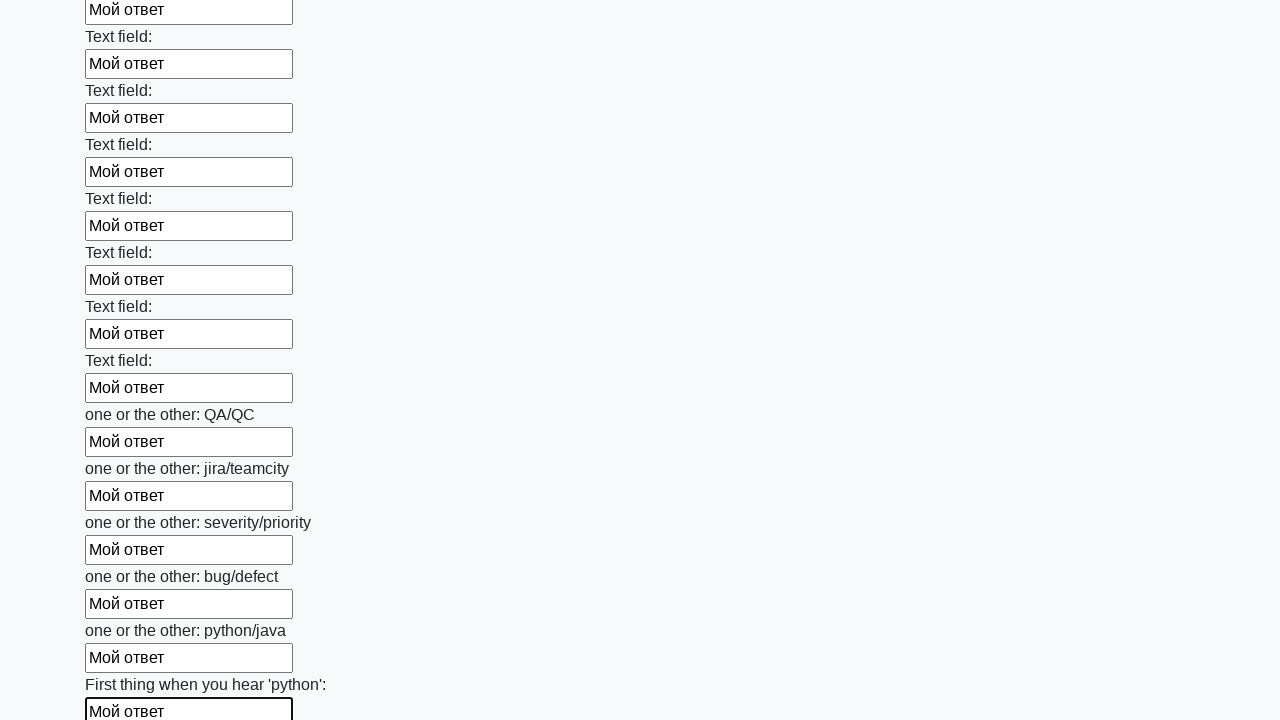

Filled input field with 'Мой ответ' on input >> nth=93
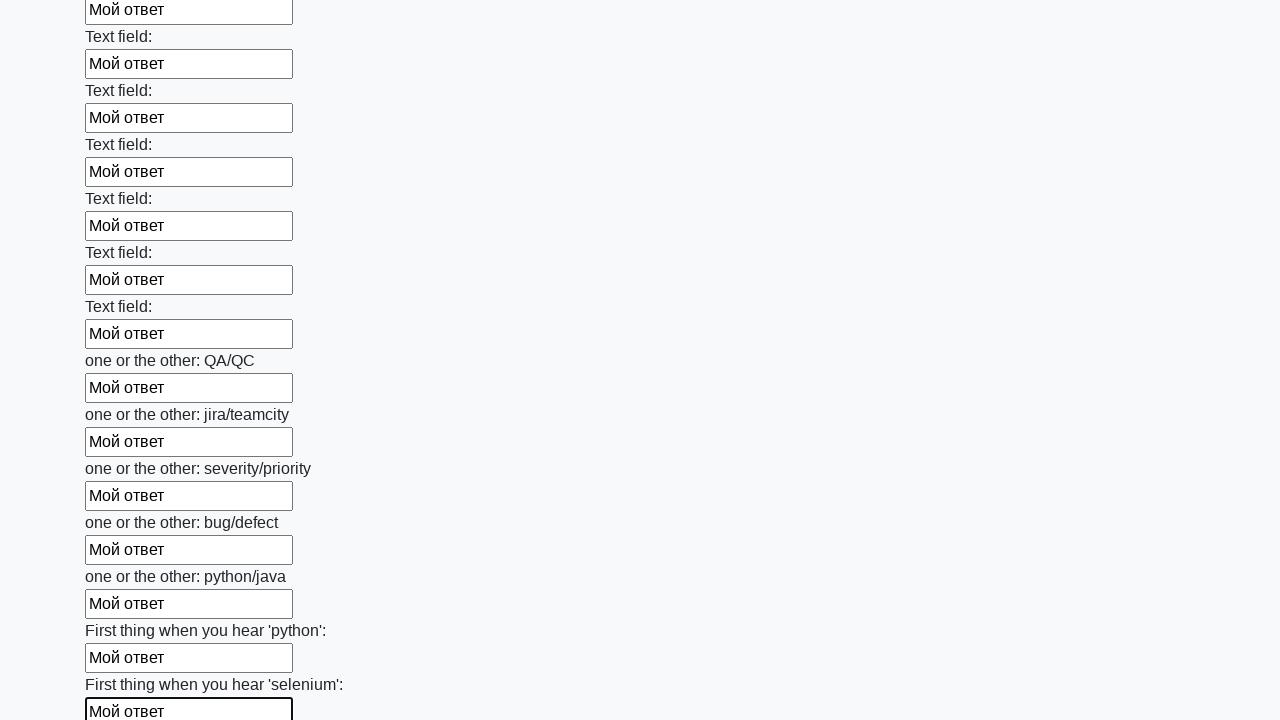

Filled input field with 'Мой ответ' on input >> nth=94
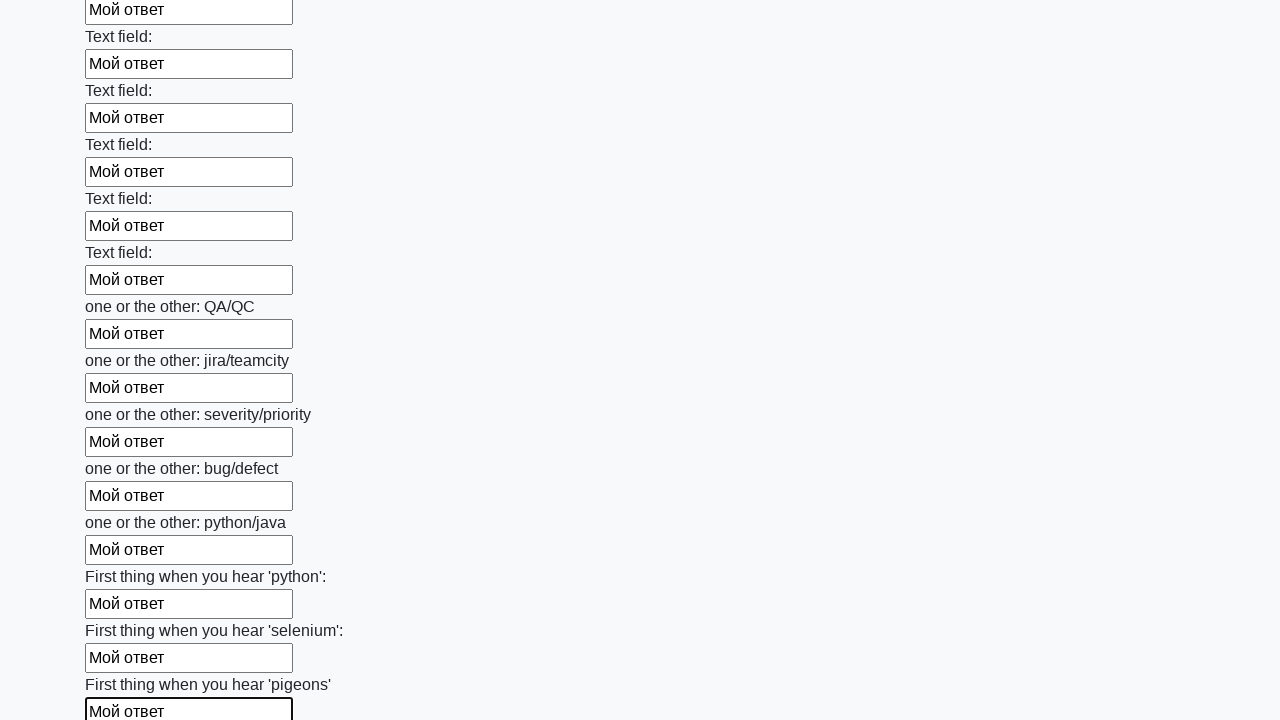

Filled input field with 'Мой ответ' on input >> nth=95
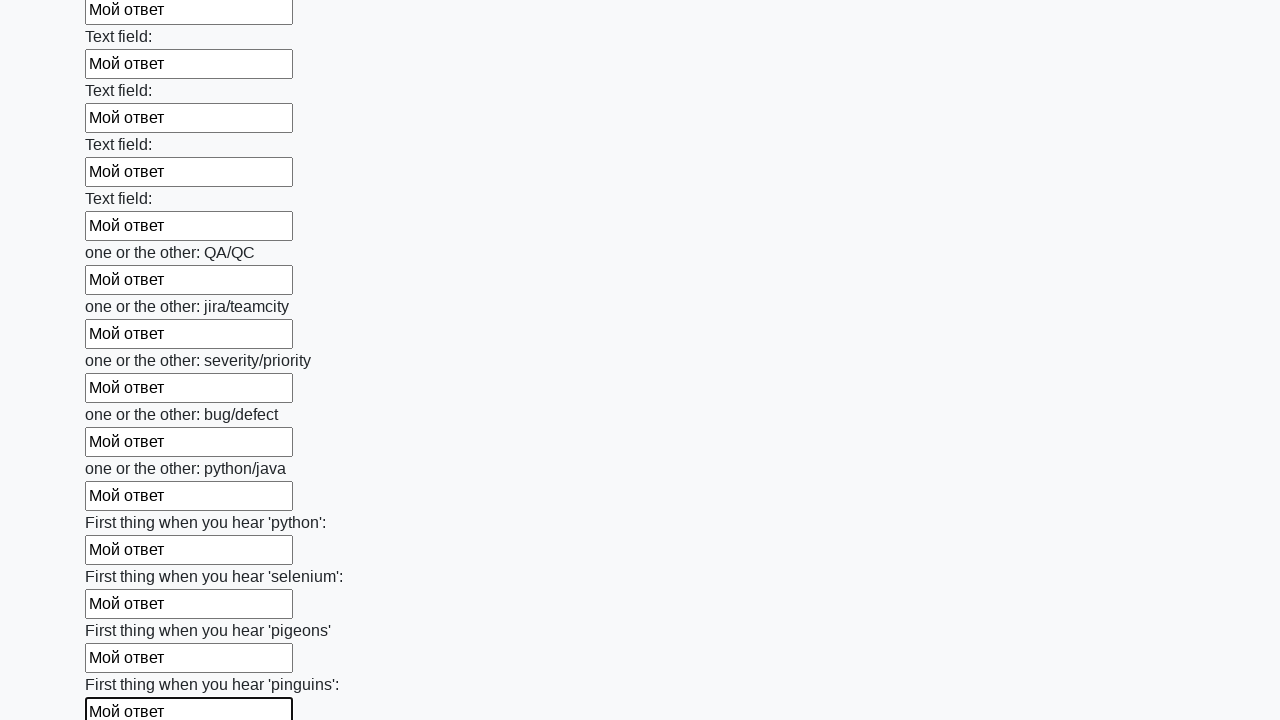

Filled input field with 'Мой ответ' on input >> nth=96
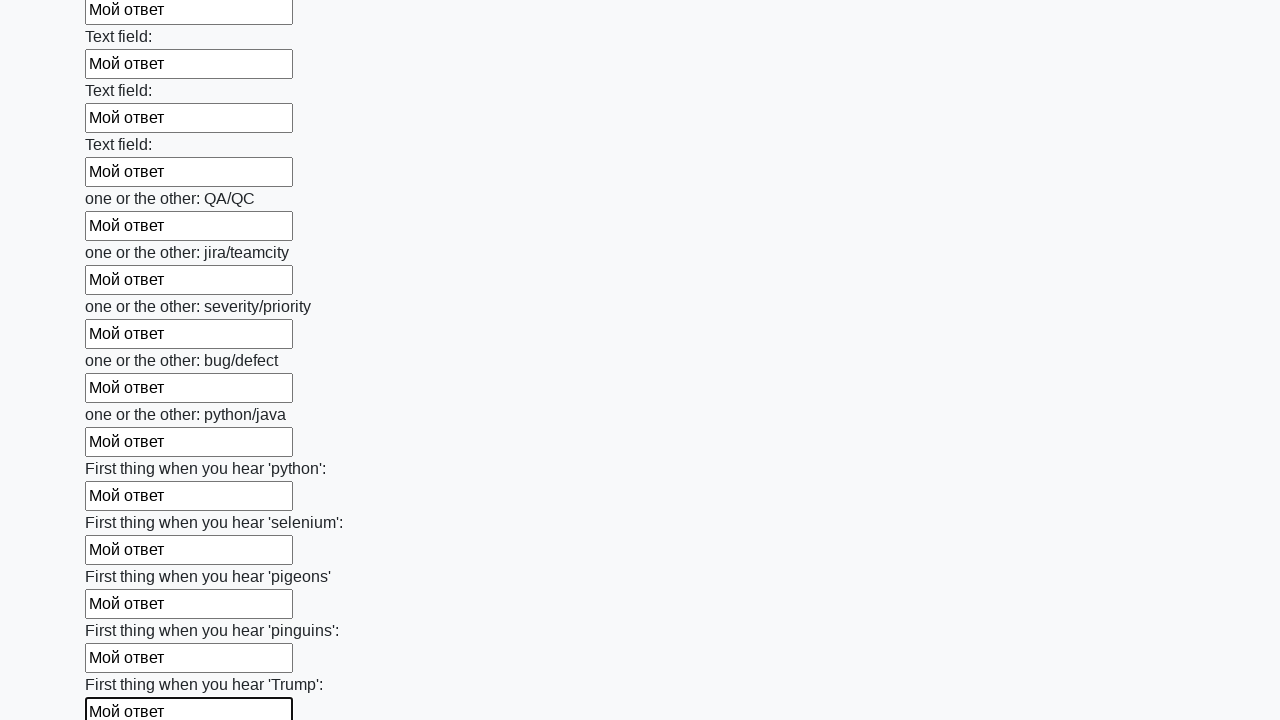

Filled input field with 'Мой ответ' on input >> nth=97
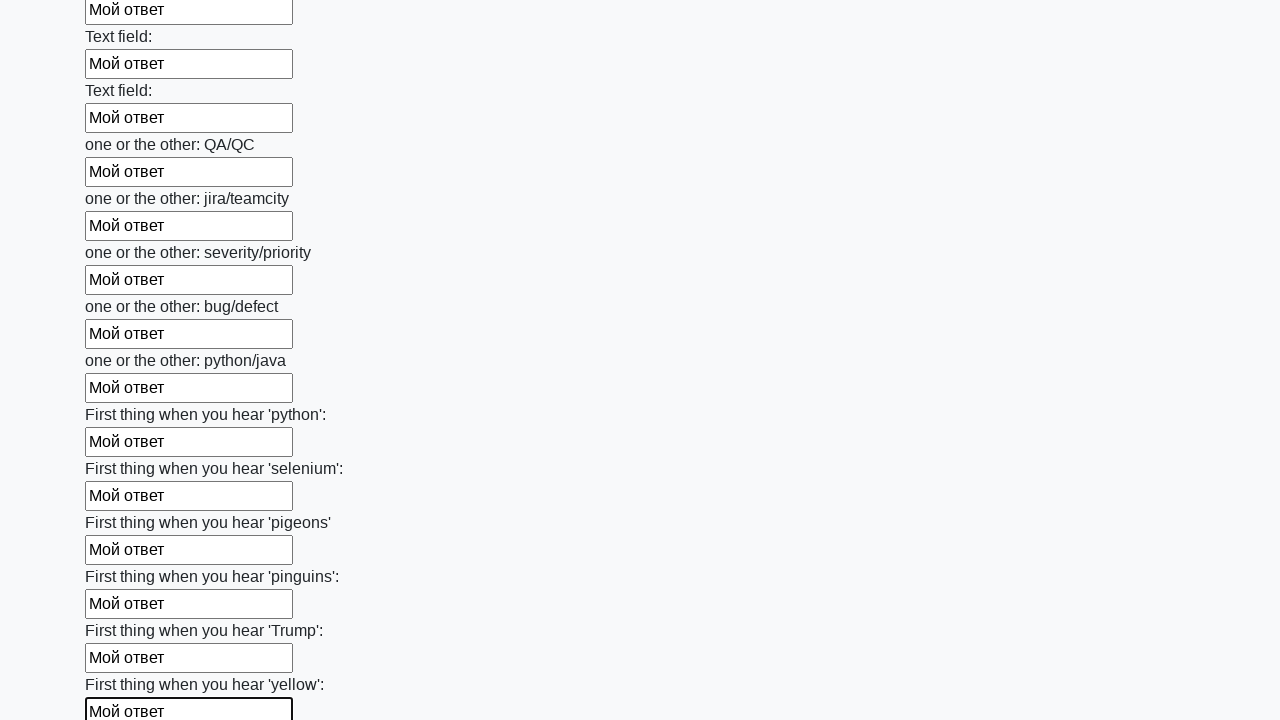

Filled input field with 'Мой ответ' on input >> nth=98
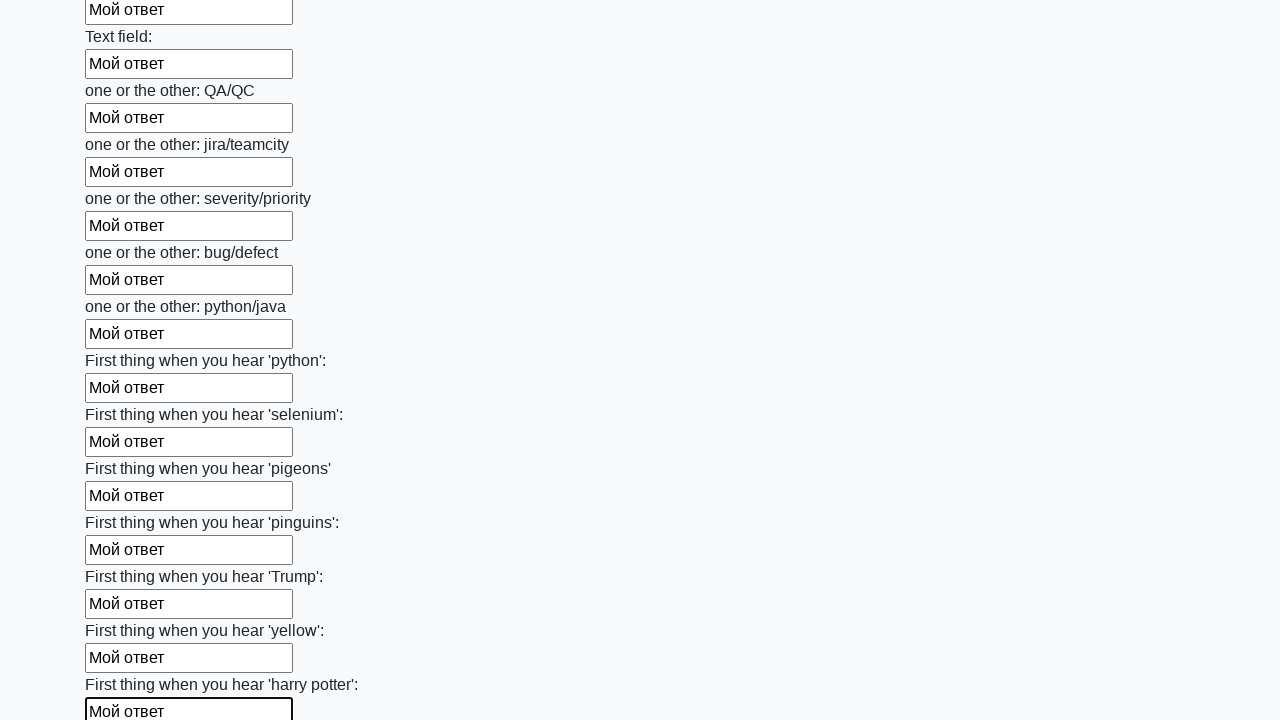

Filled input field with 'Мой ответ' on input >> nth=99
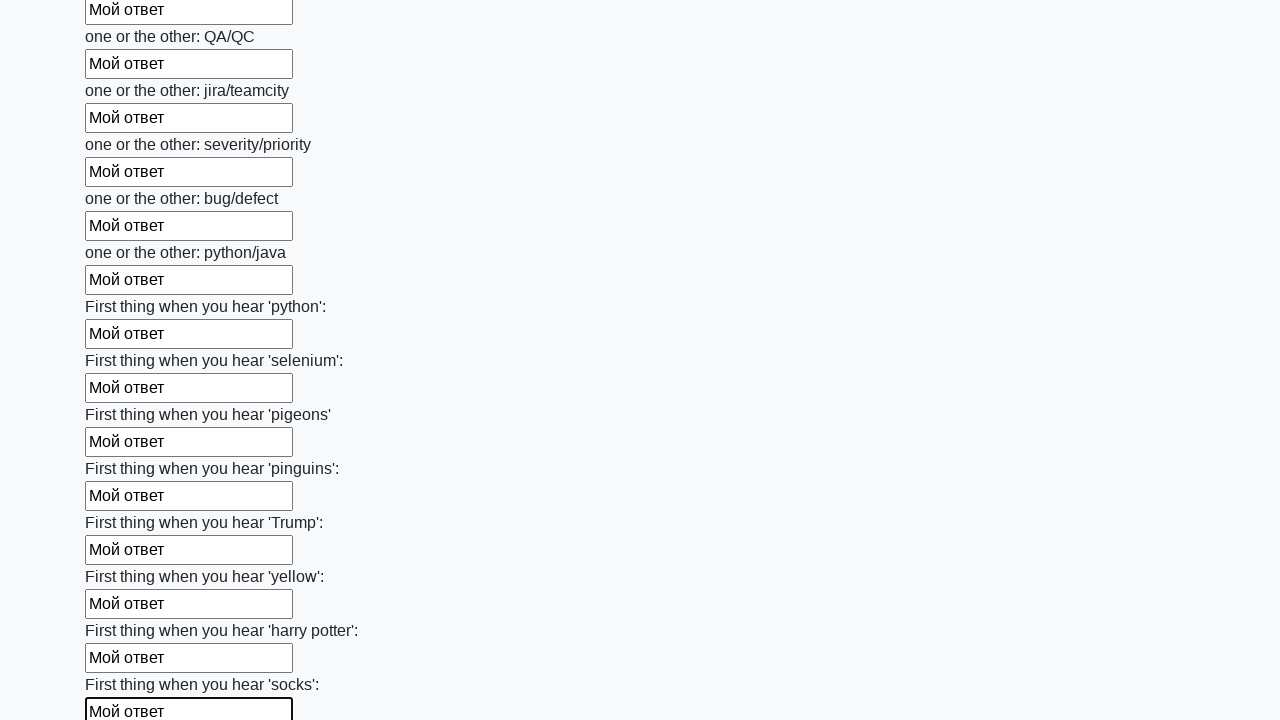

Clicked submit button to submit the form at (123, 611) on button.btn
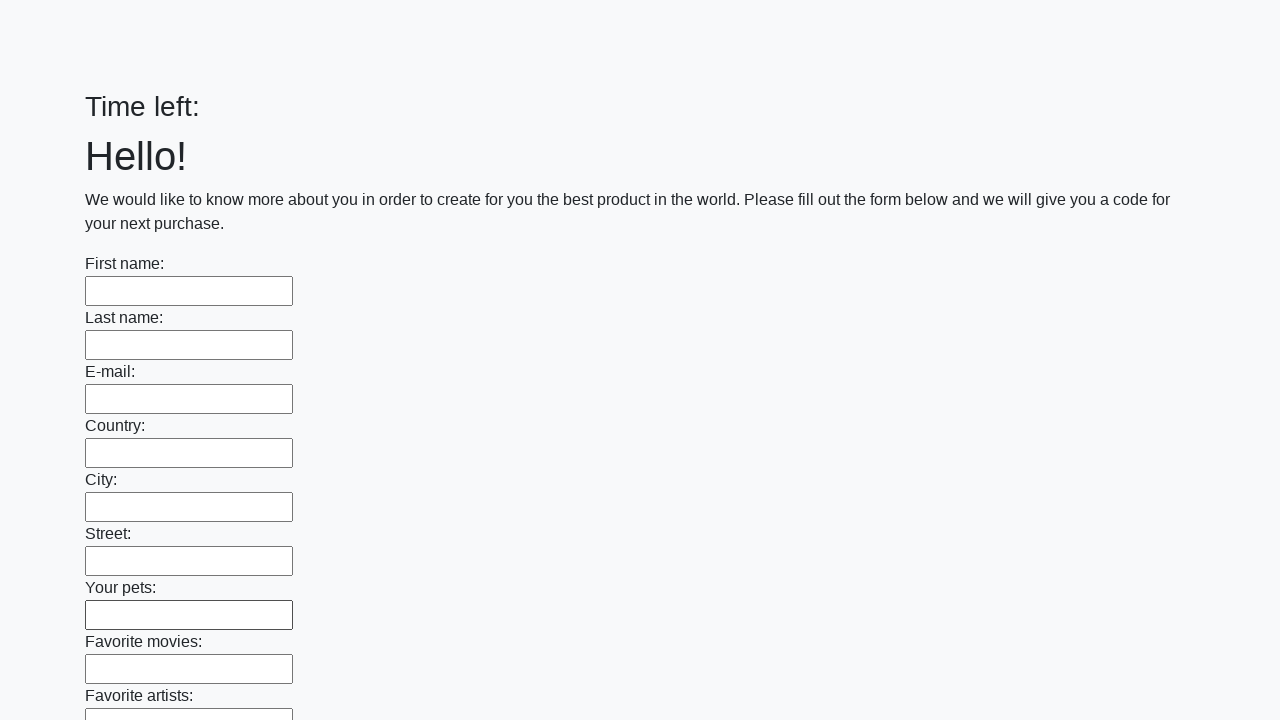

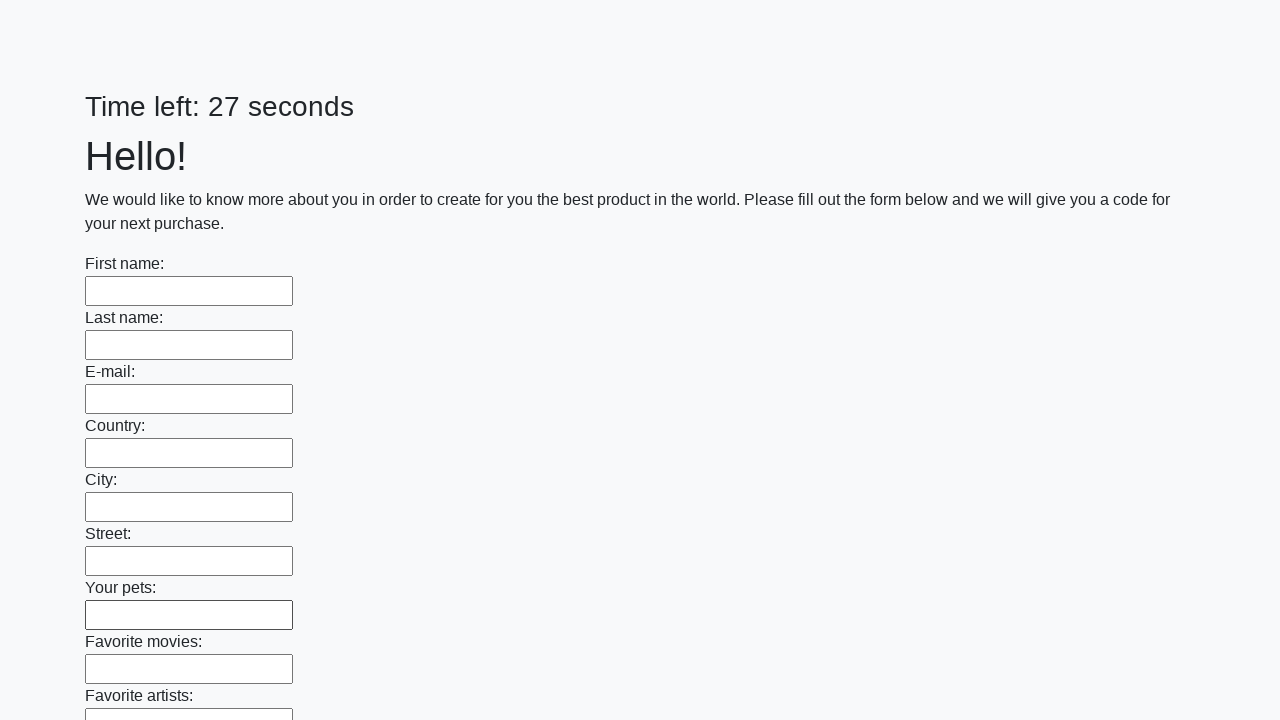